Tests the add/remove elements functionality by clicking the Add Element button 100 times, then deleting a specified number of elements and validating the deletion

Starting URL: http://the-internet.herokuapp.com/add_remove_elements/

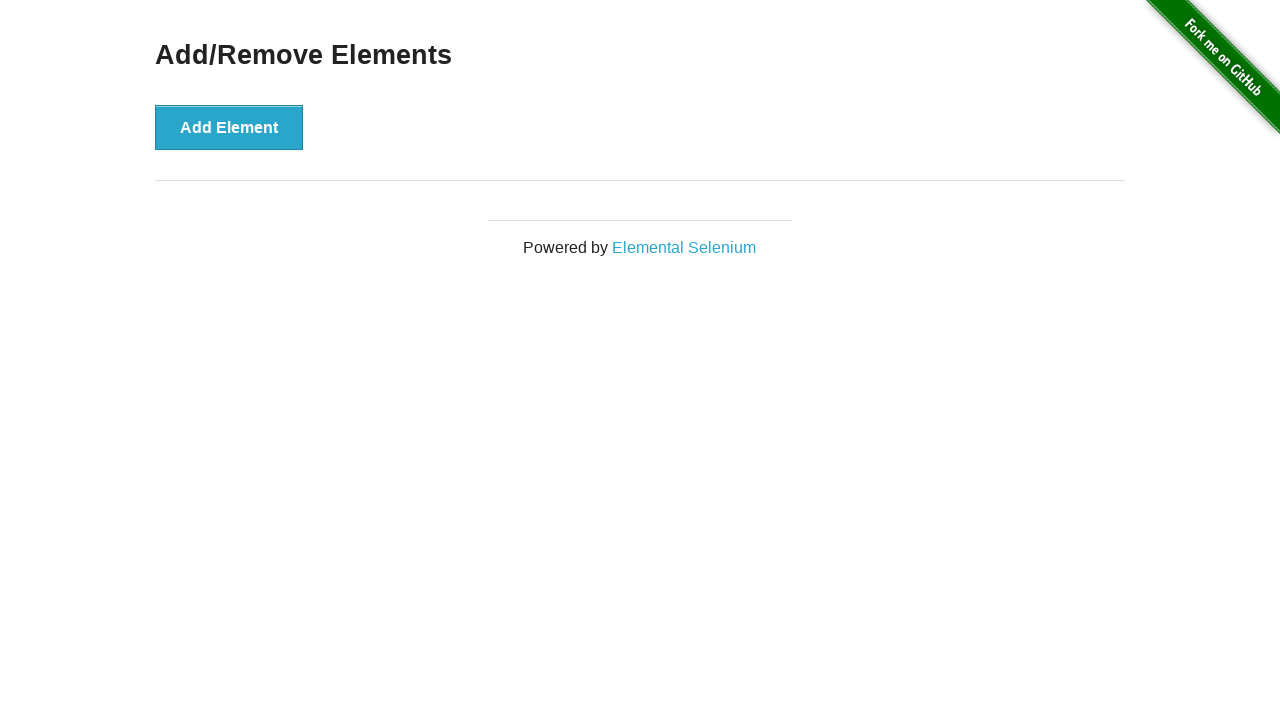

Navigated to add/remove elements page
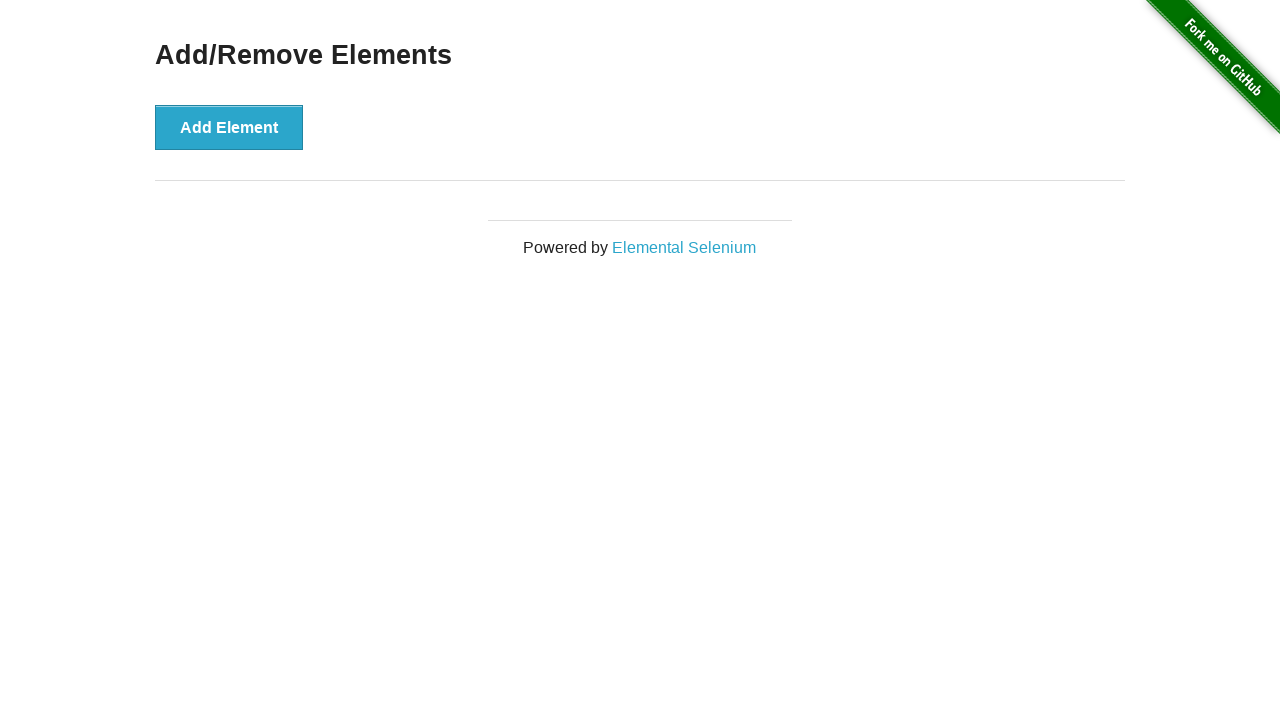

Clicked Add Element button (click 1 of 100) at (229, 127) on button:has-text('Add Element')
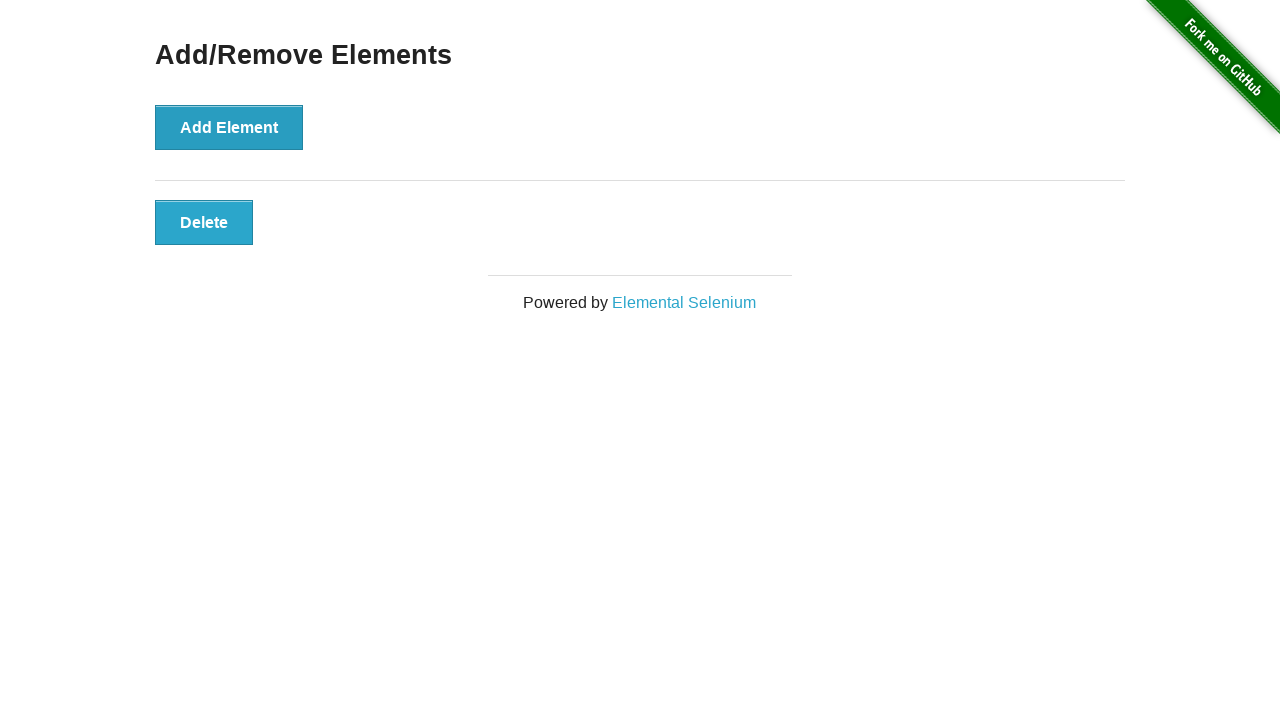

Clicked Add Element button (click 2 of 100) at (229, 127) on button:has-text('Add Element')
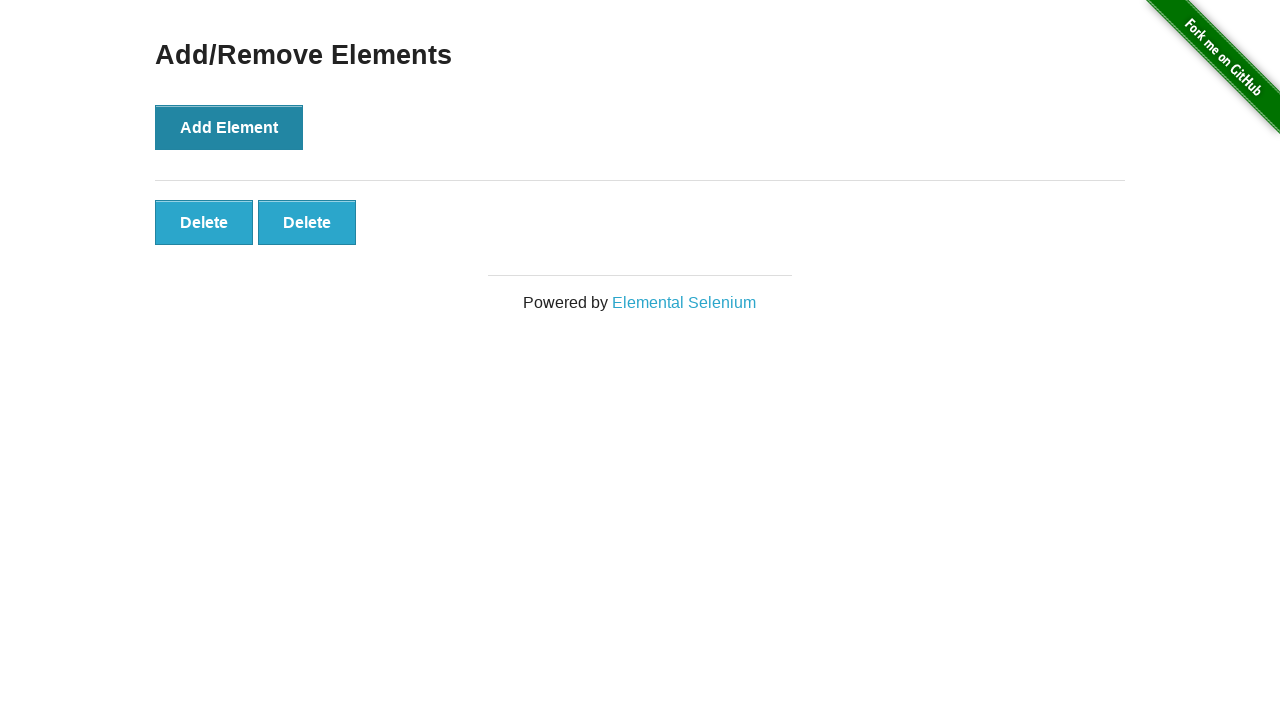

Clicked Add Element button (click 3 of 100) at (229, 127) on button:has-text('Add Element')
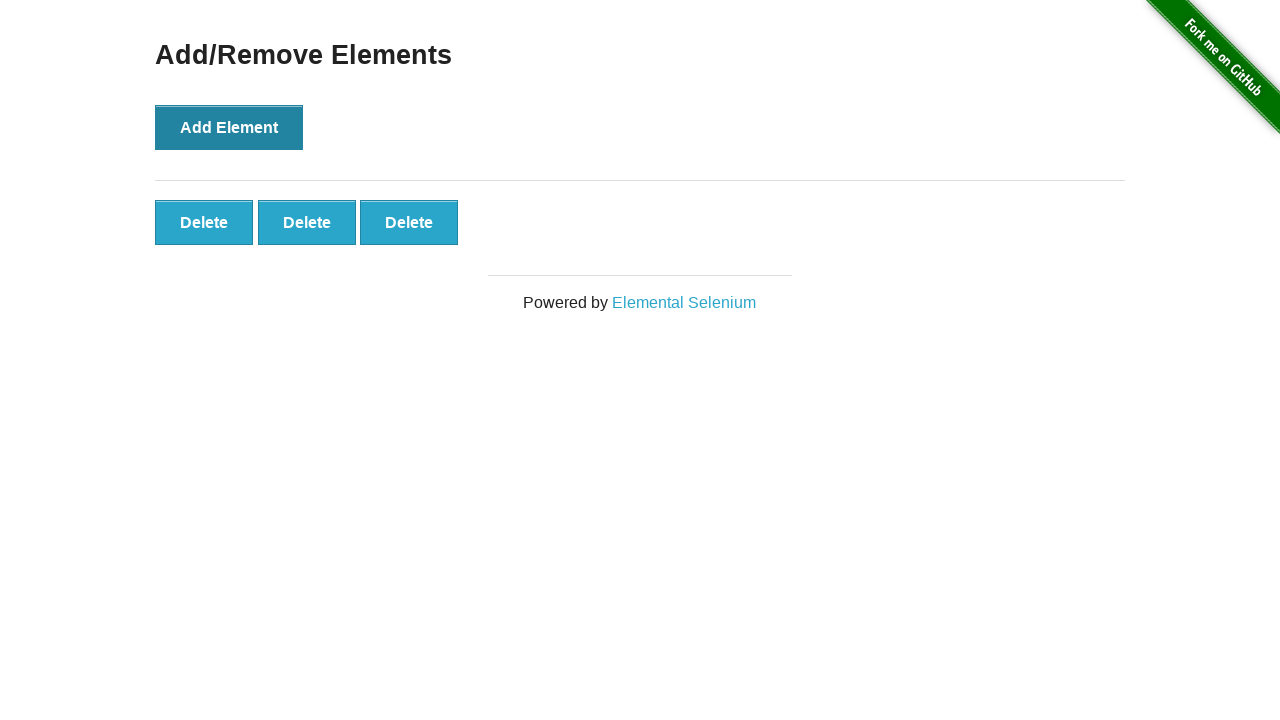

Clicked Add Element button (click 4 of 100) at (229, 127) on button:has-text('Add Element')
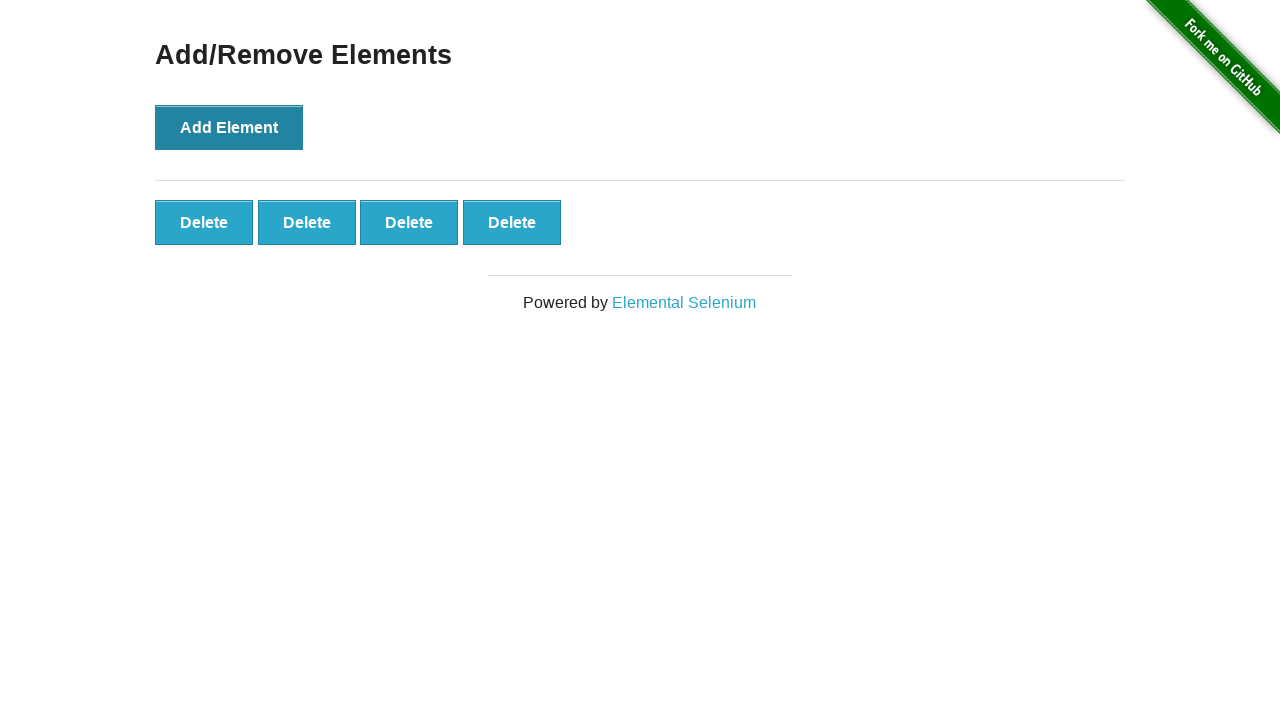

Clicked Add Element button (click 5 of 100) at (229, 127) on button:has-text('Add Element')
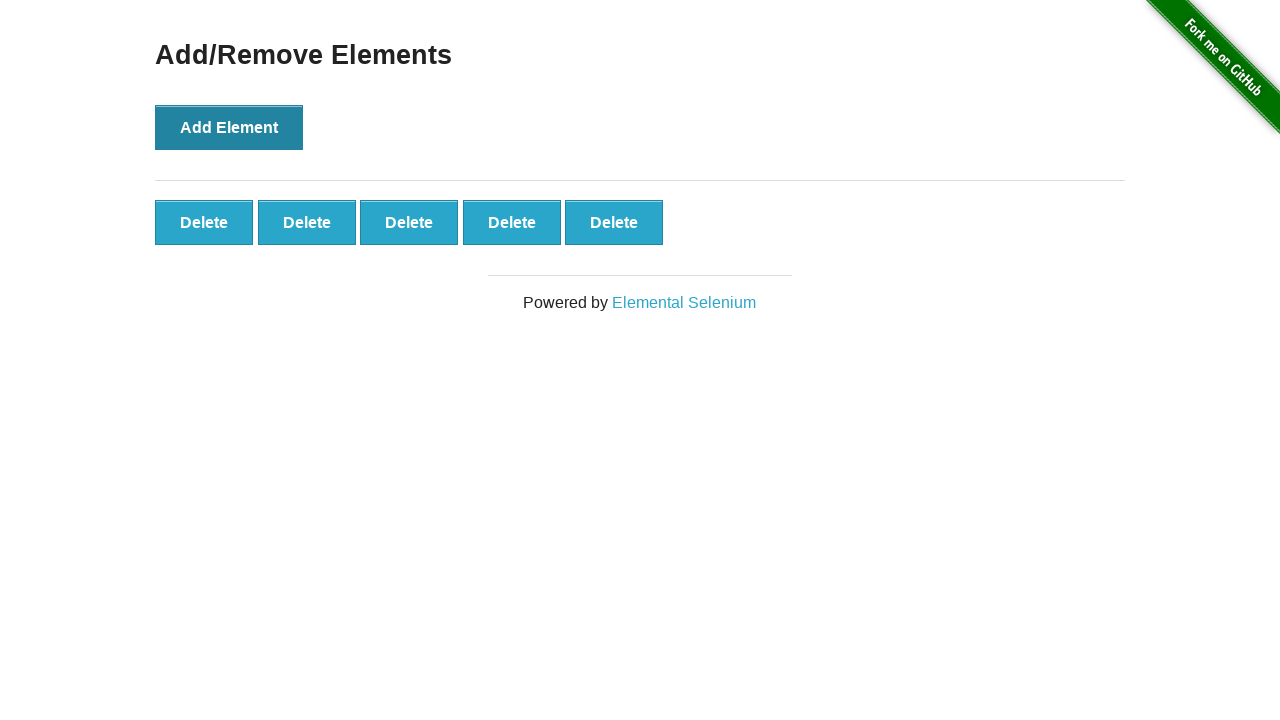

Clicked Add Element button (click 6 of 100) at (229, 127) on button:has-text('Add Element')
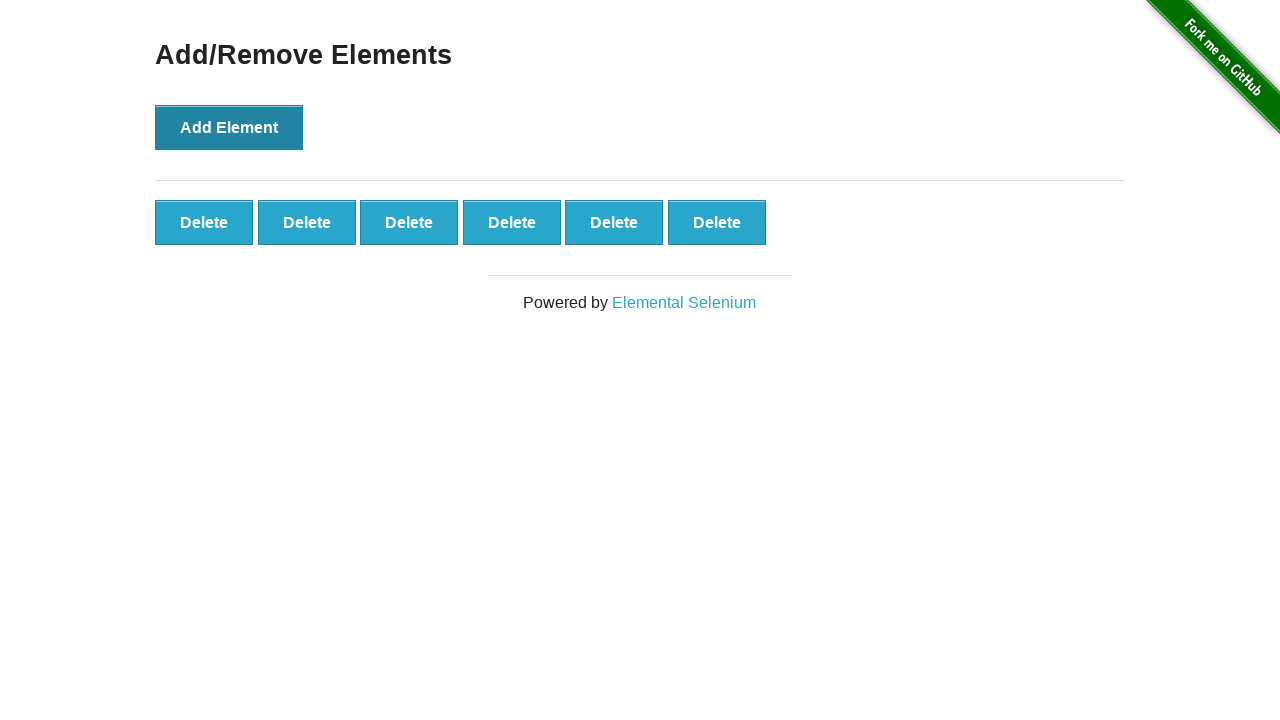

Clicked Add Element button (click 7 of 100) at (229, 127) on button:has-text('Add Element')
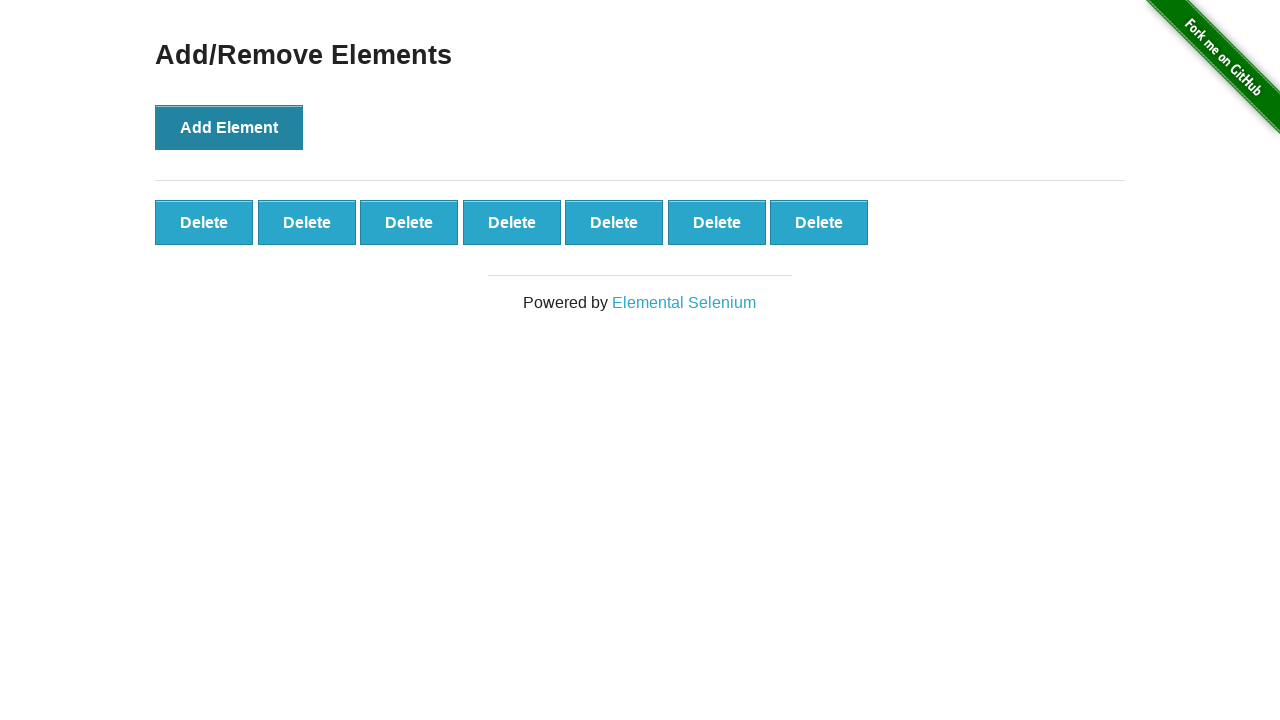

Clicked Add Element button (click 8 of 100) at (229, 127) on button:has-text('Add Element')
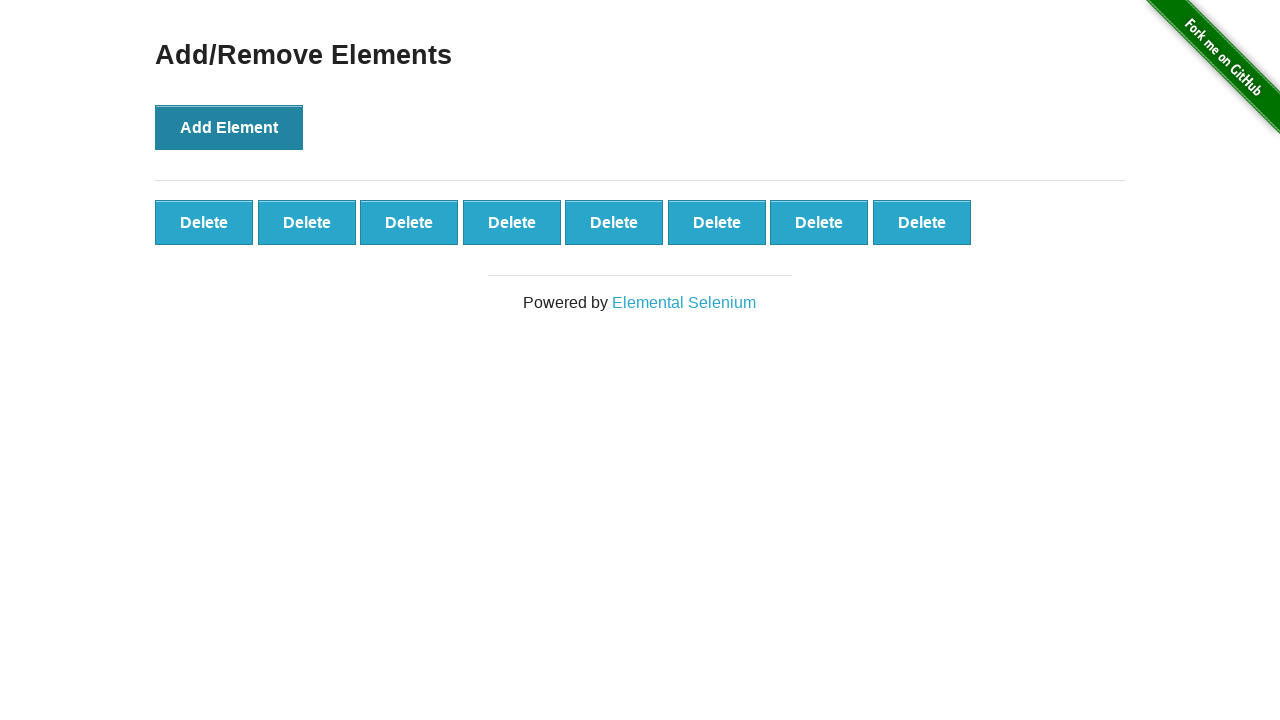

Clicked Add Element button (click 9 of 100) at (229, 127) on button:has-text('Add Element')
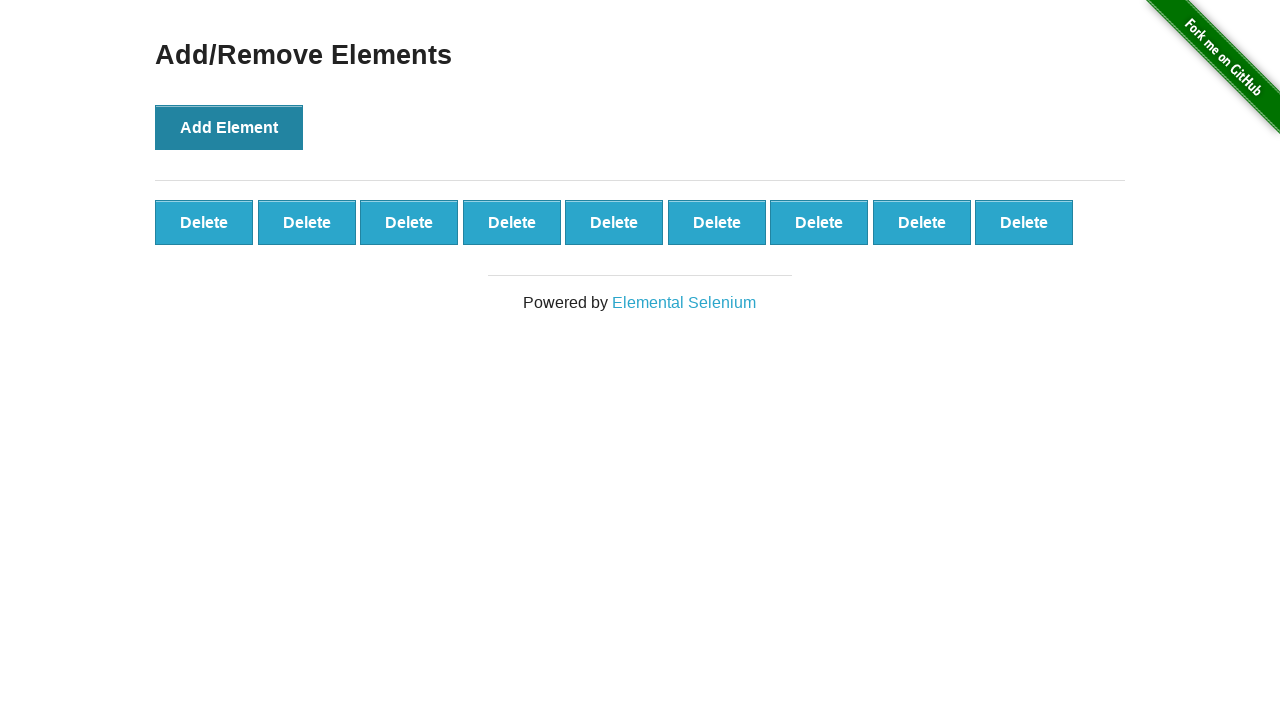

Clicked Add Element button (click 10 of 100) at (229, 127) on button:has-text('Add Element')
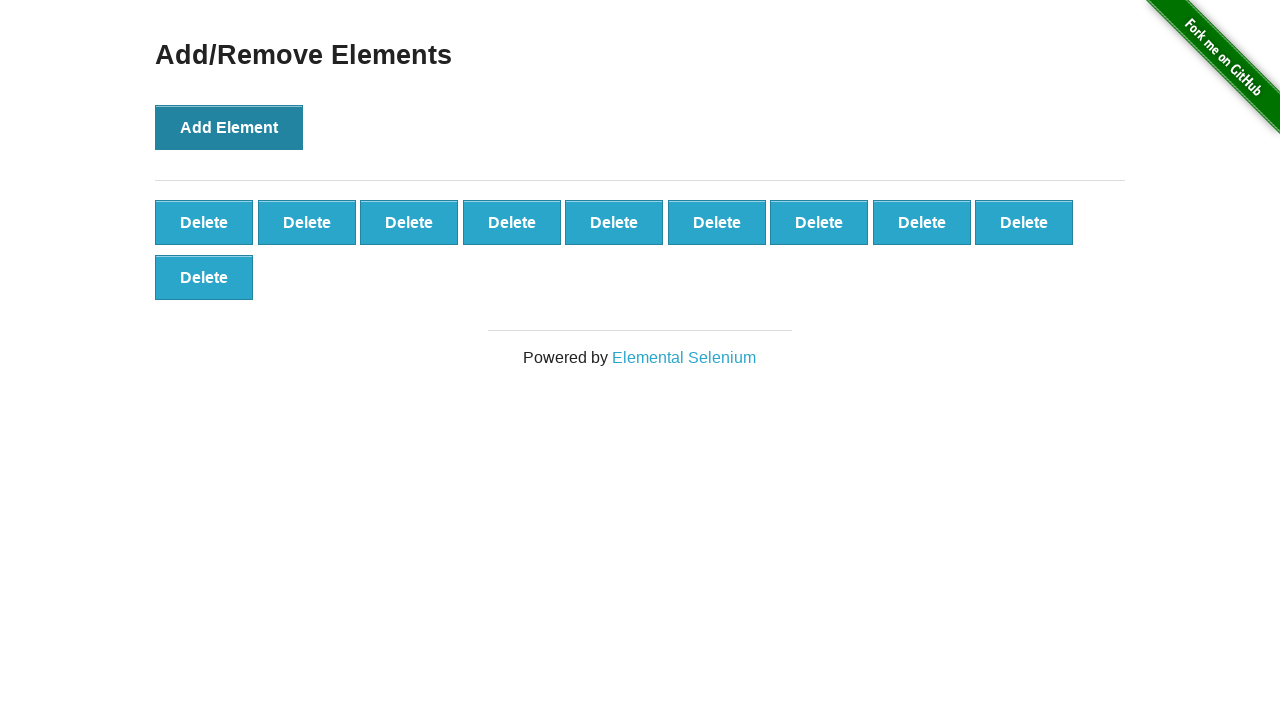

Clicked Add Element button (click 11 of 100) at (229, 127) on button:has-text('Add Element')
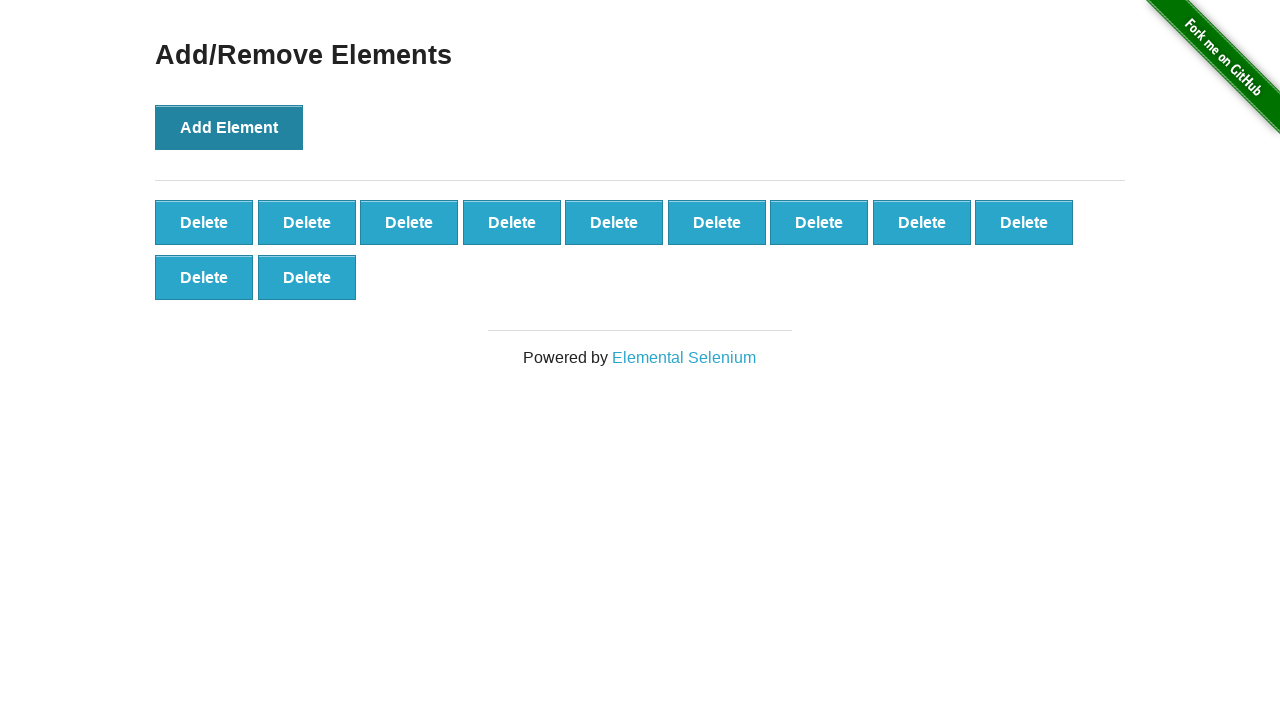

Clicked Add Element button (click 12 of 100) at (229, 127) on button:has-text('Add Element')
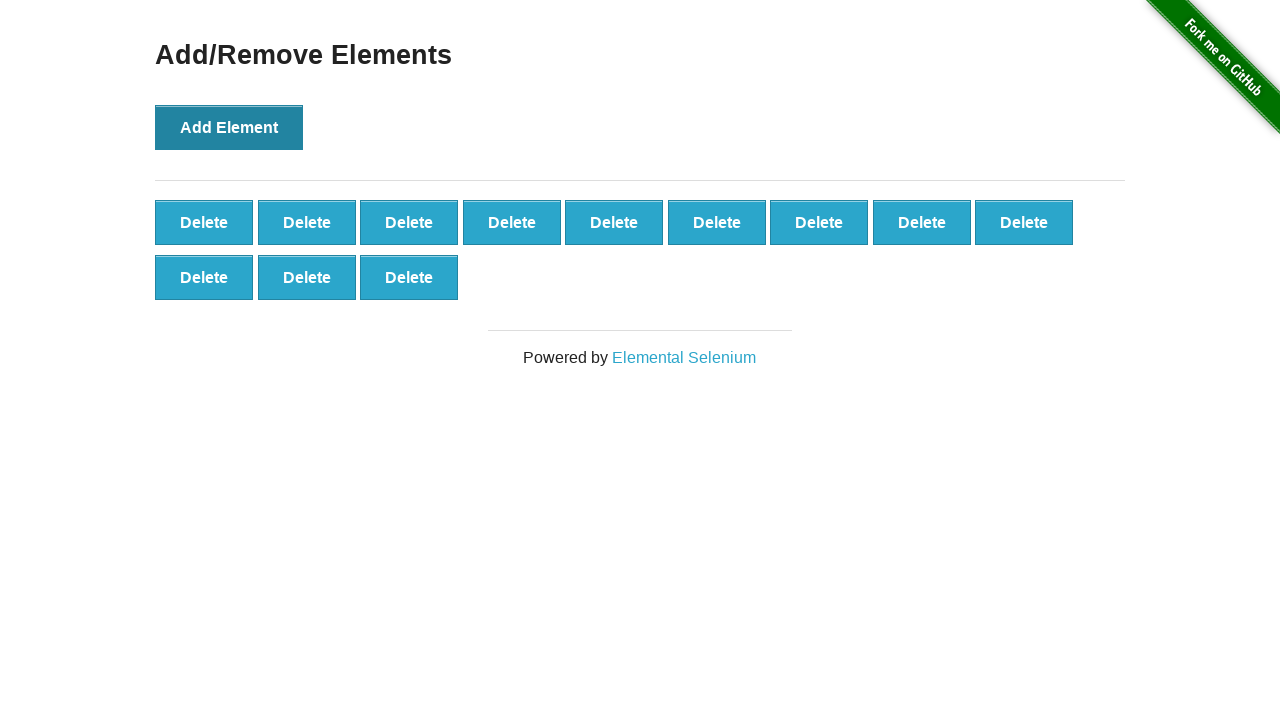

Clicked Add Element button (click 13 of 100) at (229, 127) on button:has-text('Add Element')
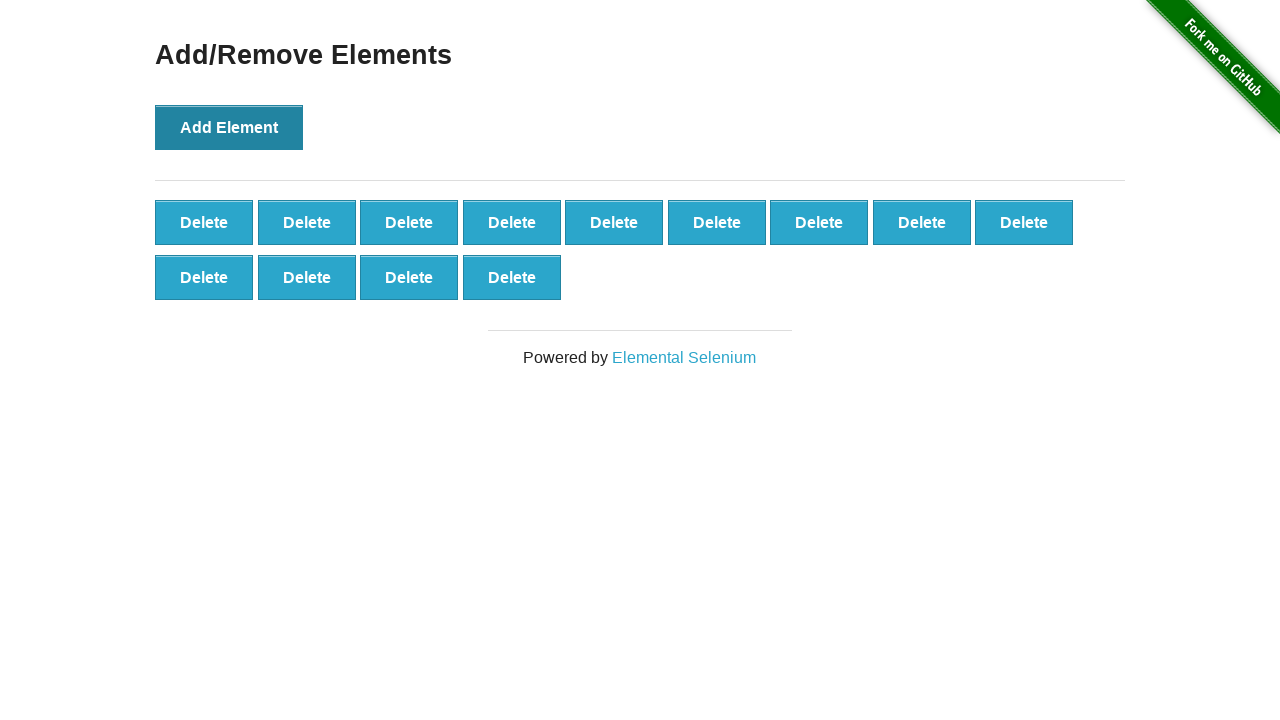

Clicked Add Element button (click 14 of 100) at (229, 127) on button:has-text('Add Element')
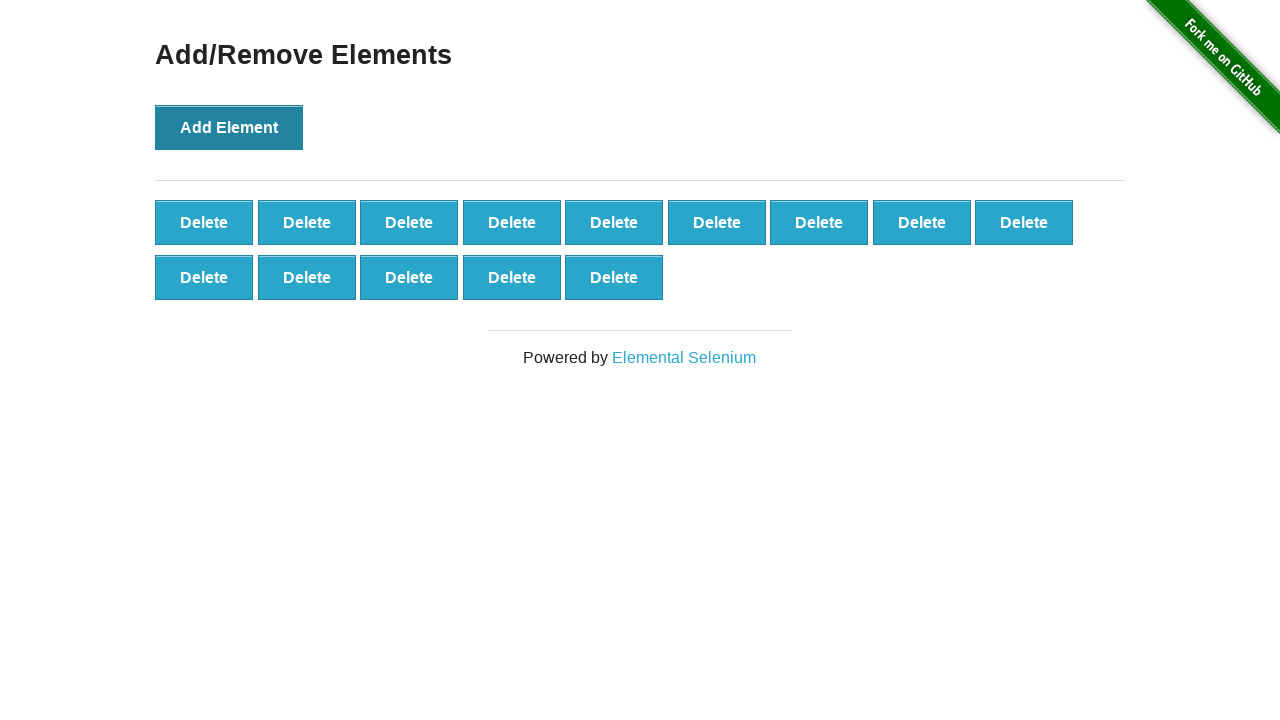

Clicked Add Element button (click 15 of 100) at (229, 127) on button:has-text('Add Element')
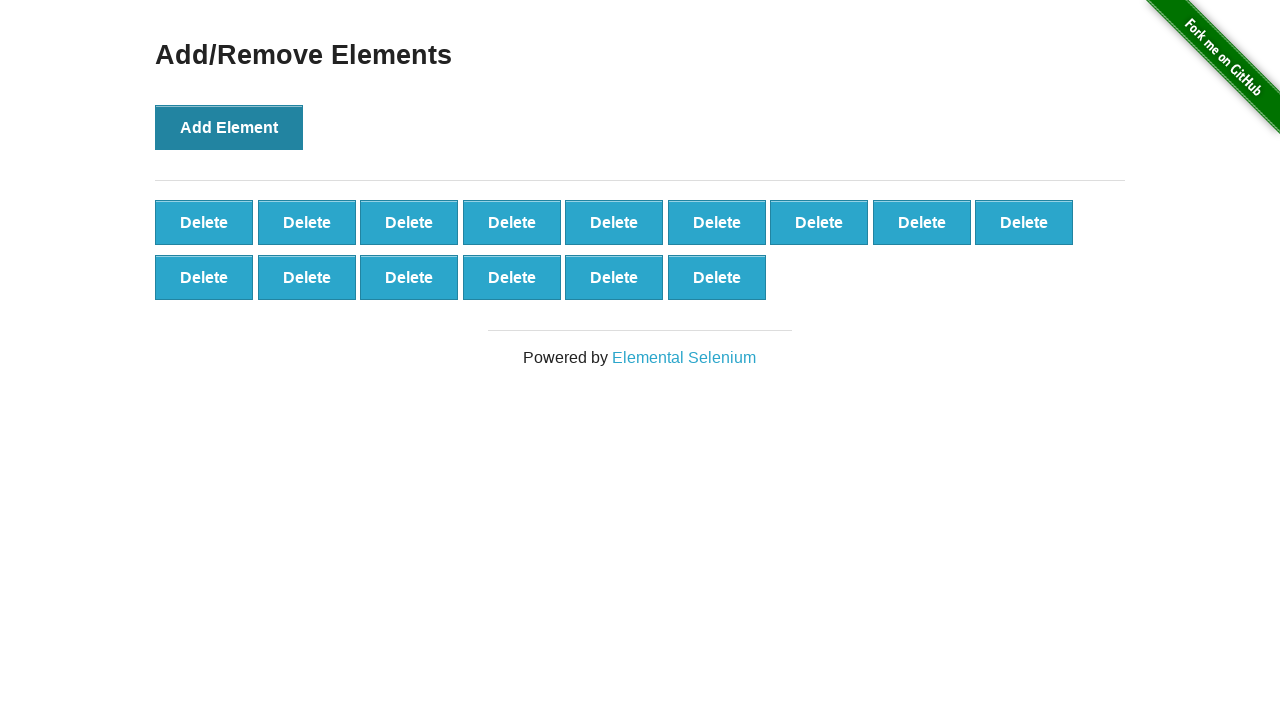

Clicked Add Element button (click 16 of 100) at (229, 127) on button:has-text('Add Element')
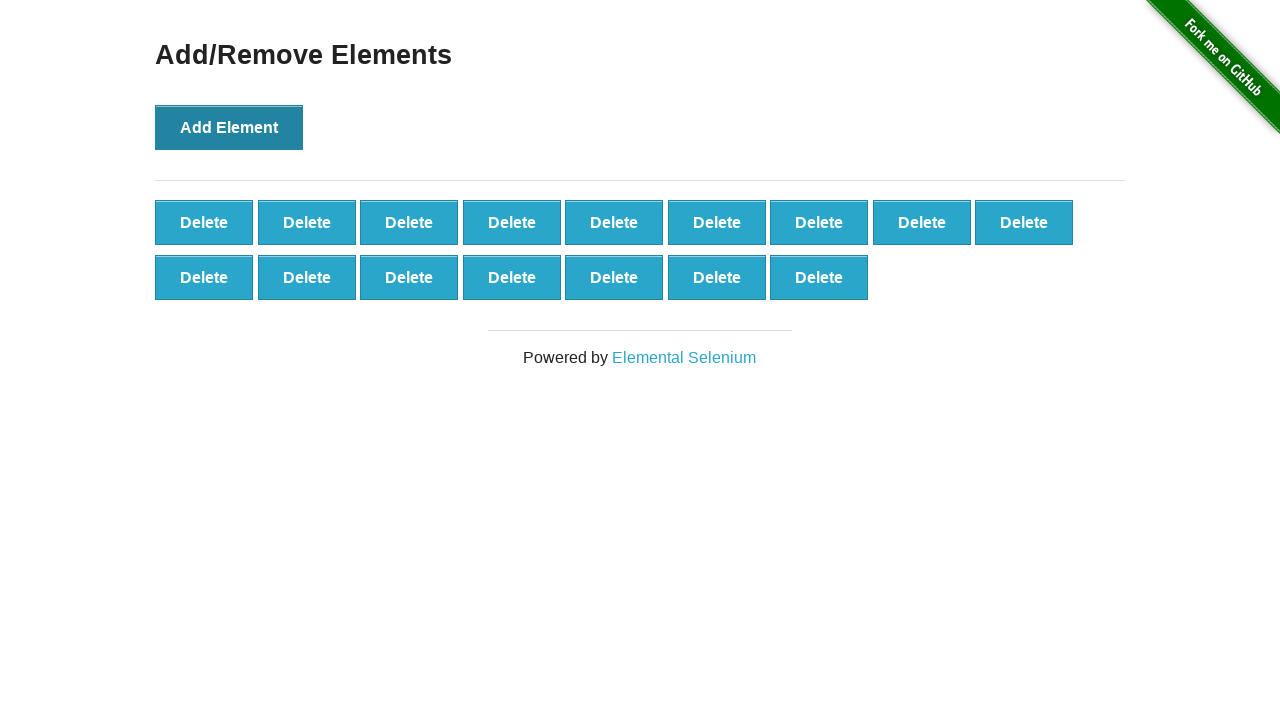

Clicked Add Element button (click 17 of 100) at (229, 127) on button:has-text('Add Element')
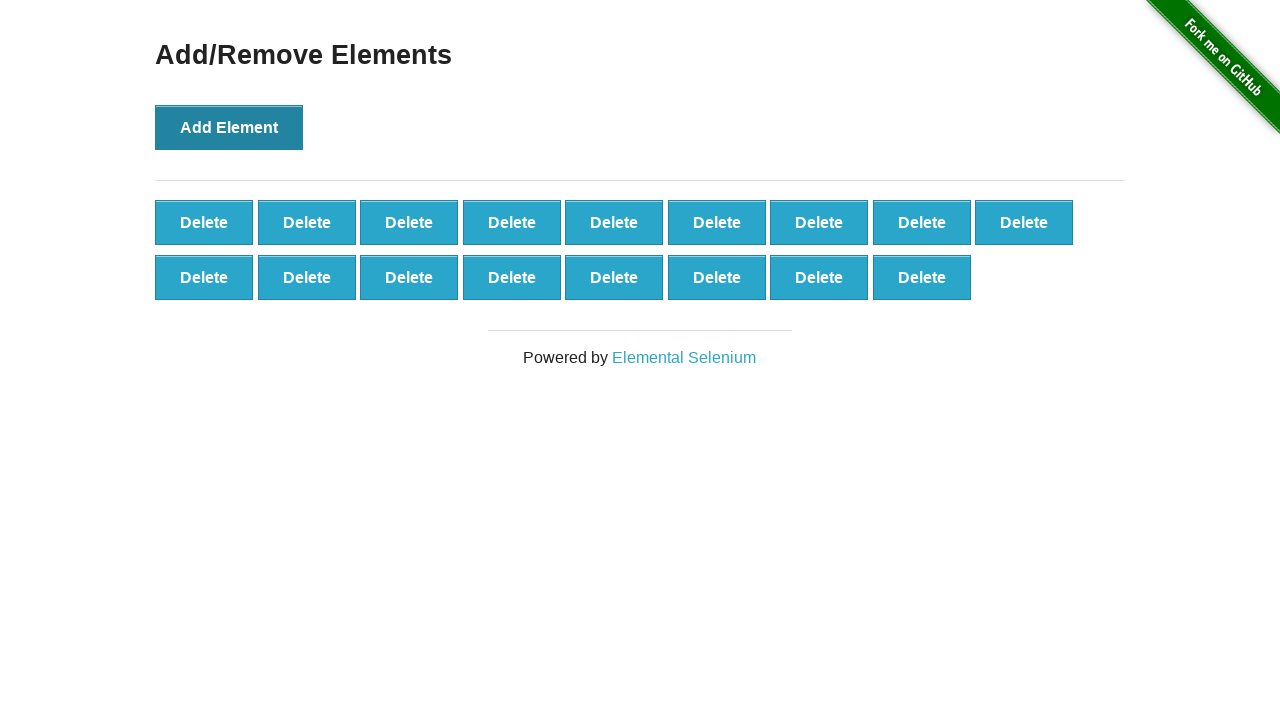

Clicked Add Element button (click 18 of 100) at (229, 127) on button:has-text('Add Element')
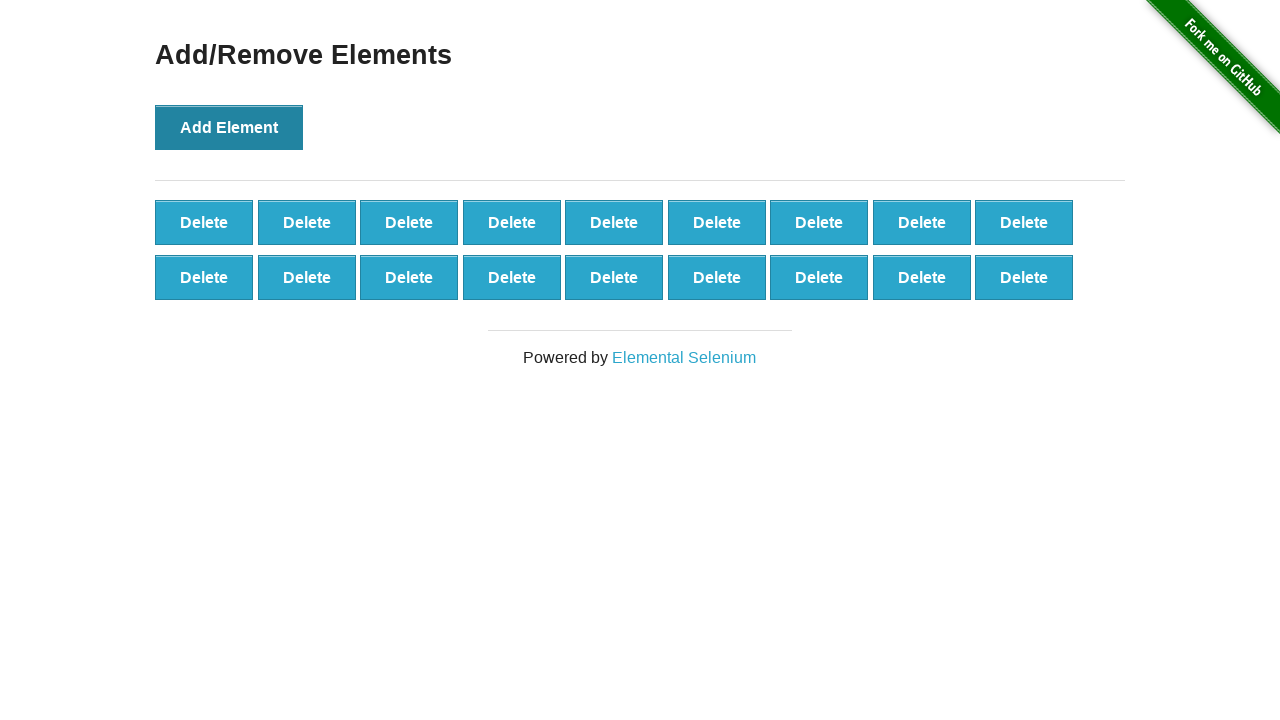

Clicked Add Element button (click 19 of 100) at (229, 127) on button:has-text('Add Element')
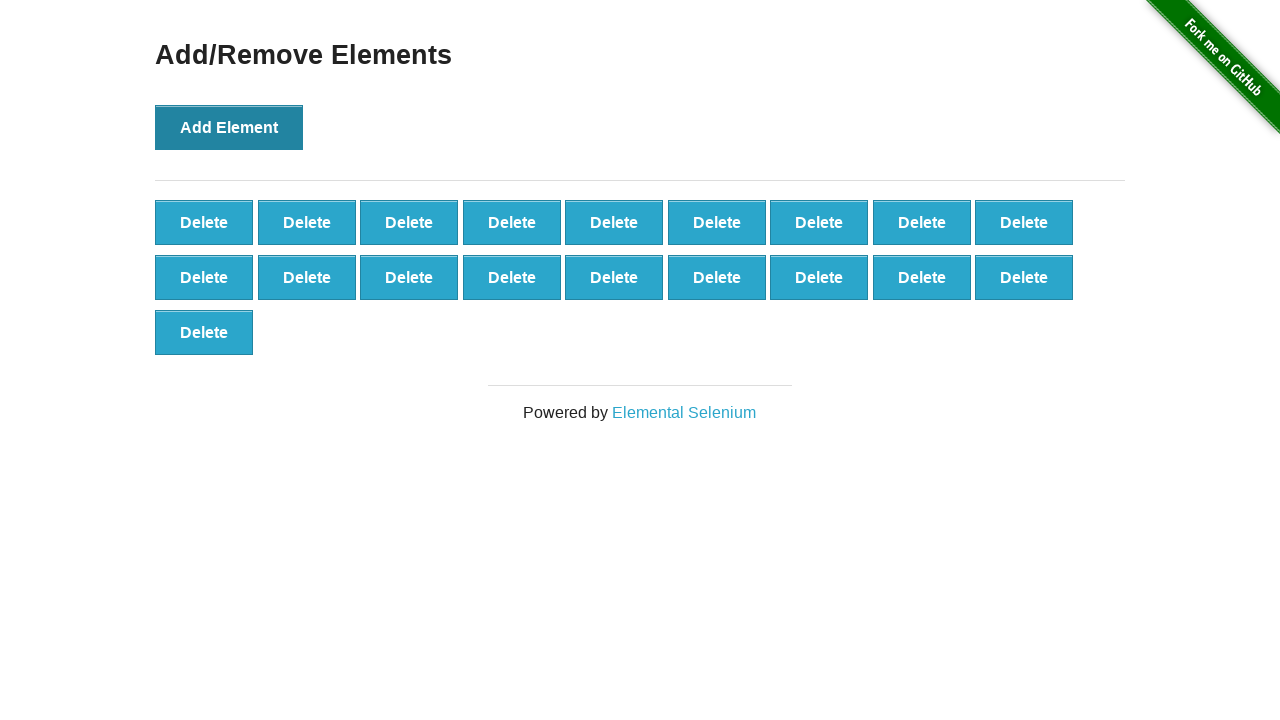

Clicked Add Element button (click 20 of 100) at (229, 127) on button:has-text('Add Element')
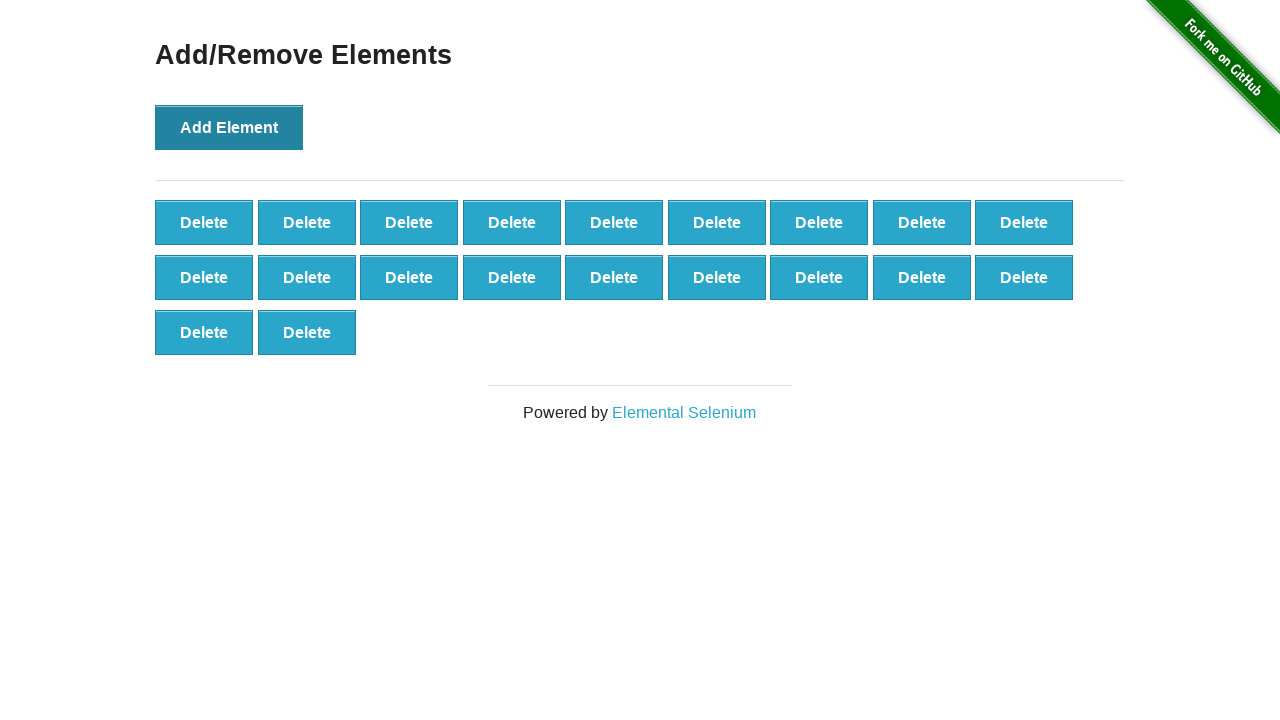

Clicked Add Element button (click 21 of 100) at (229, 127) on button:has-text('Add Element')
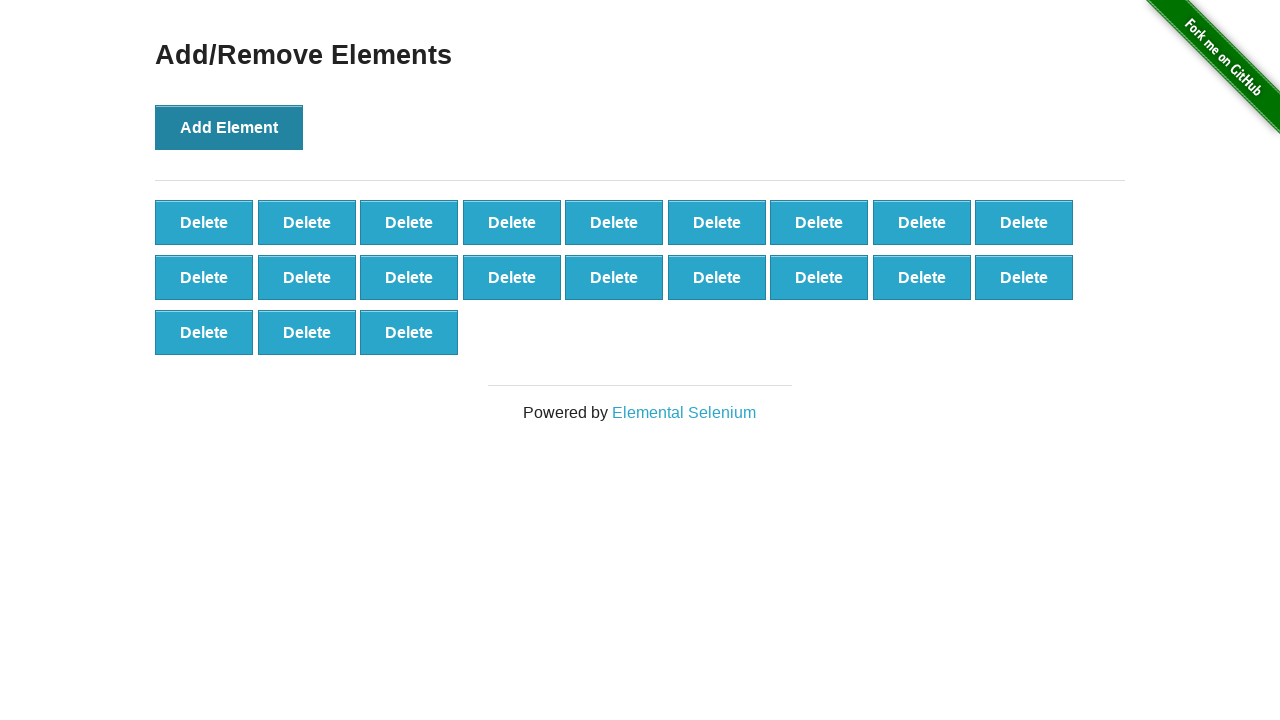

Clicked Add Element button (click 22 of 100) at (229, 127) on button:has-text('Add Element')
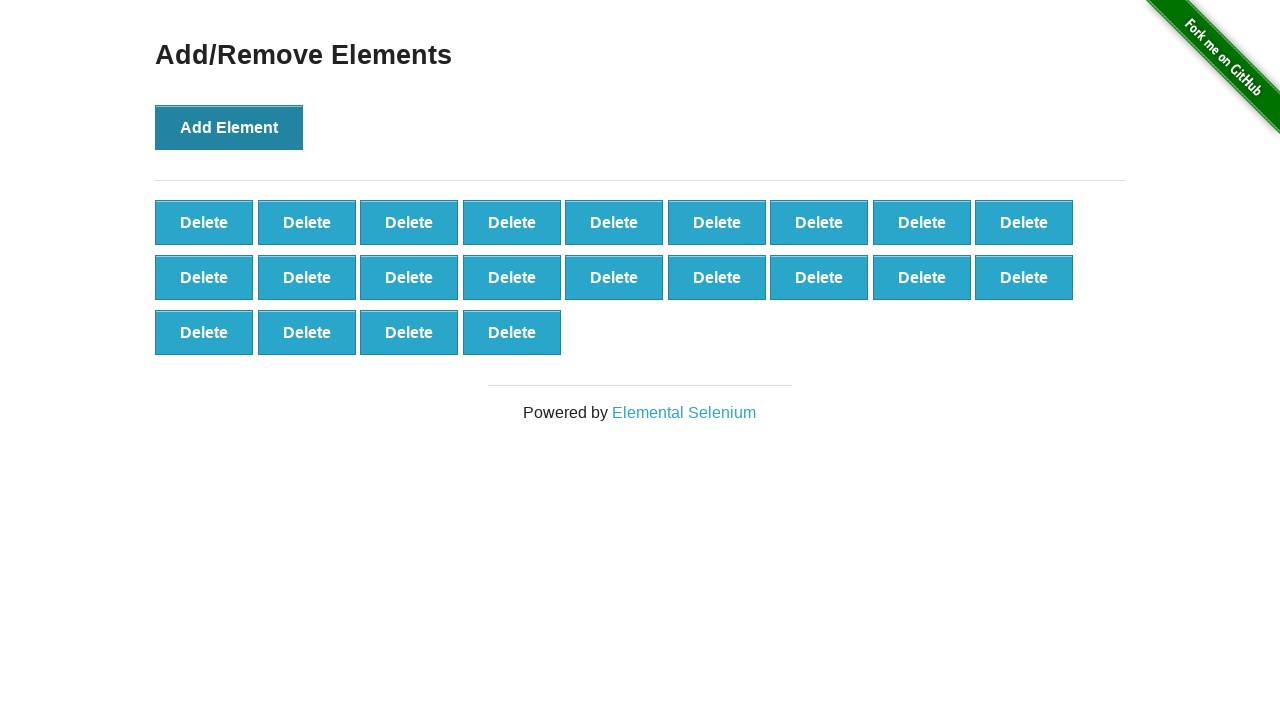

Clicked Add Element button (click 23 of 100) at (229, 127) on button:has-text('Add Element')
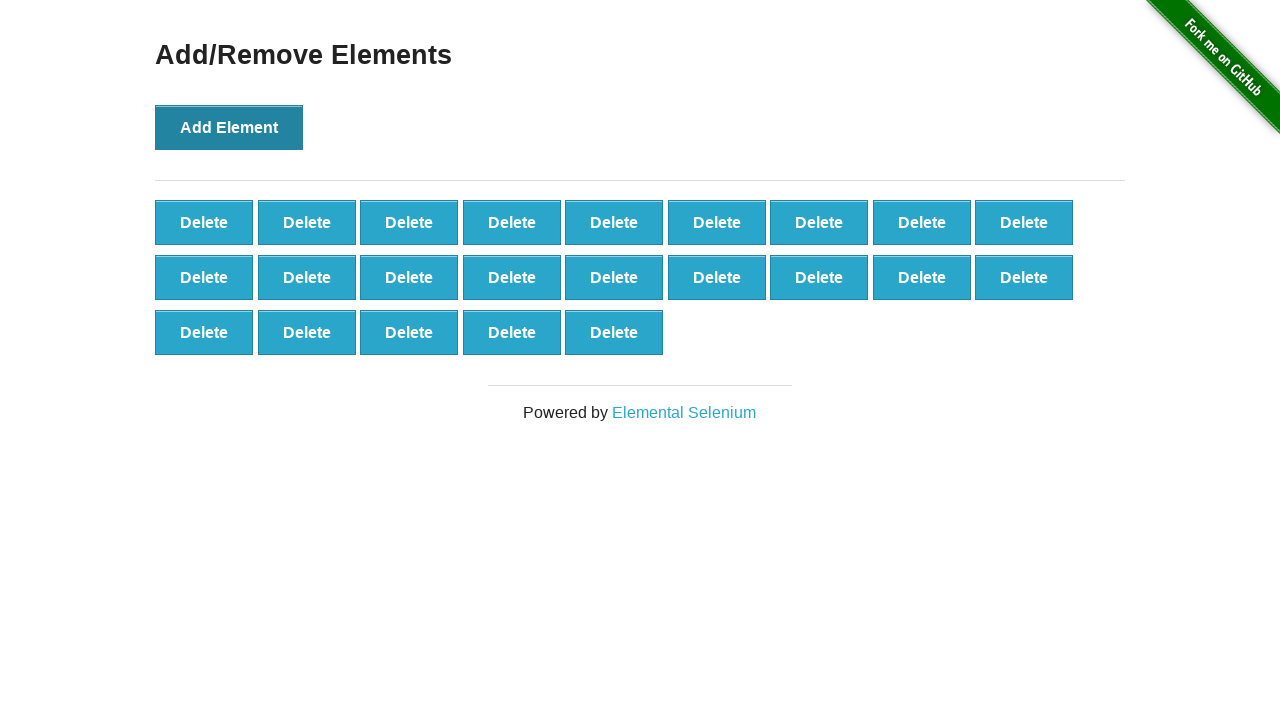

Clicked Add Element button (click 24 of 100) at (229, 127) on button:has-text('Add Element')
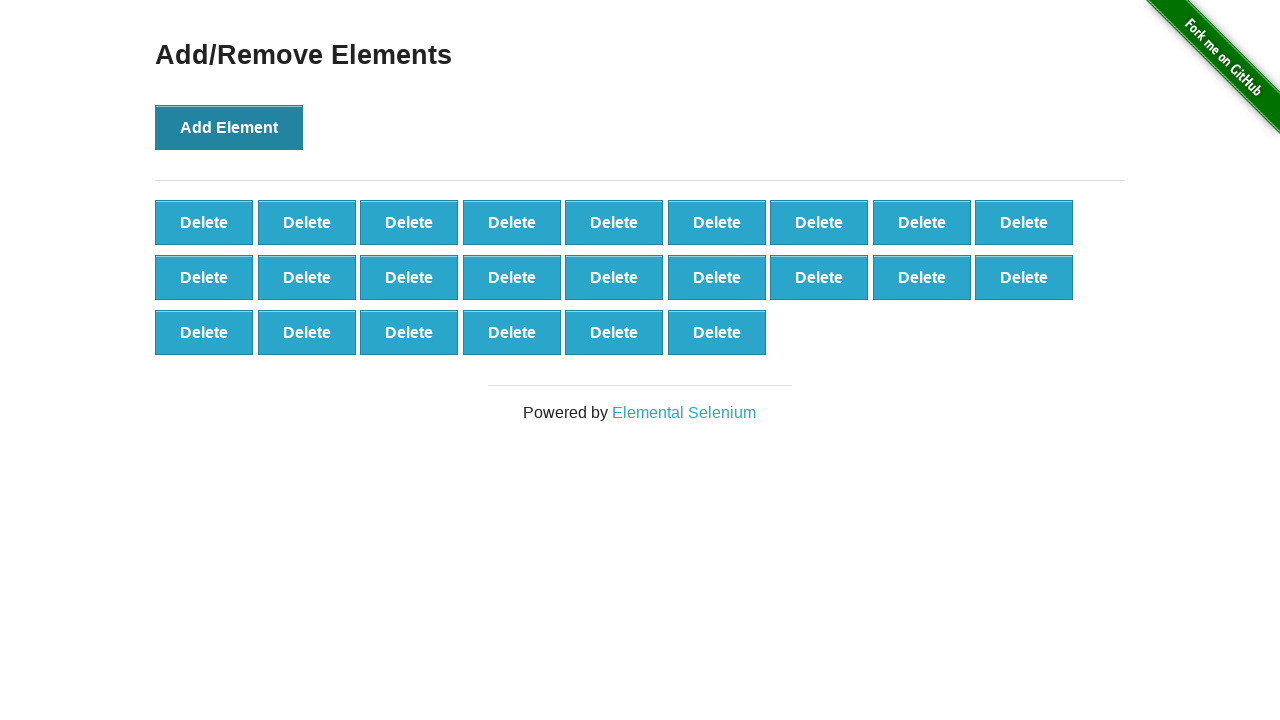

Clicked Add Element button (click 25 of 100) at (229, 127) on button:has-text('Add Element')
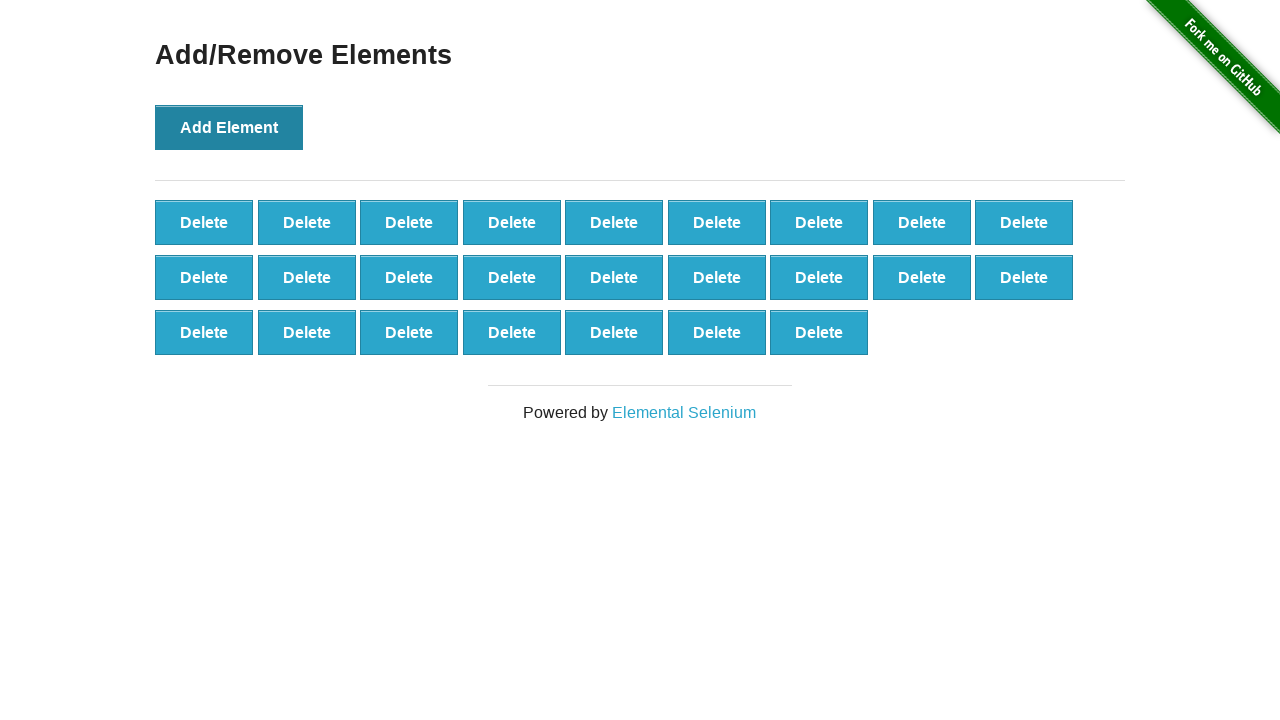

Clicked Add Element button (click 26 of 100) at (229, 127) on button:has-text('Add Element')
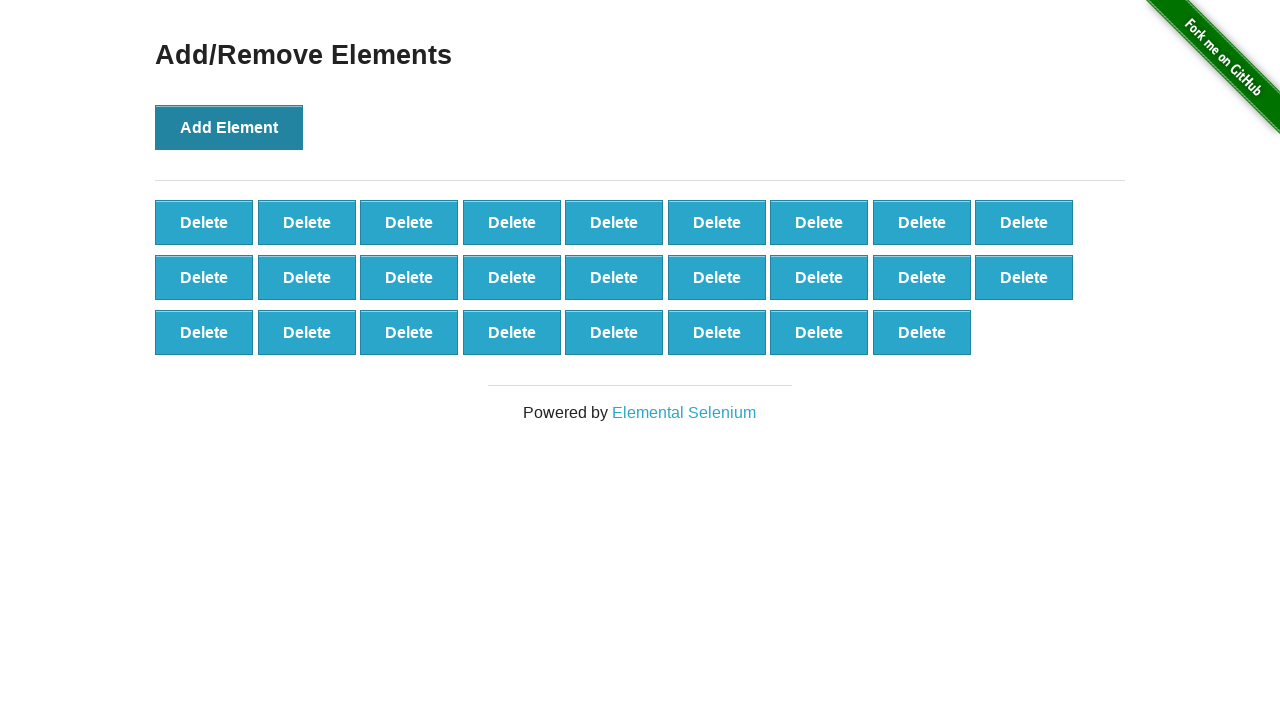

Clicked Add Element button (click 27 of 100) at (229, 127) on button:has-text('Add Element')
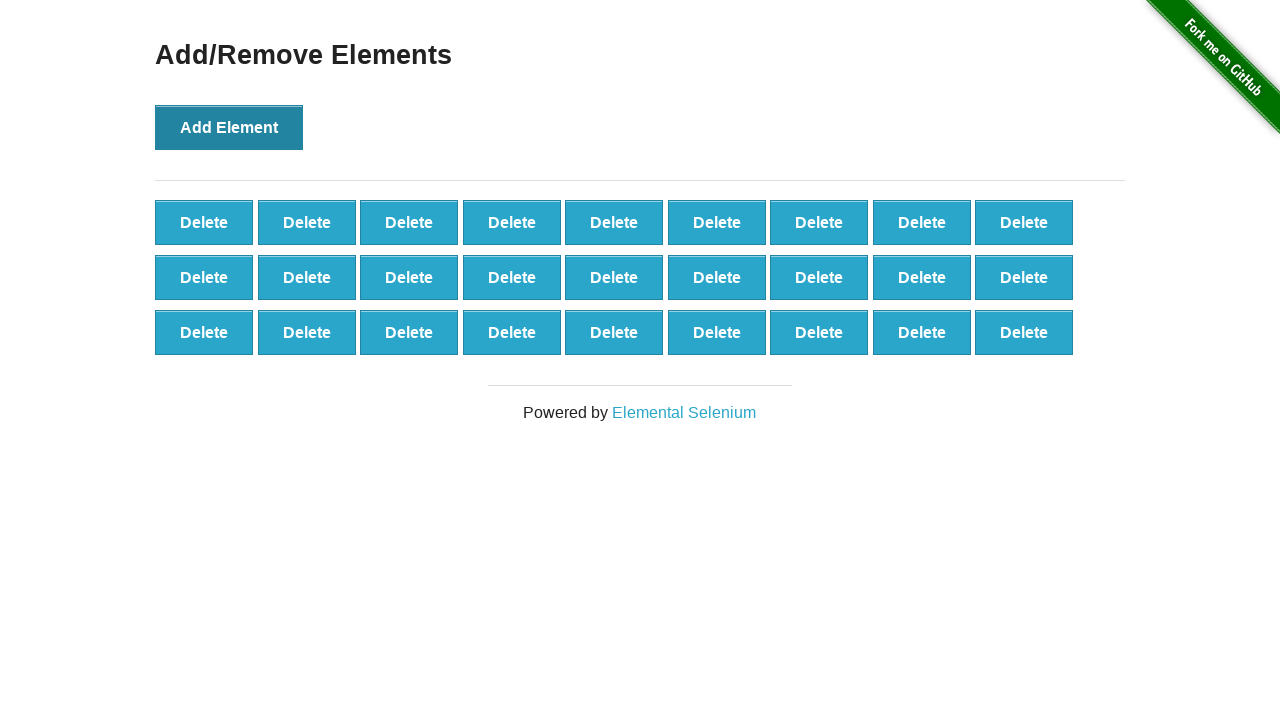

Clicked Add Element button (click 28 of 100) at (229, 127) on button:has-text('Add Element')
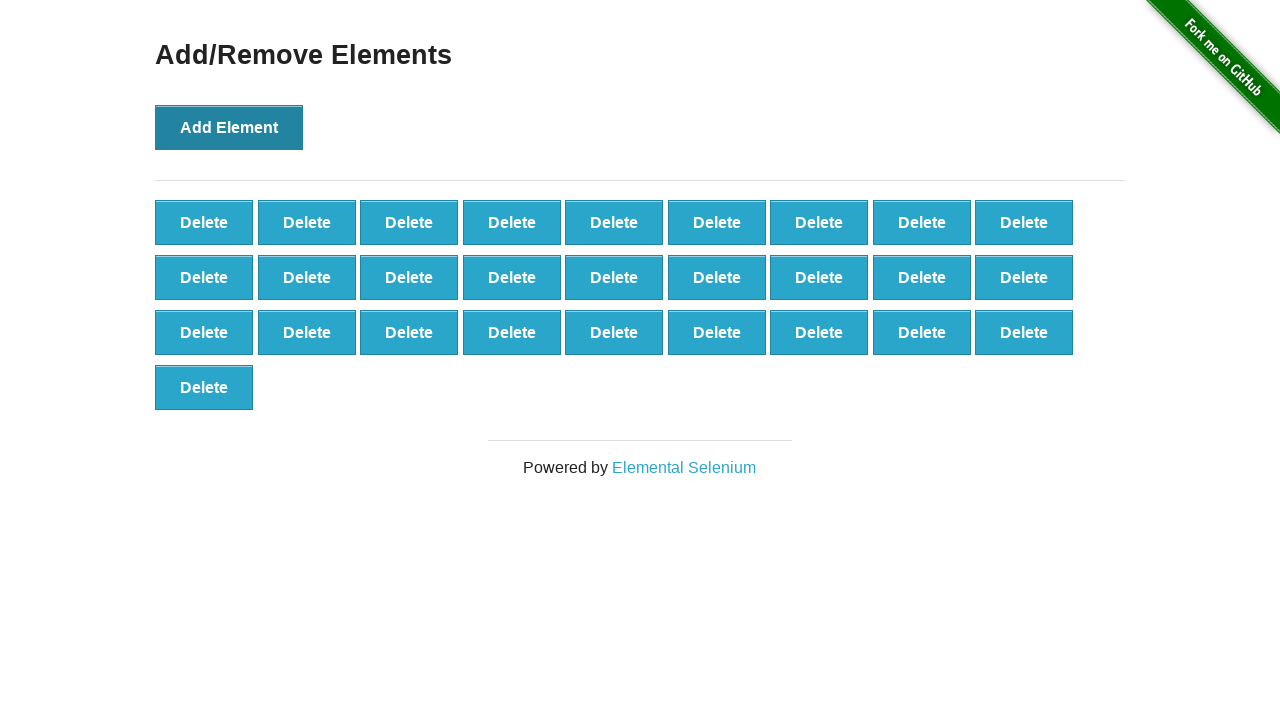

Clicked Add Element button (click 29 of 100) at (229, 127) on button:has-text('Add Element')
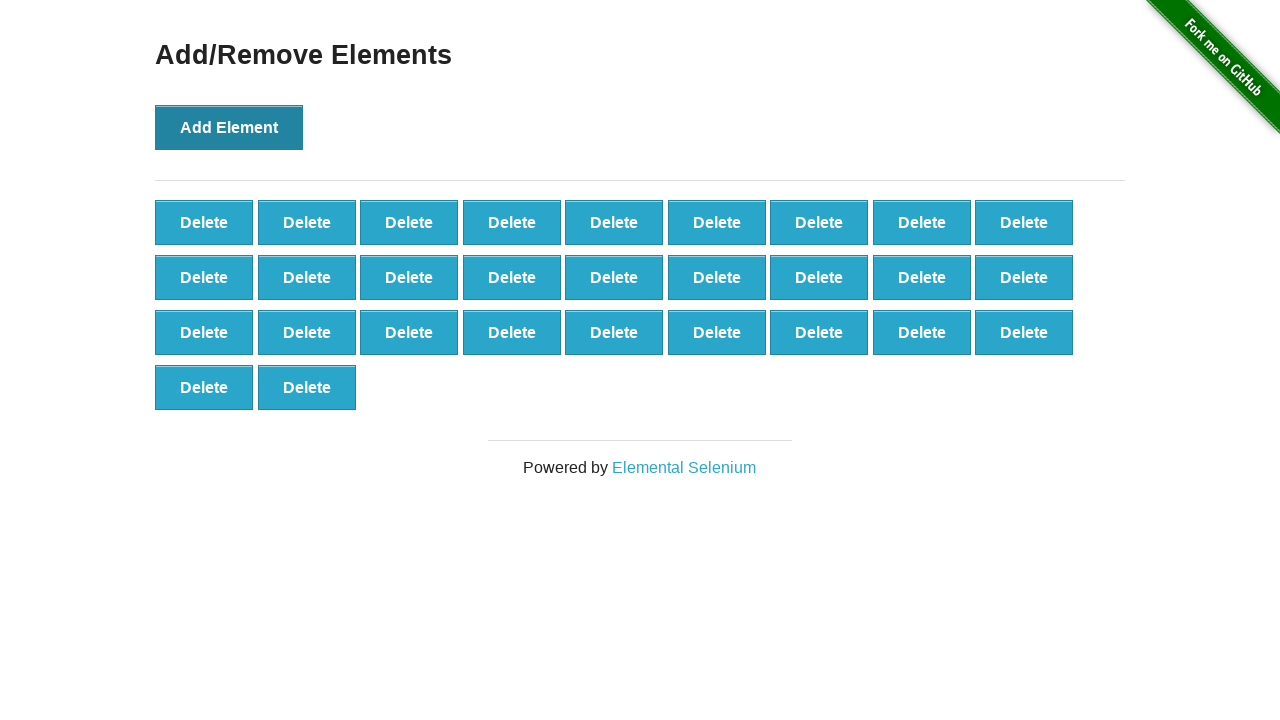

Clicked Add Element button (click 30 of 100) at (229, 127) on button:has-text('Add Element')
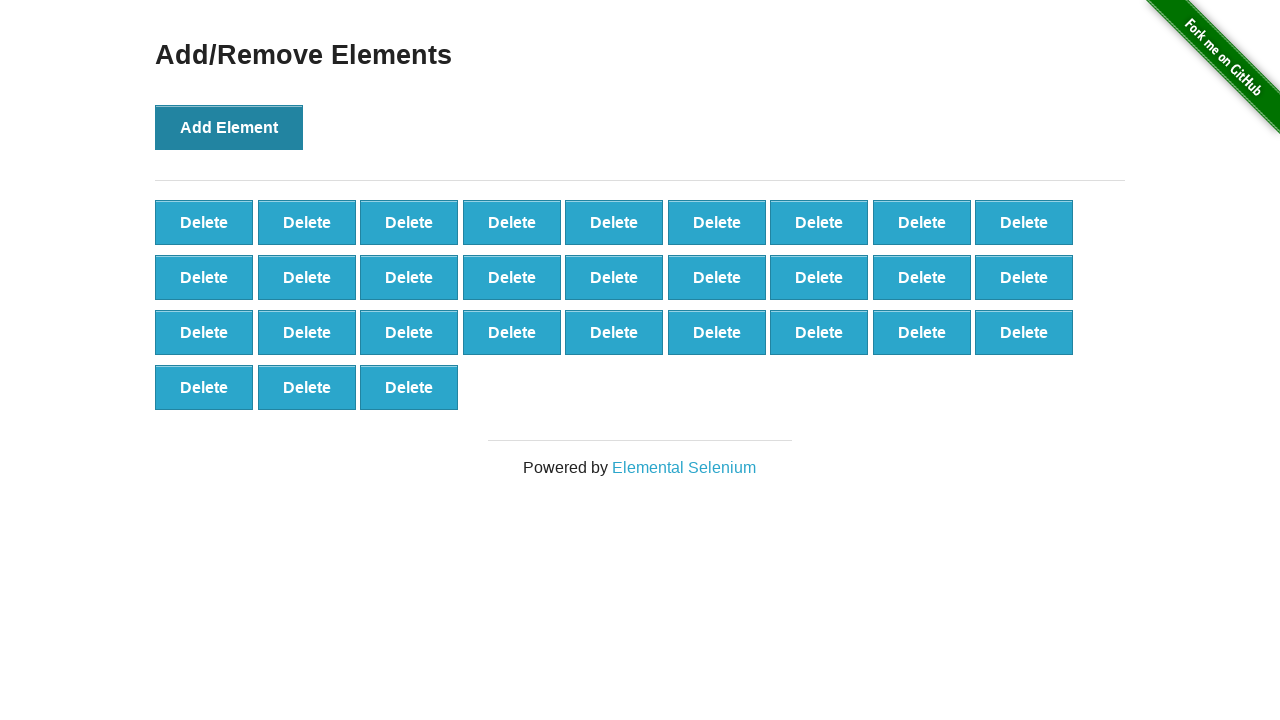

Clicked Add Element button (click 31 of 100) at (229, 127) on button:has-text('Add Element')
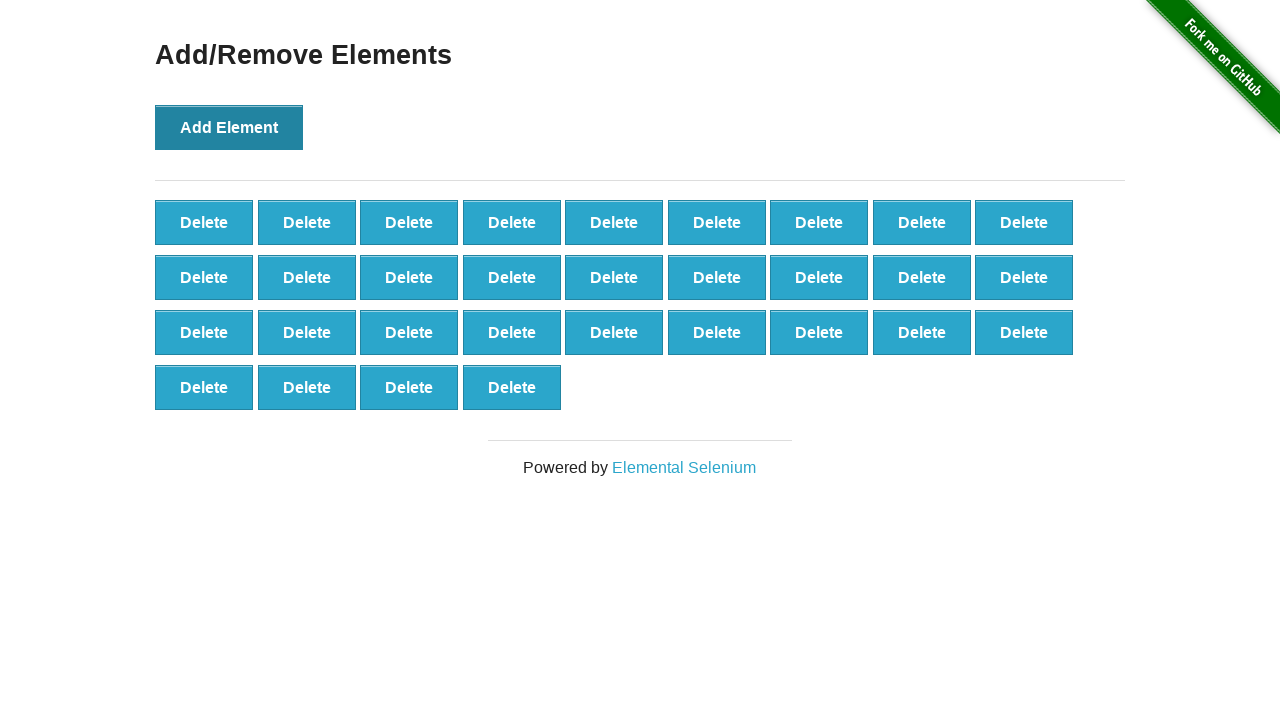

Clicked Add Element button (click 32 of 100) at (229, 127) on button:has-text('Add Element')
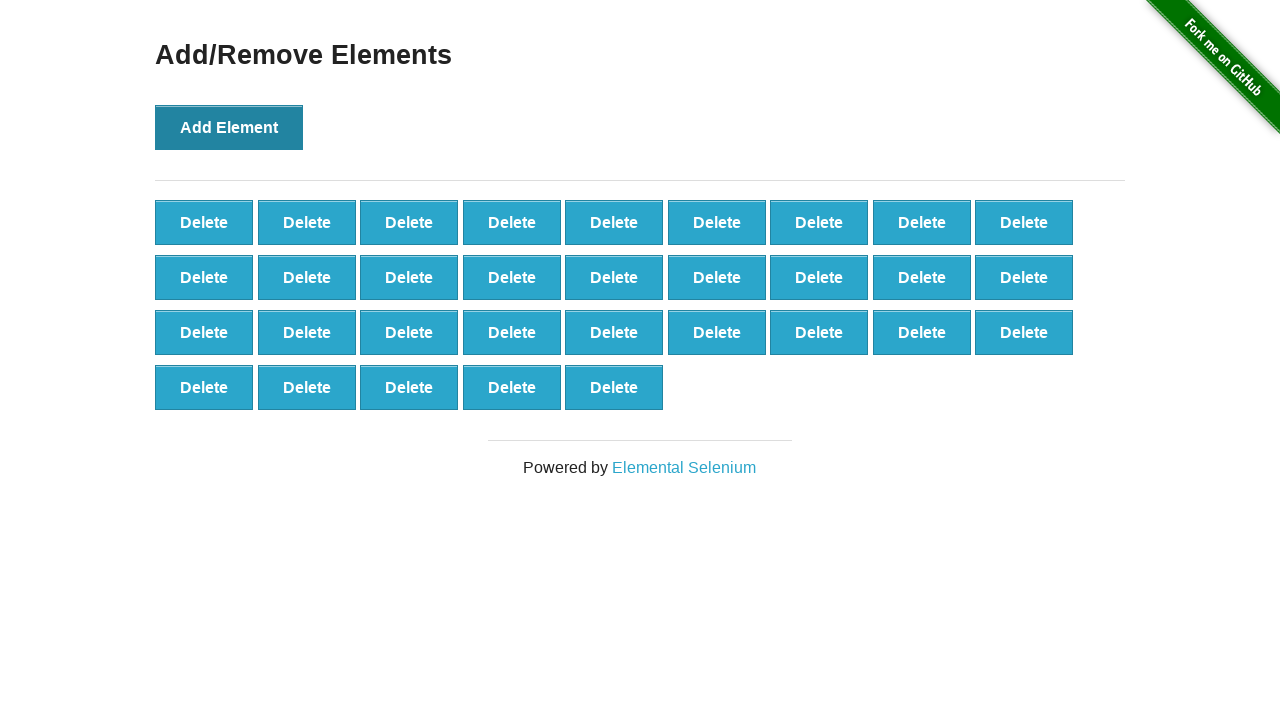

Clicked Add Element button (click 33 of 100) at (229, 127) on button:has-text('Add Element')
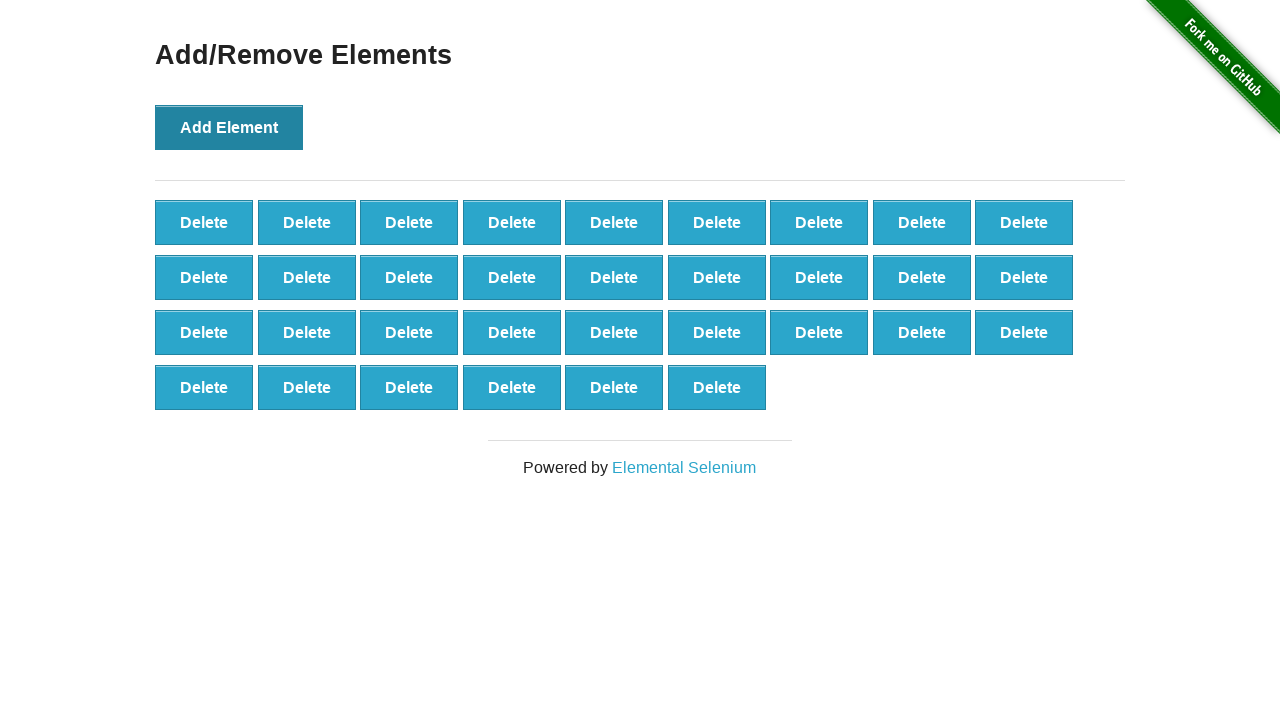

Clicked Add Element button (click 34 of 100) at (229, 127) on button:has-text('Add Element')
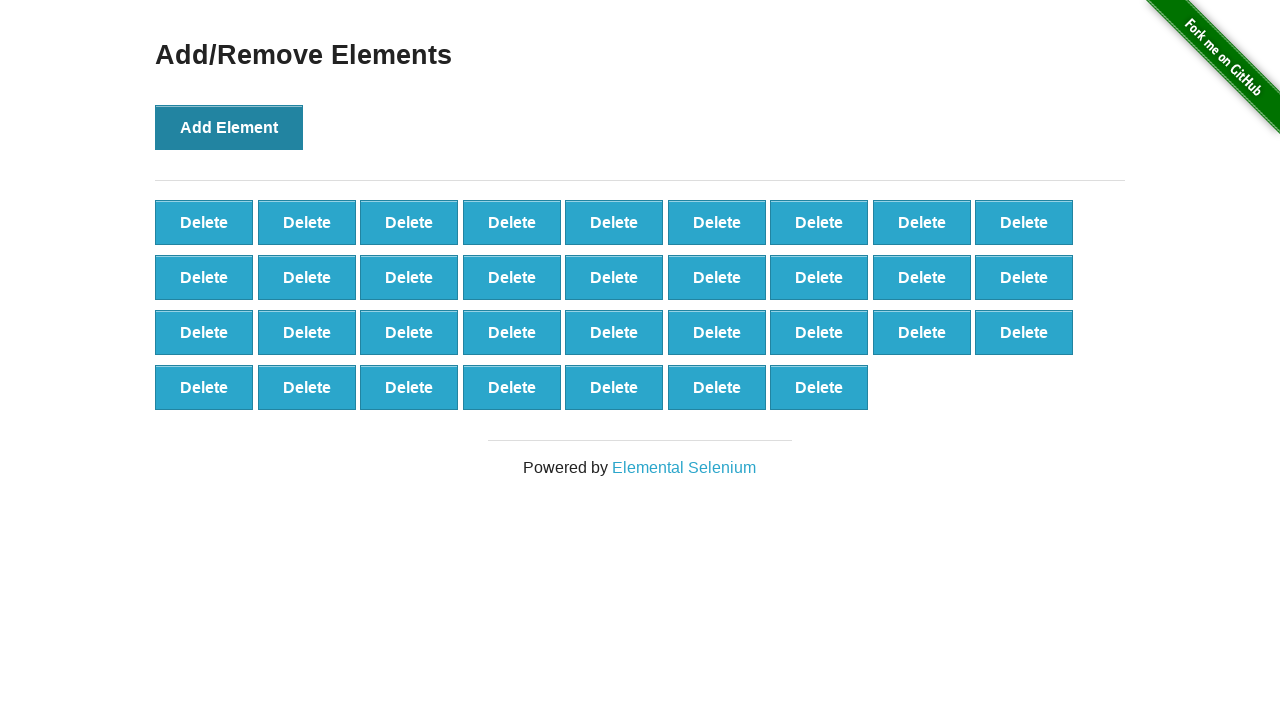

Clicked Add Element button (click 35 of 100) at (229, 127) on button:has-text('Add Element')
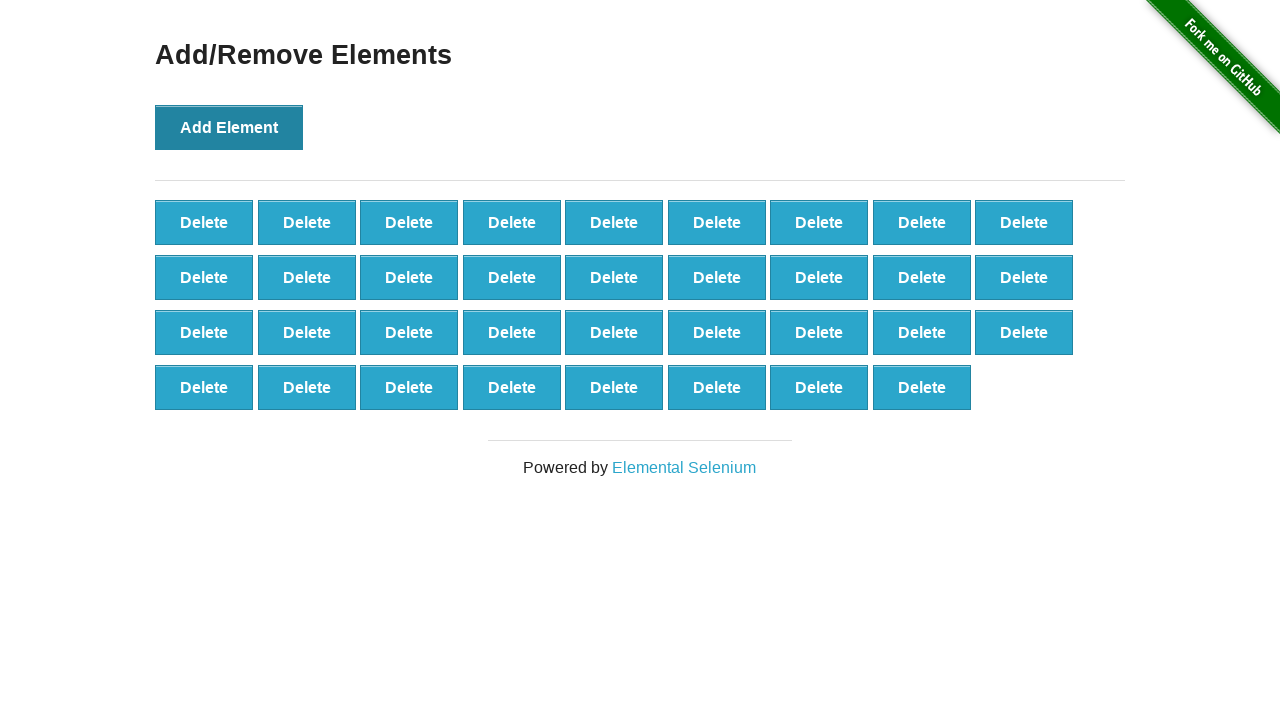

Clicked Add Element button (click 36 of 100) at (229, 127) on button:has-text('Add Element')
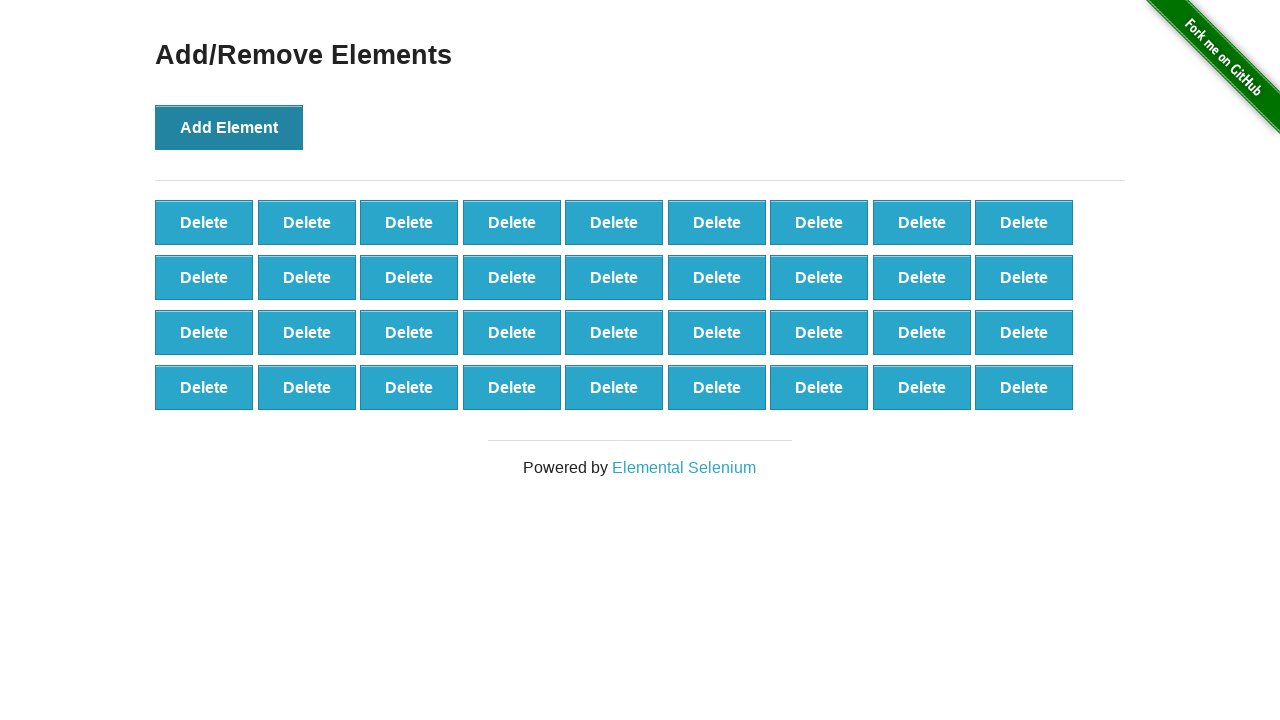

Clicked Add Element button (click 37 of 100) at (229, 127) on button:has-text('Add Element')
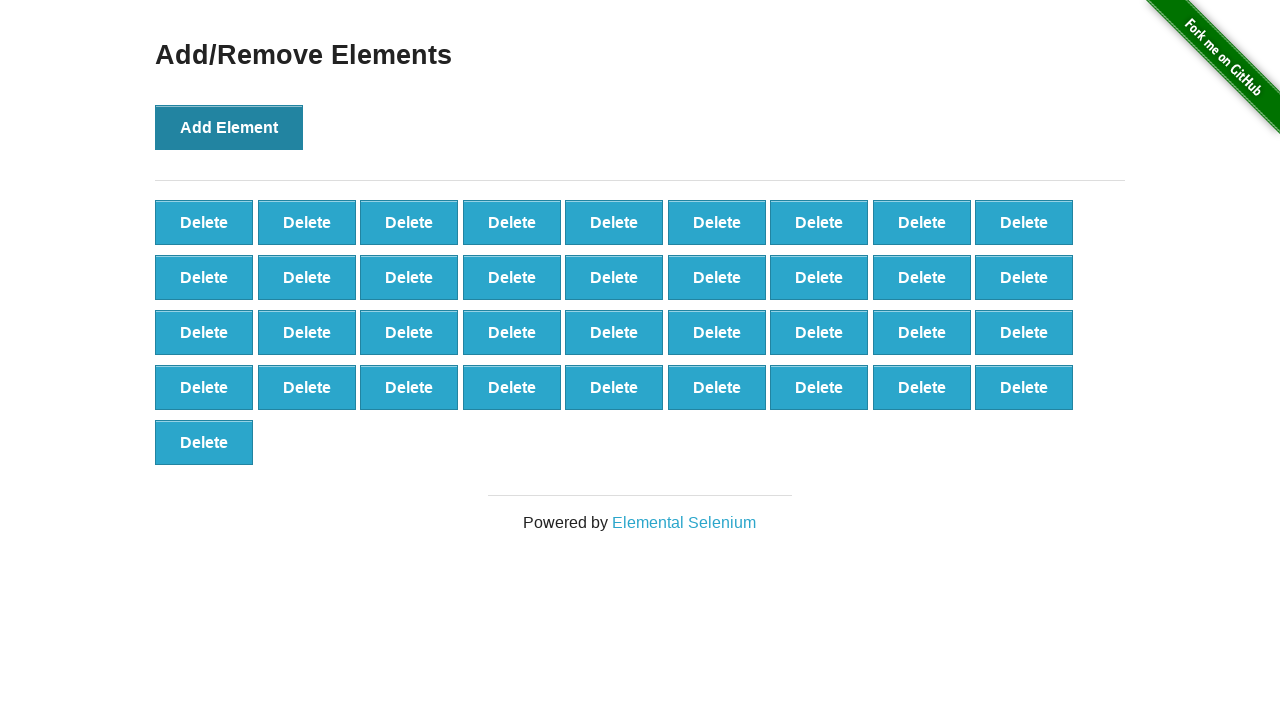

Clicked Add Element button (click 38 of 100) at (229, 127) on button:has-text('Add Element')
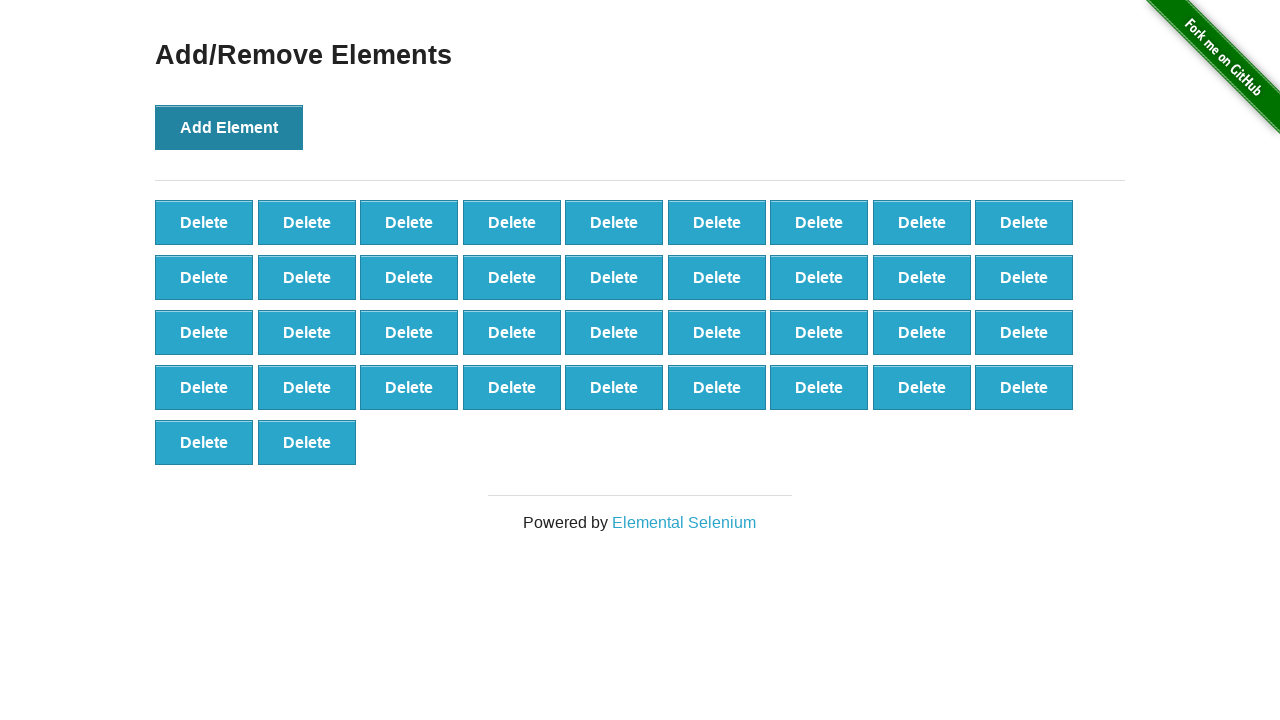

Clicked Add Element button (click 39 of 100) at (229, 127) on button:has-text('Add Element')
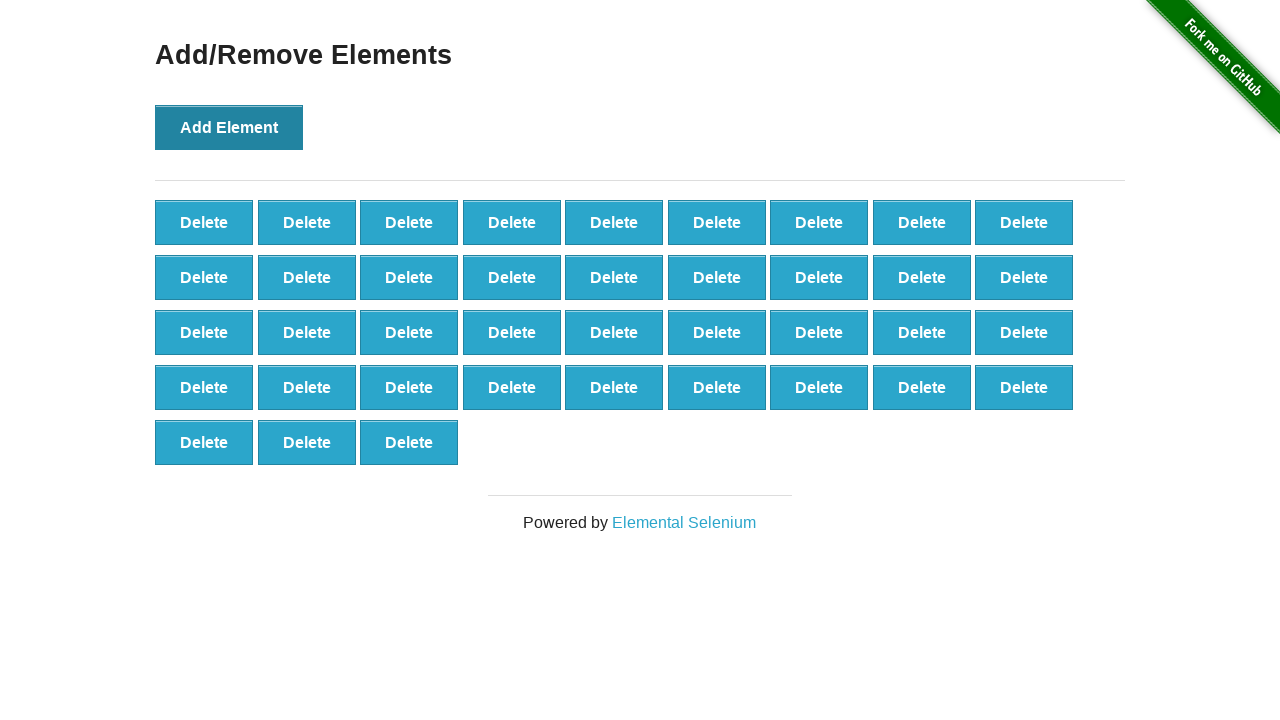

Clicked Add Element button (click 40 of 100) at (229, 127) on button:has-text('Add Element')
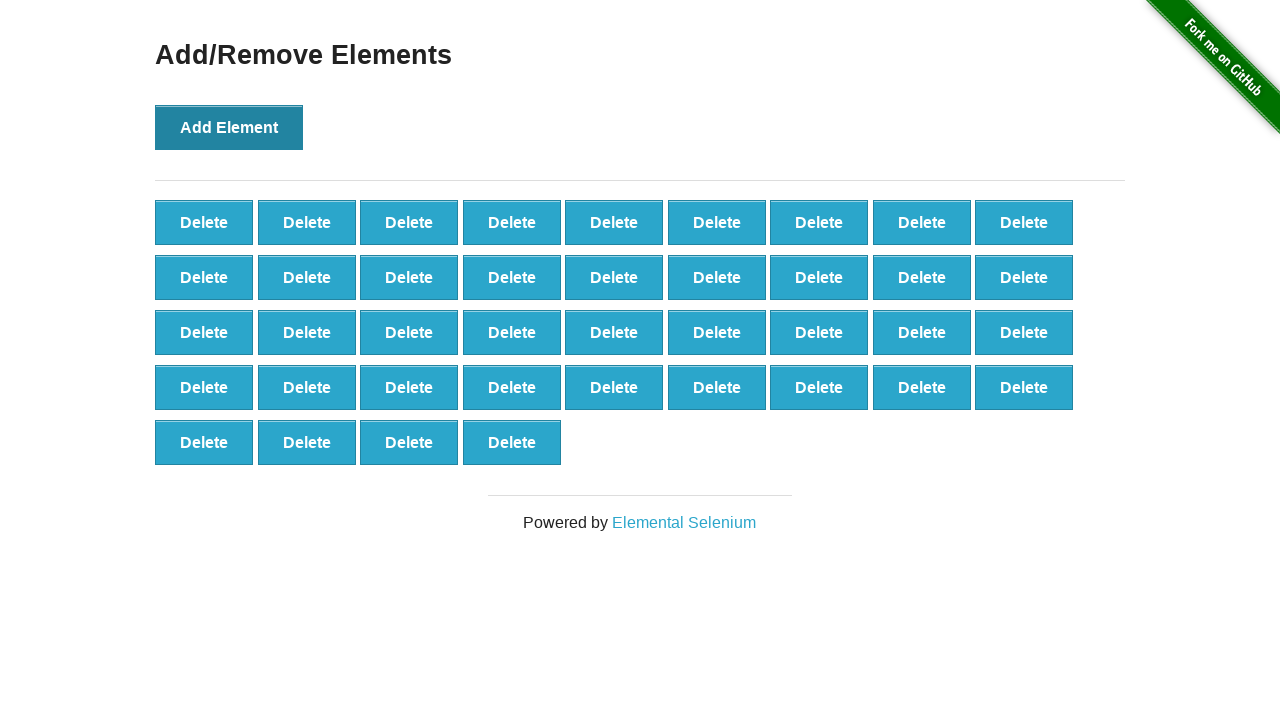

Clicked Add Element button (click 41 of 100) at (229, 127) on button:has-text('Add Element')
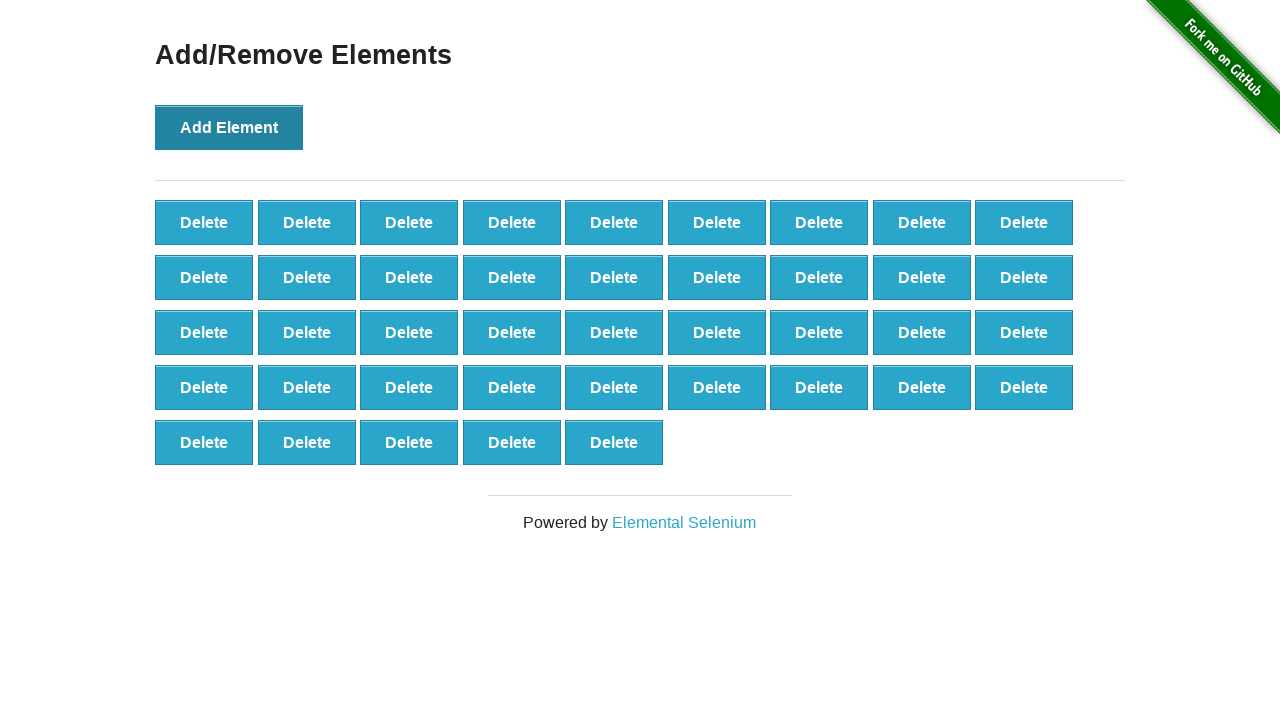

Clicked Add Element button (click 42 of 100) at (229, 127) on button:has-text('Add Element')
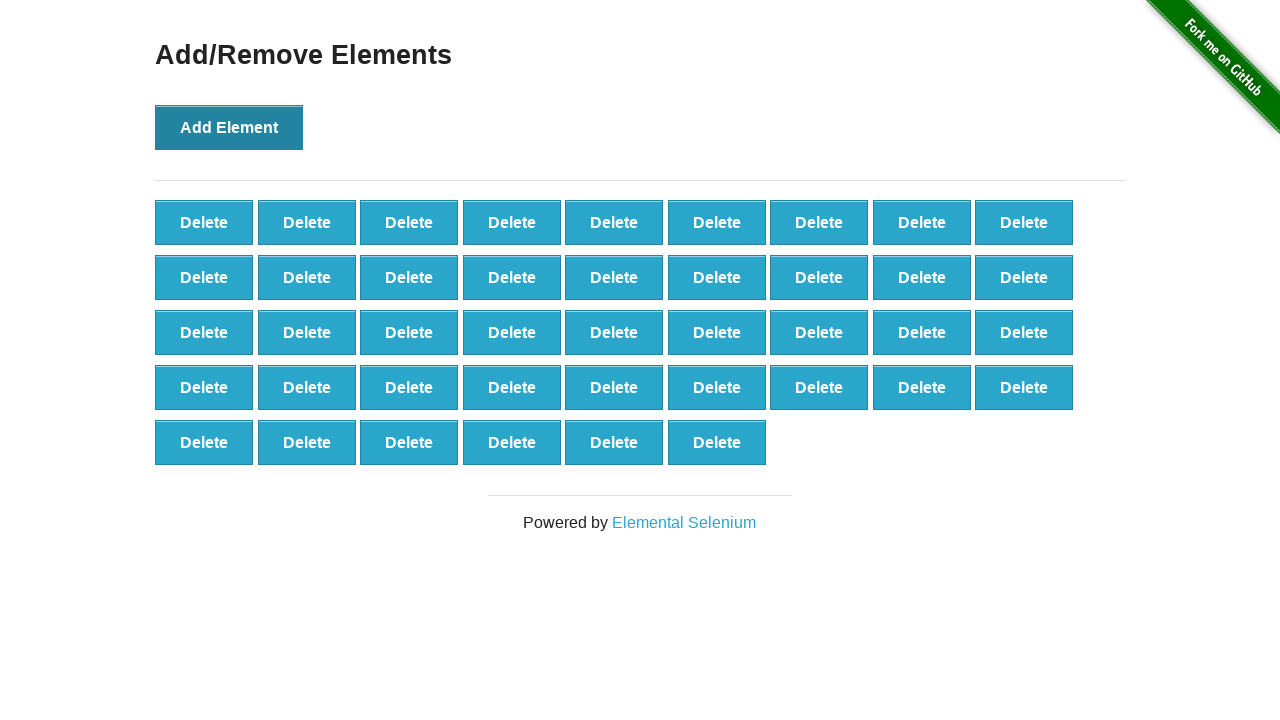

Clicked Add Element button (click 43 of 100) at (229, 127) on button:has-text('Add Element')
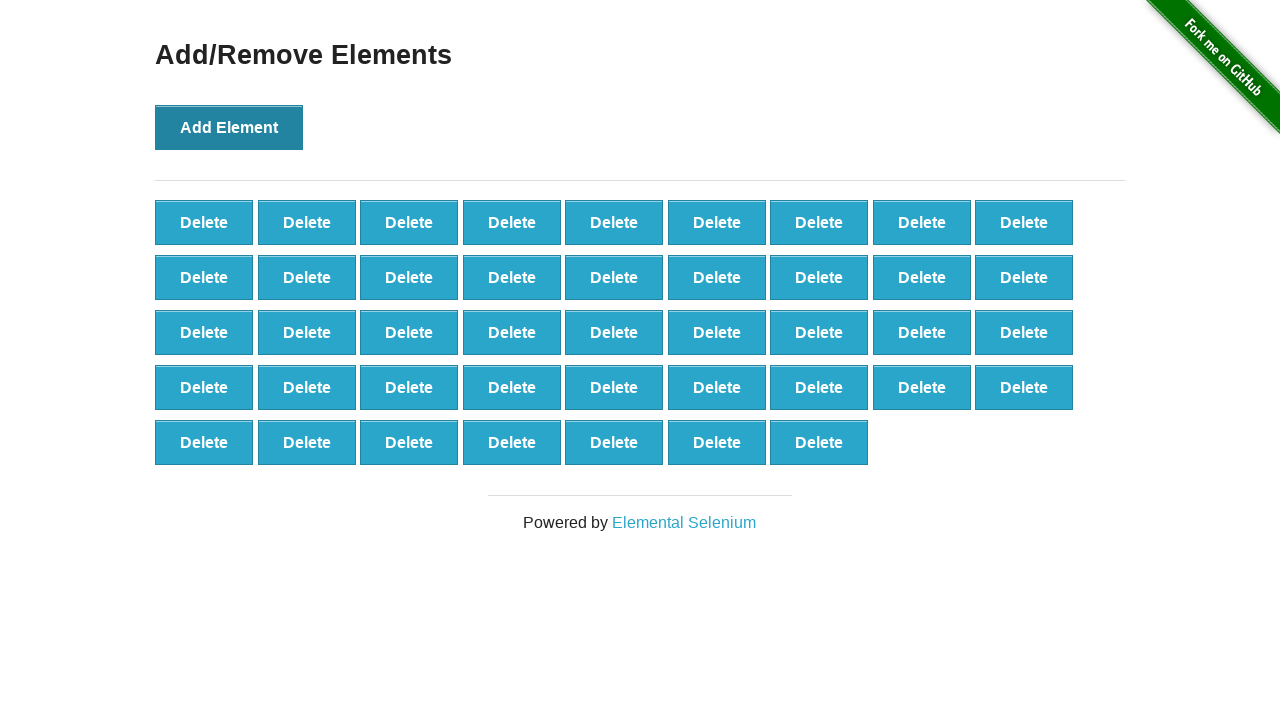

Clicked Add Element button (click 44 of 100) at (229, 127) on button:has-text('Add Element')
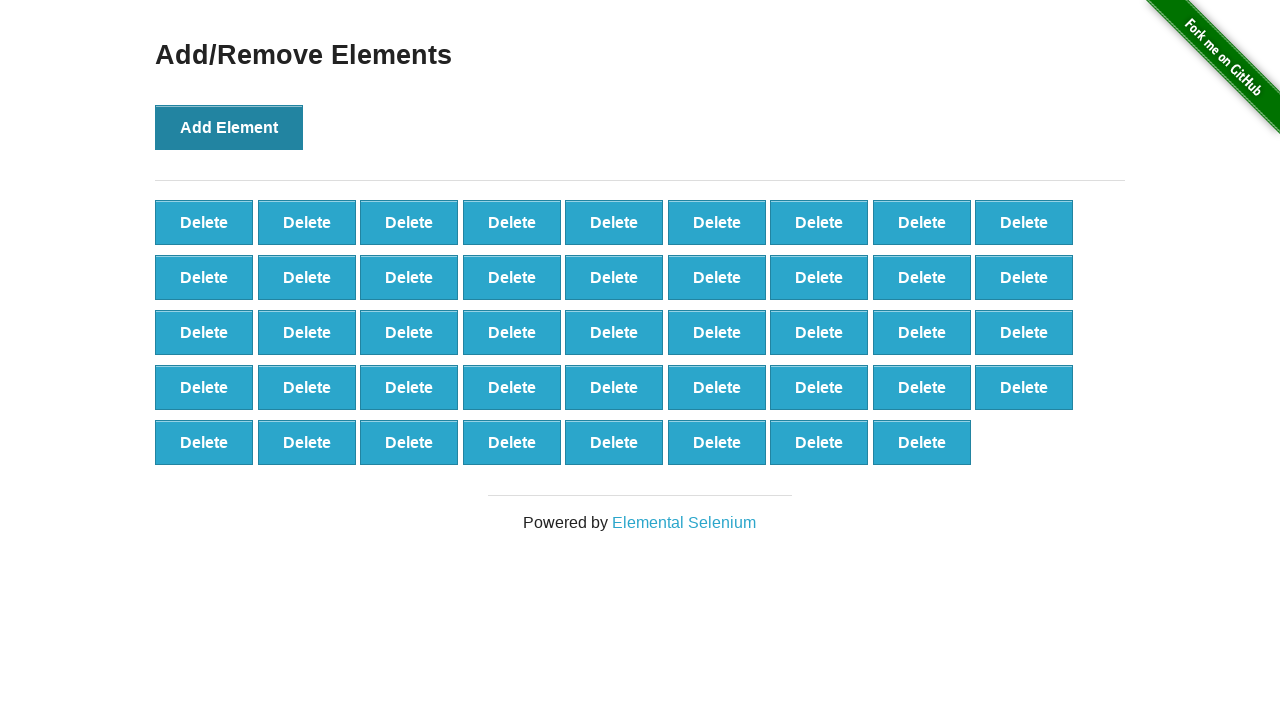

Clicked Add Element button (click 45 of 100) at (229, 127) on button:has-text('Add Element')
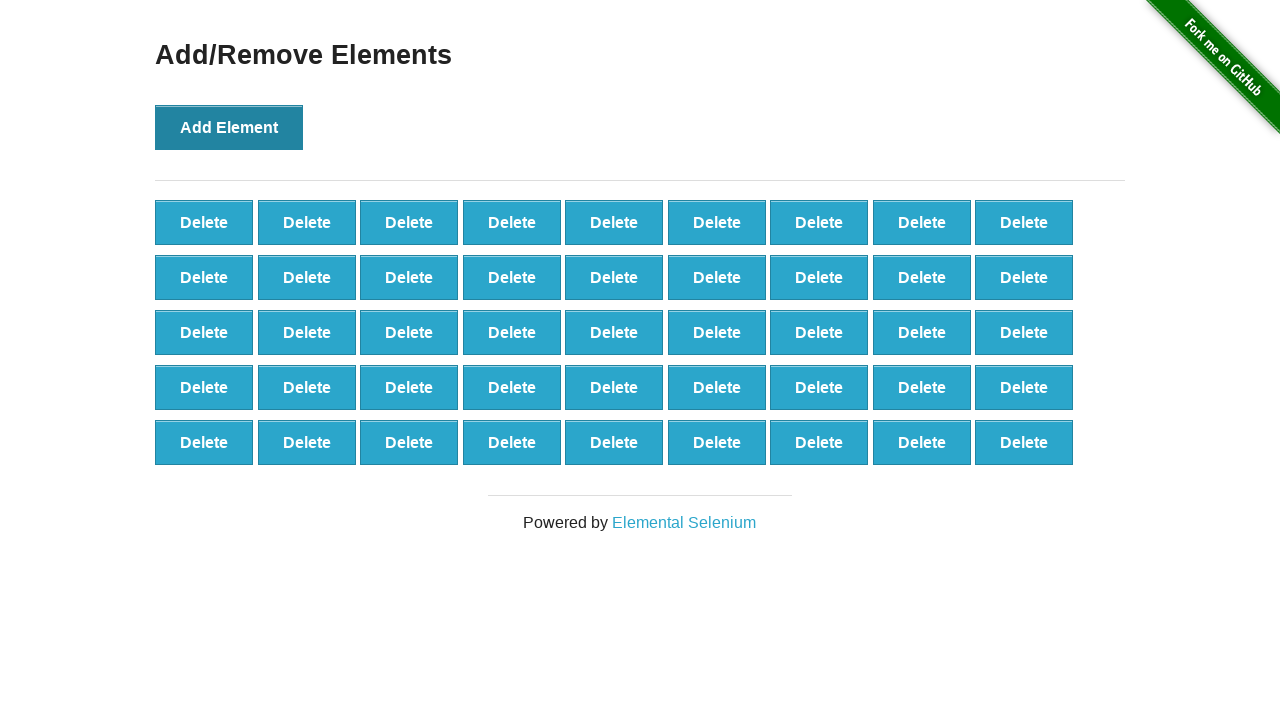

Clicked Add Element button (click 46 of 100) at (229, 127) on button:has-text('Add Element')
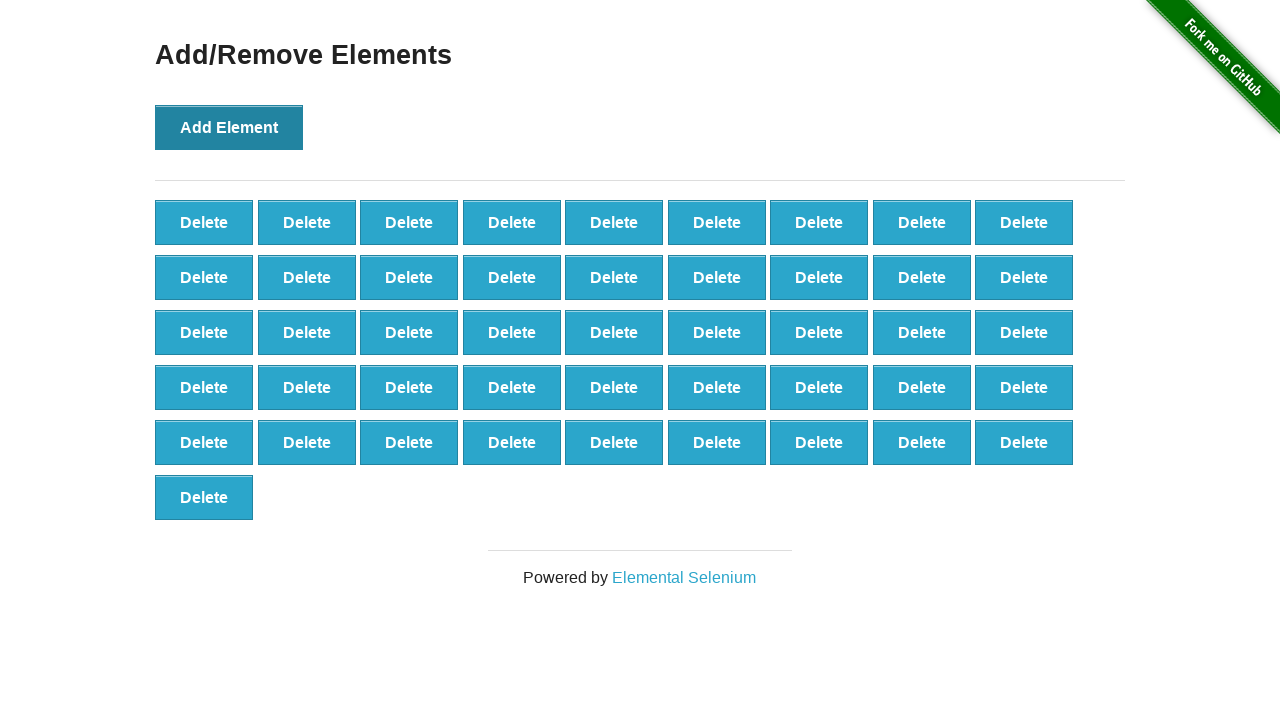

Clicked Add Element button (click 47 of 100) at (229, 127) on button:has-text('Add Element')
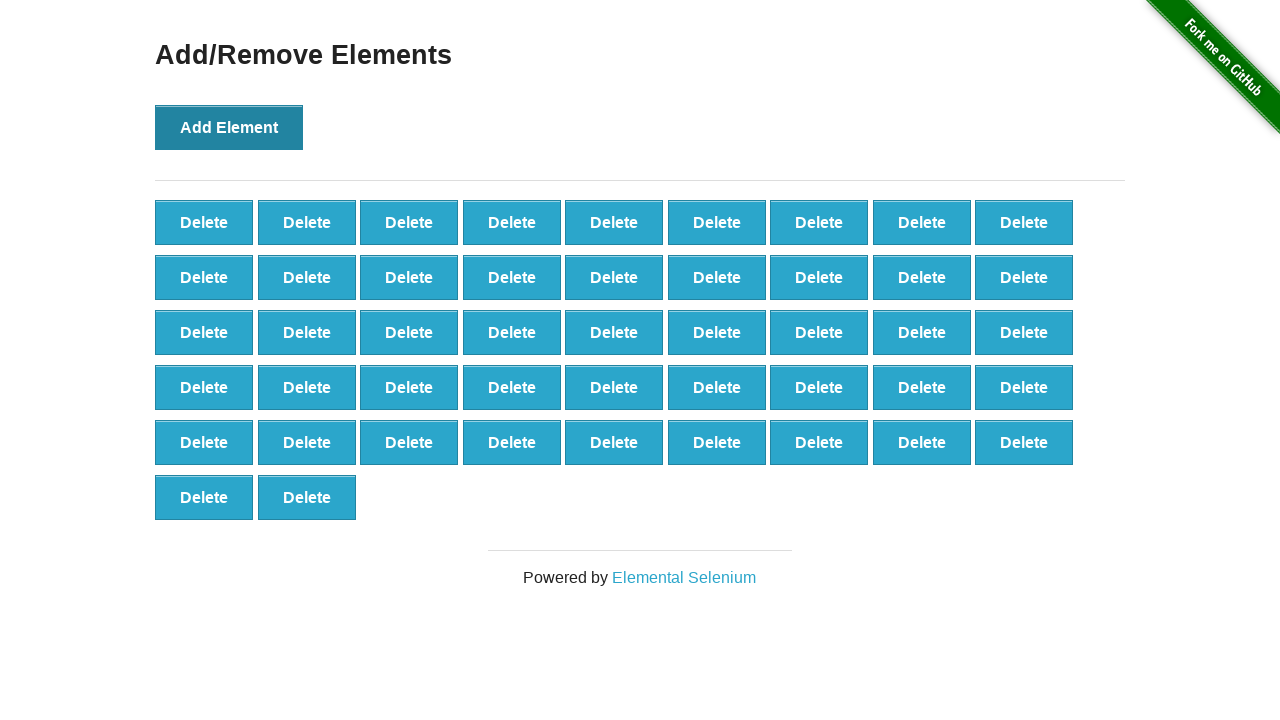

Clicked Add Element button (click 48 of 100) at (229, 127) on button:has-text('Add Element')
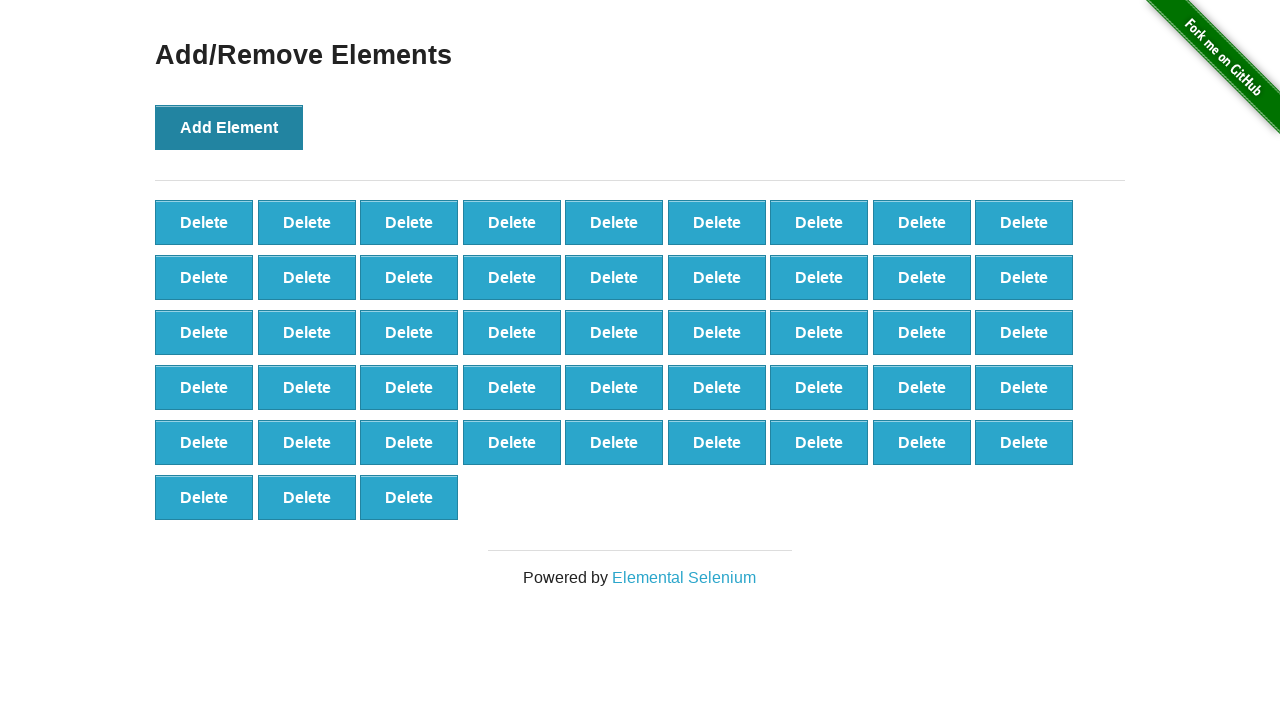

Clicked Add Element button (click 49 of 100) at (229, 127) on button:has-text('Add Element')
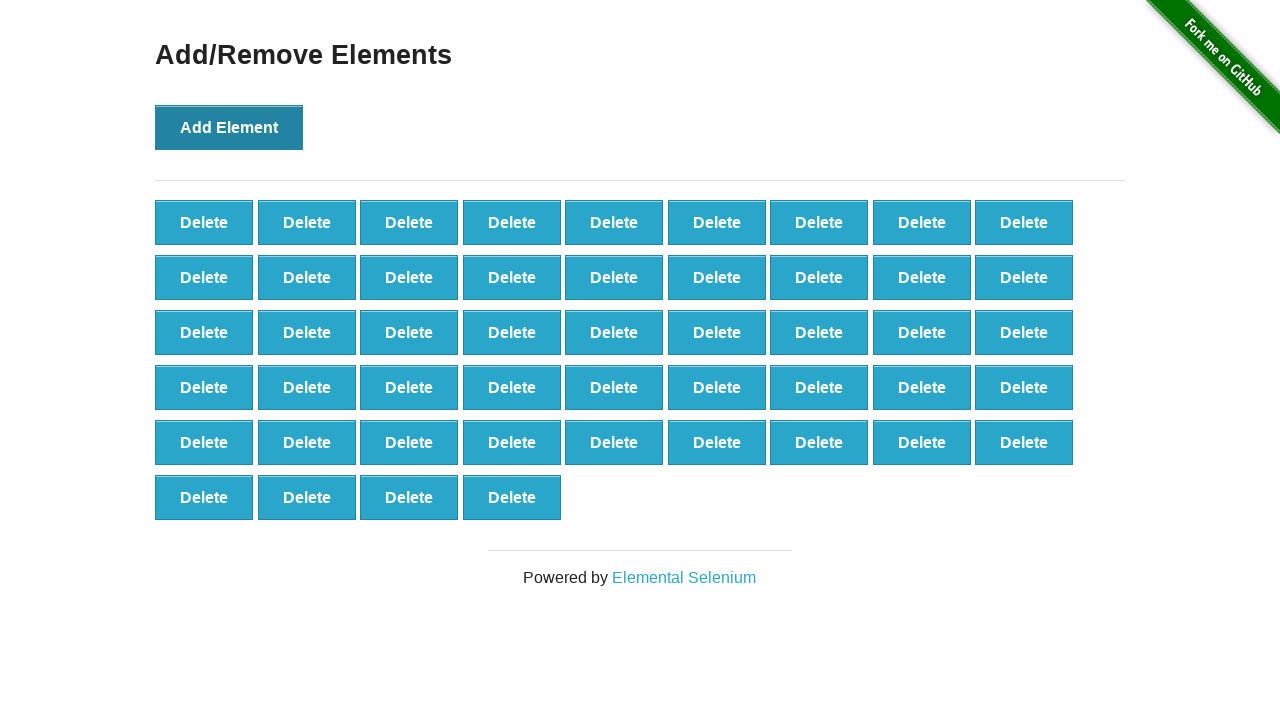

Clicked Add Element button (click 50 of 100) at (229, 127) on button:has-text('Add Element')
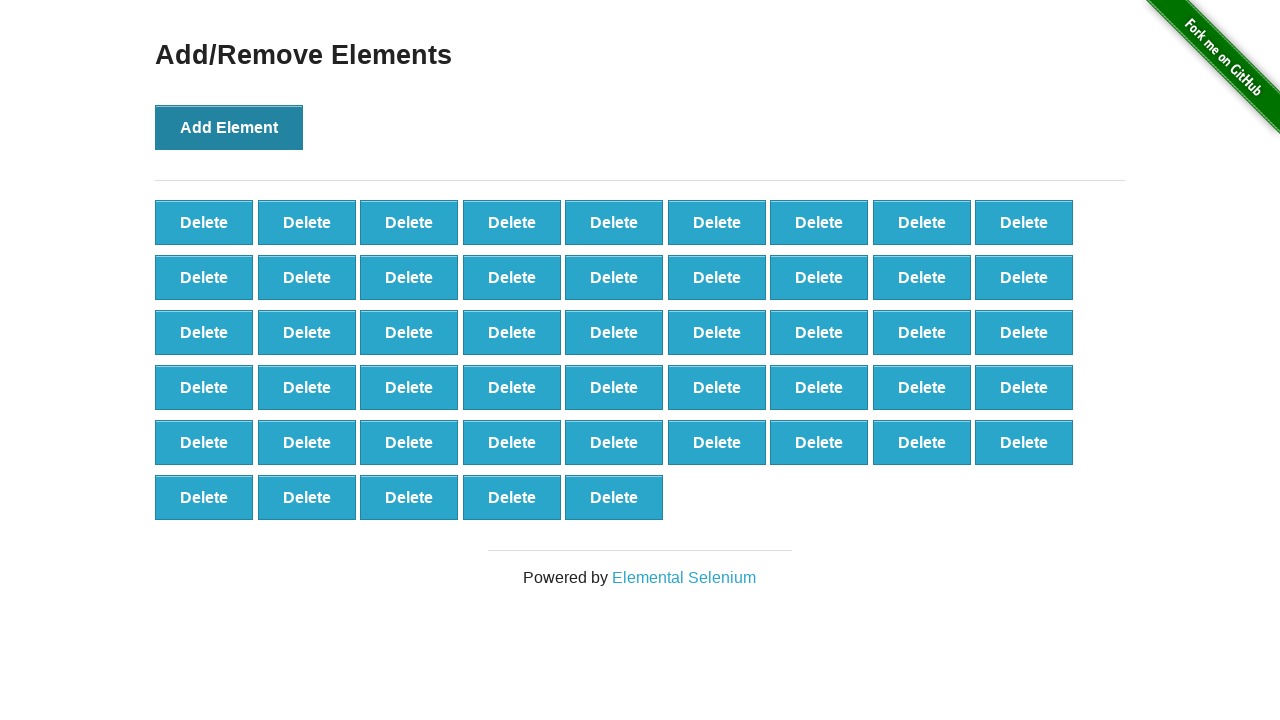

Clicked Add Element button (click 51 of 100) at (229, 127) on button:has-text('Add Element')
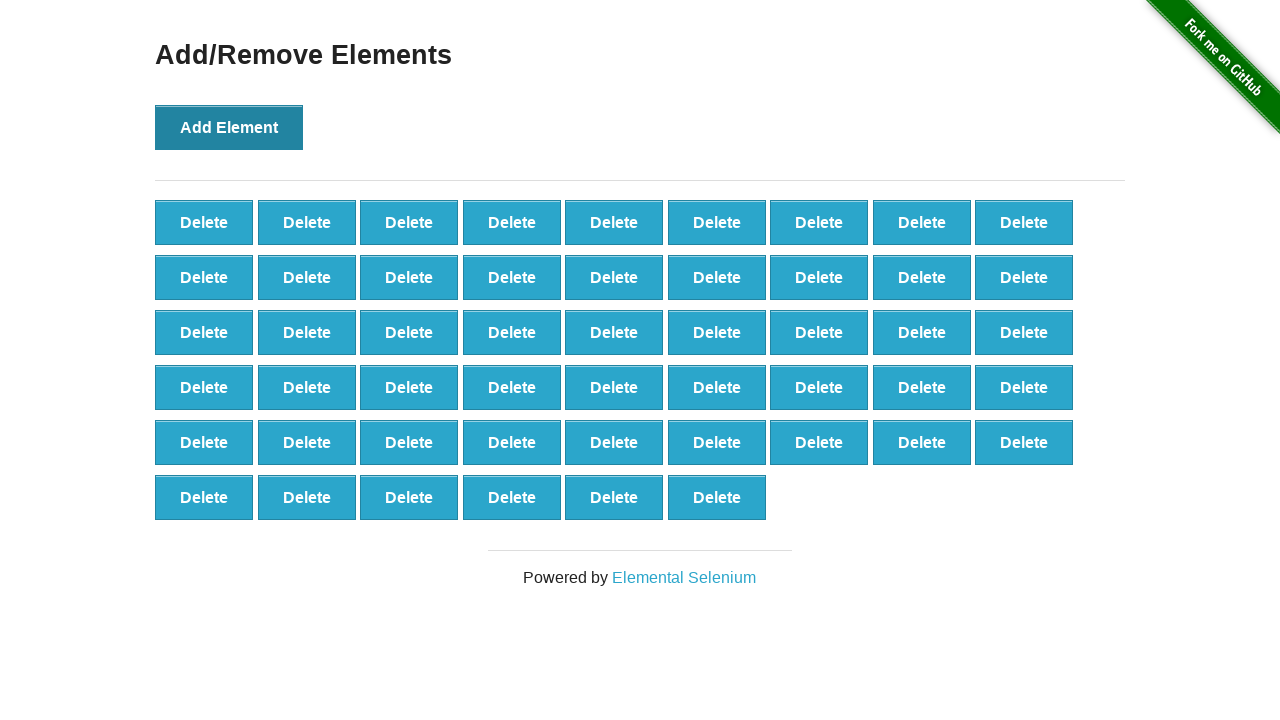

Clicked Add Element button (click 52 of 100) at (229, 127) on button:has-text('Add Element')
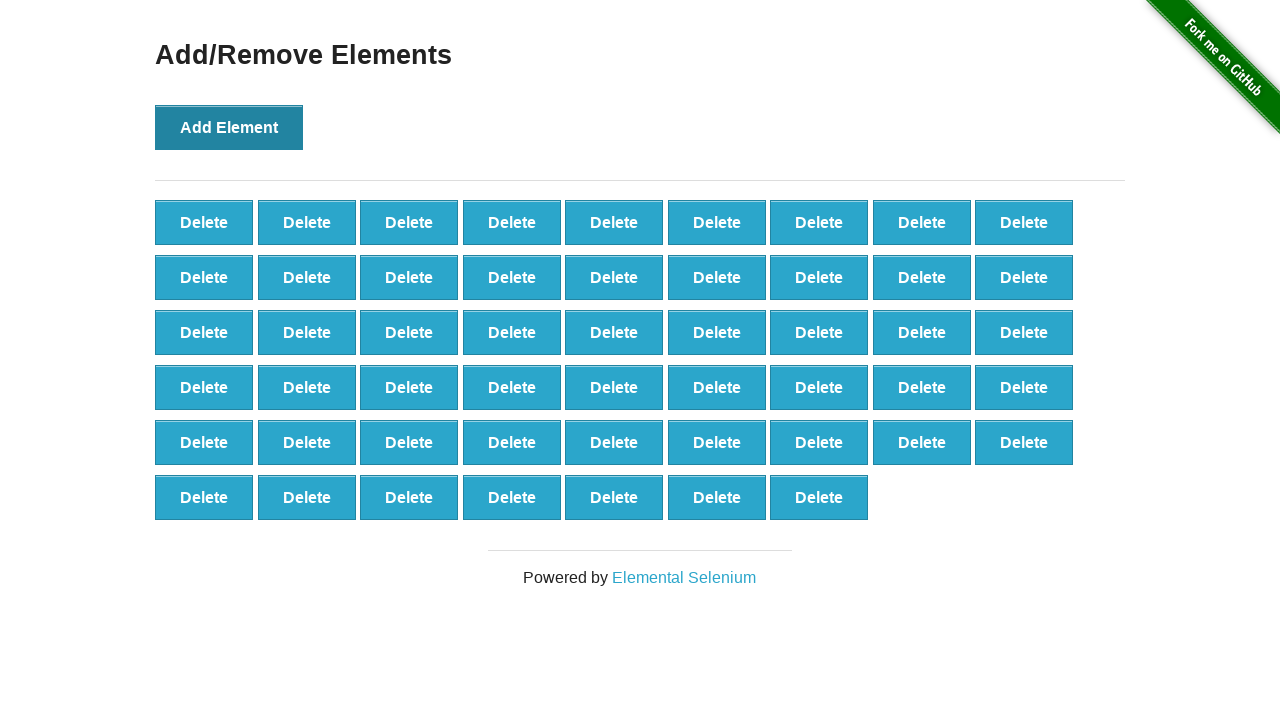

Clicked Add Element button (click 53 of 100) at (229, 127) on button:has-text('Add Element')
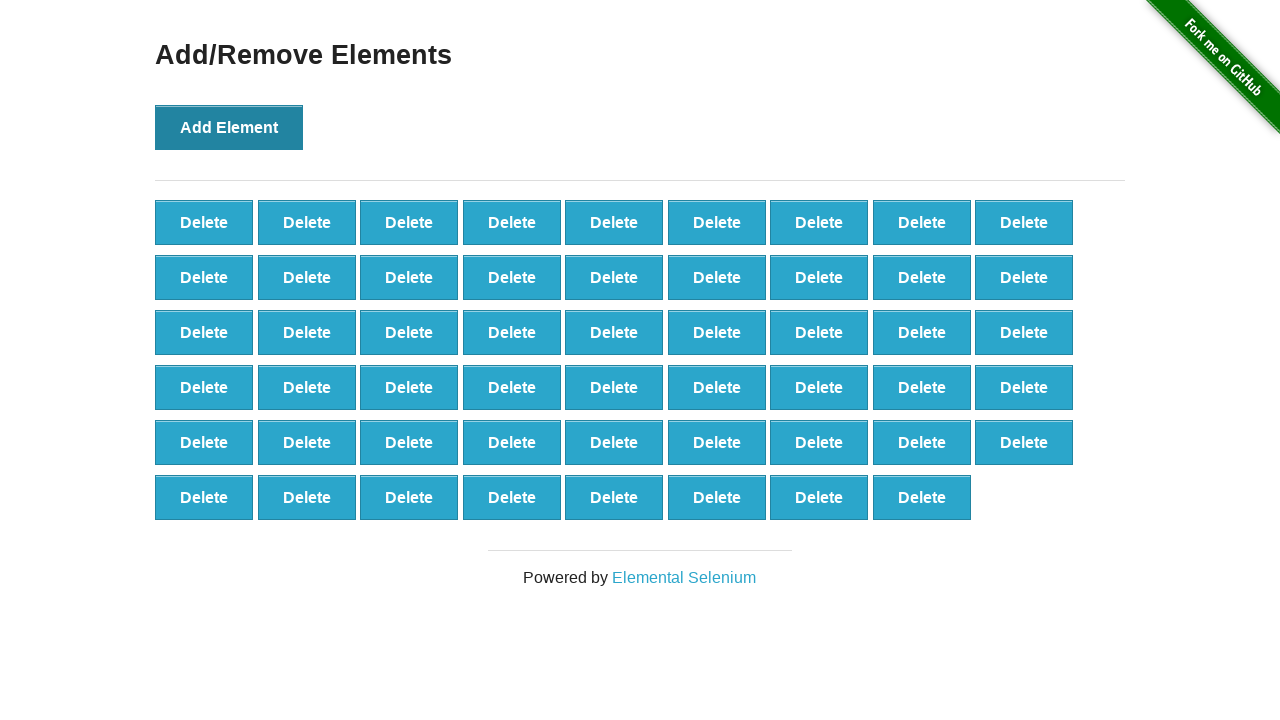

Clicked Add Element button (click 54 of 100) at (229, 127) on button:has-text('Add Element')
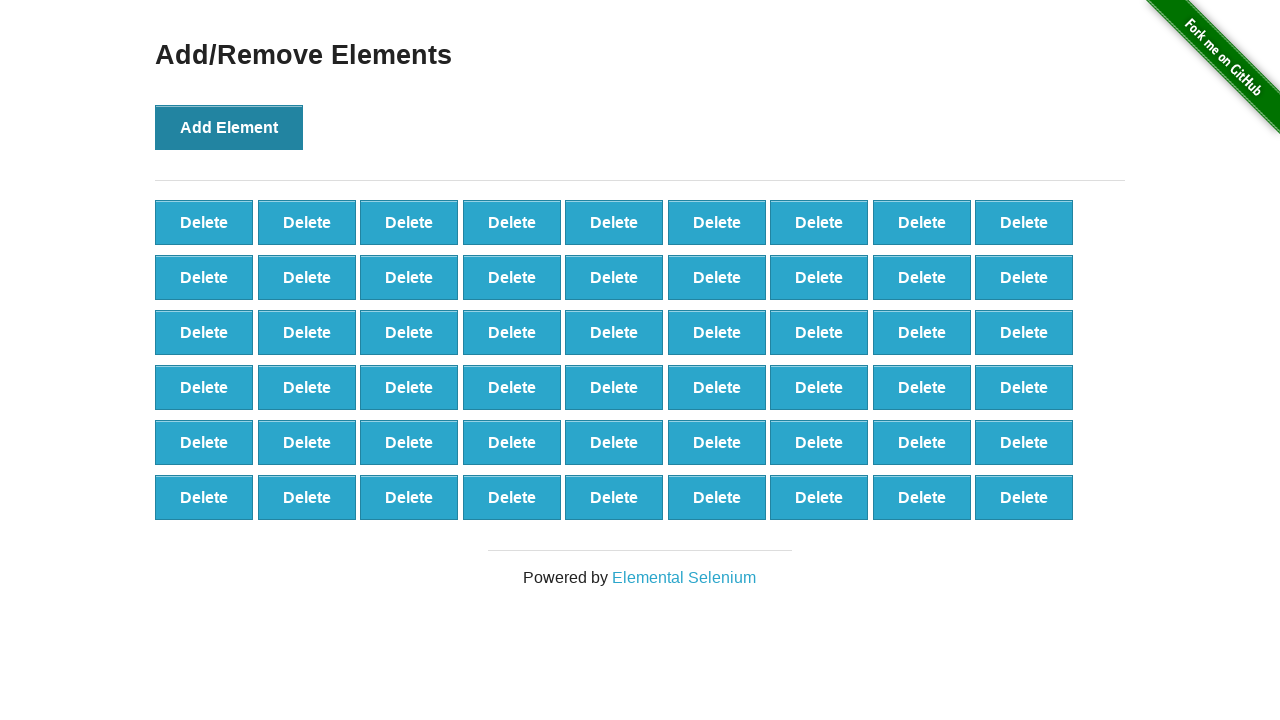

Clicked Add Element button (click 55 of 100) at (229, 127) on button:has-text('Add Element')
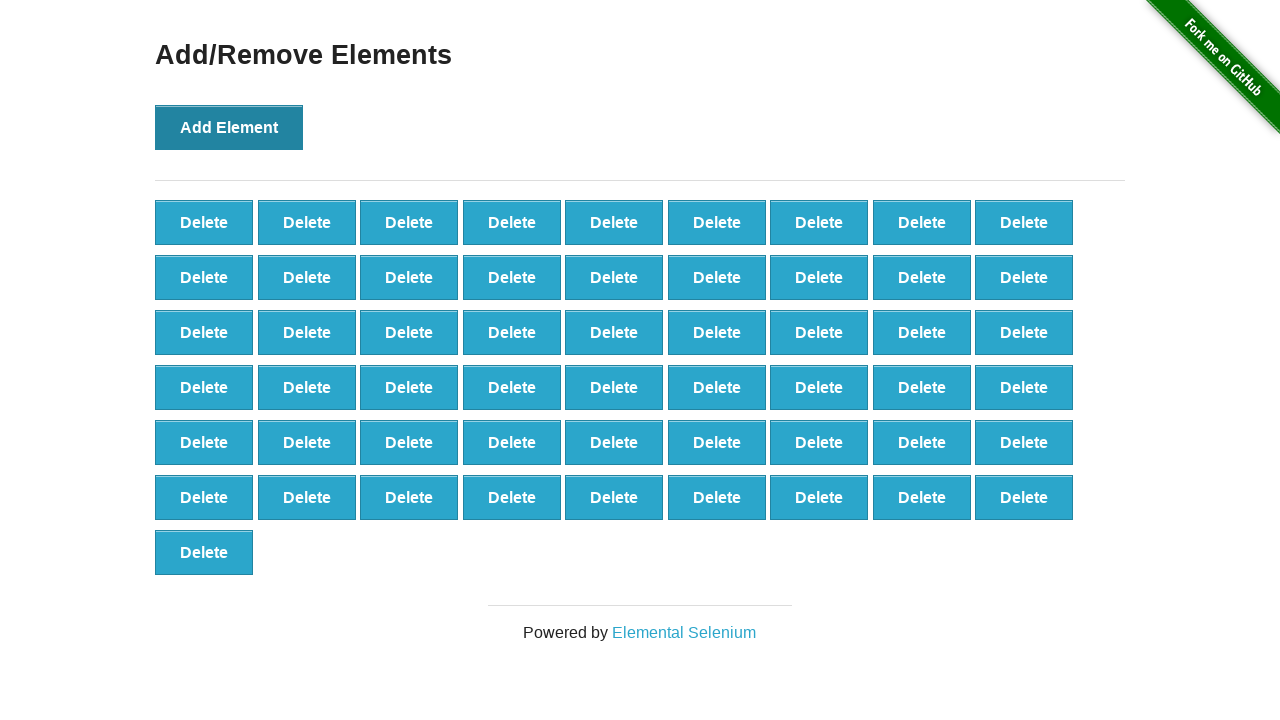

Clicked Add Element button (click 56 of 100) at (229, 127) on button:has-text('Add Element')
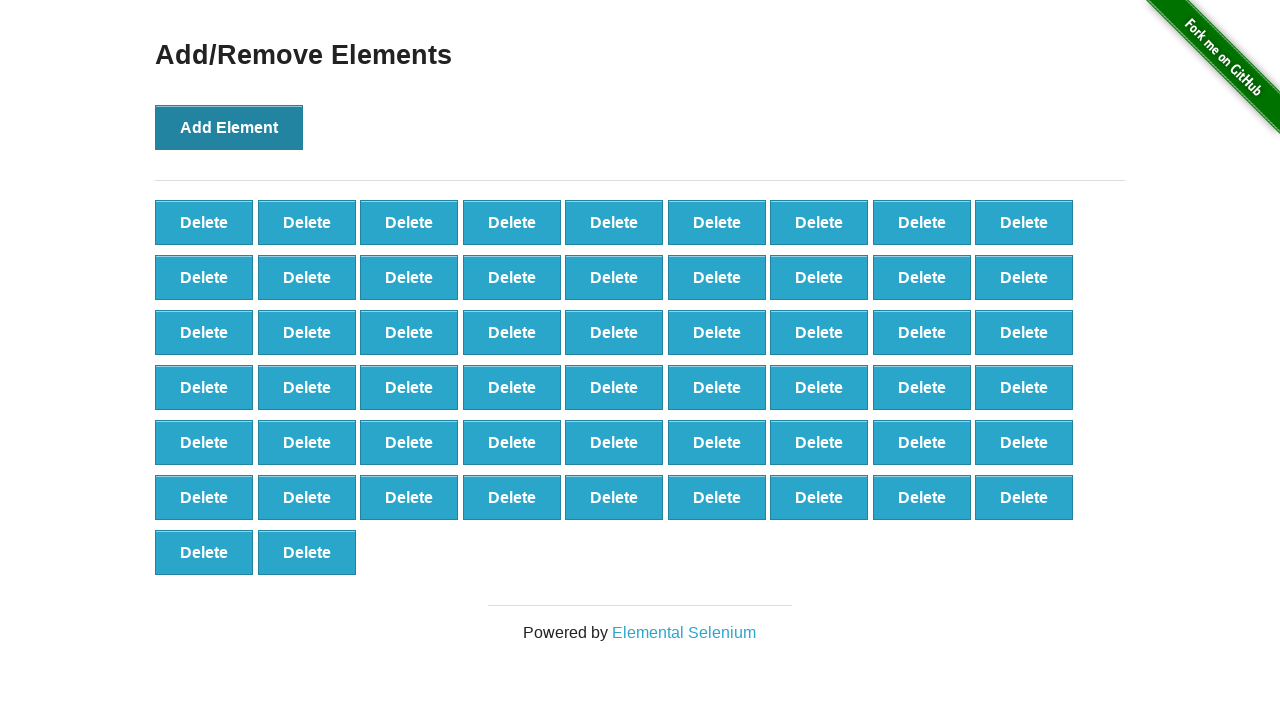

Clicked Add Element button (click 57 of 100) at (229, 127) on button:has-text('Add Element')
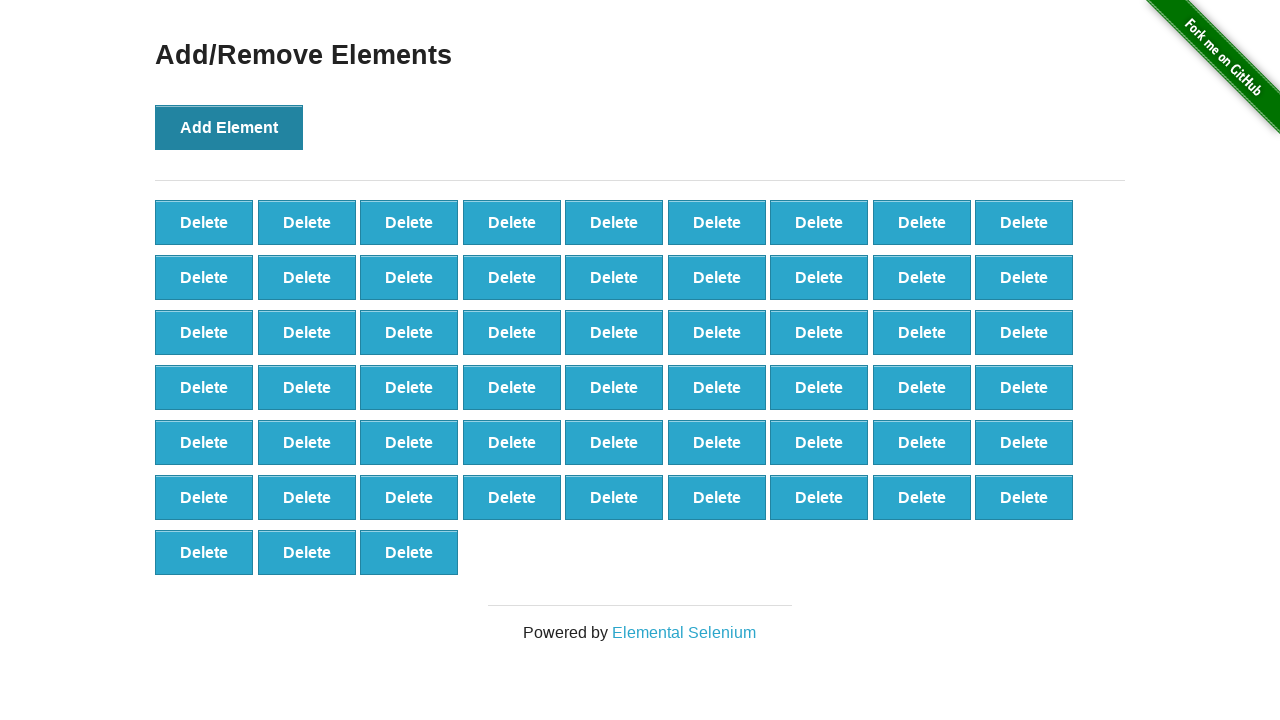

Clicked Add Element button (click 58 of 100) at (229, 127) on button:has-text('Add Element')
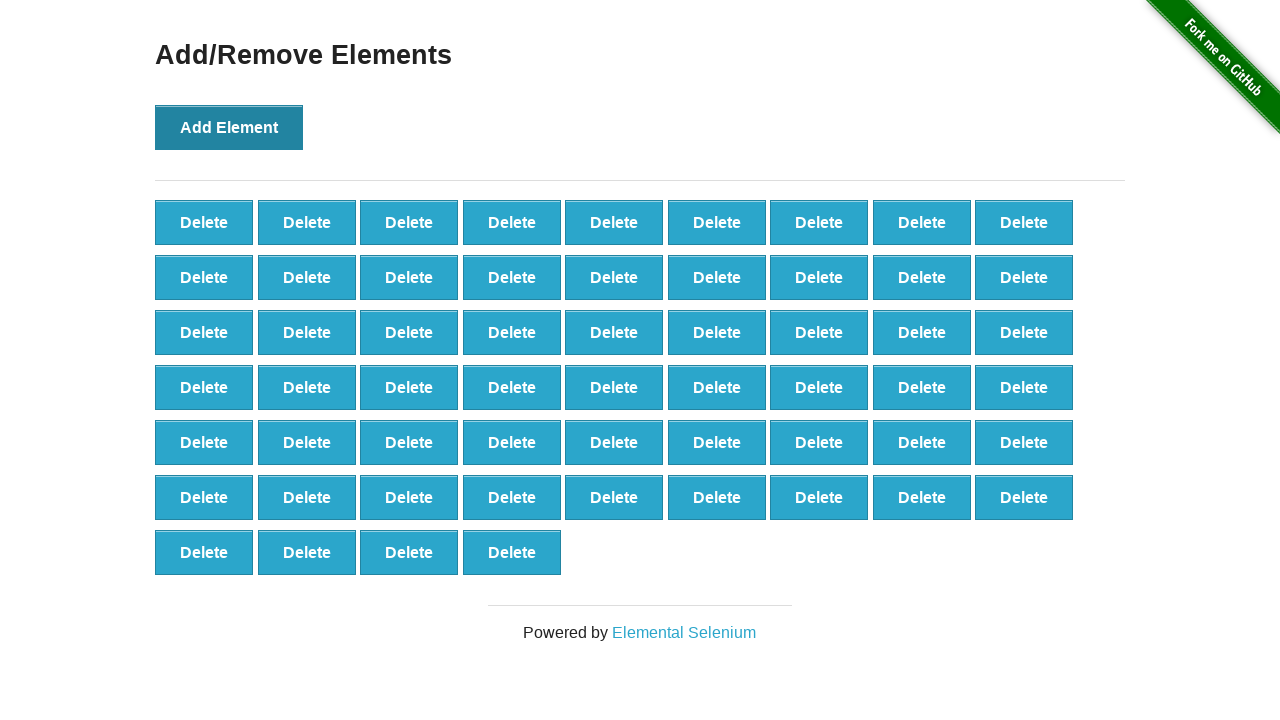

Clicked Add Element button (click 59 of 100) at (229, 127) on button:has-text('Add Element')
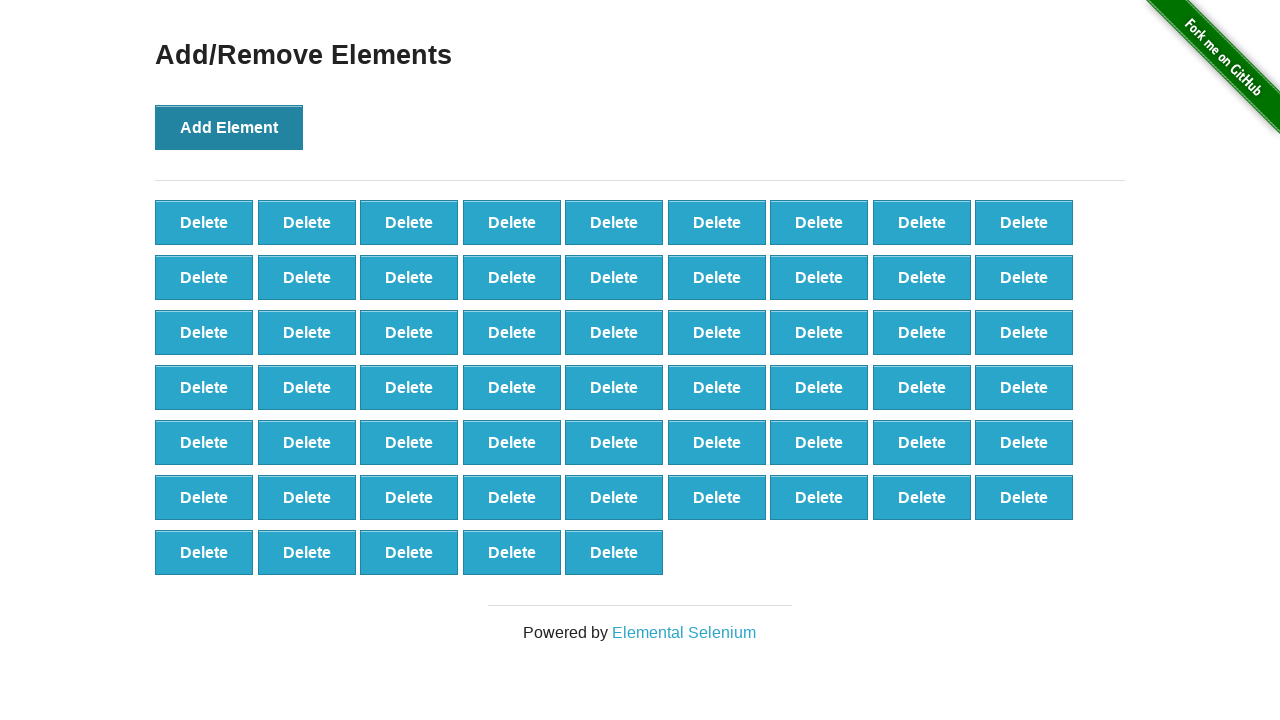

Clicked Add Element button (click 60 of 100) at (229, 127) on button:has-text('Add Element')
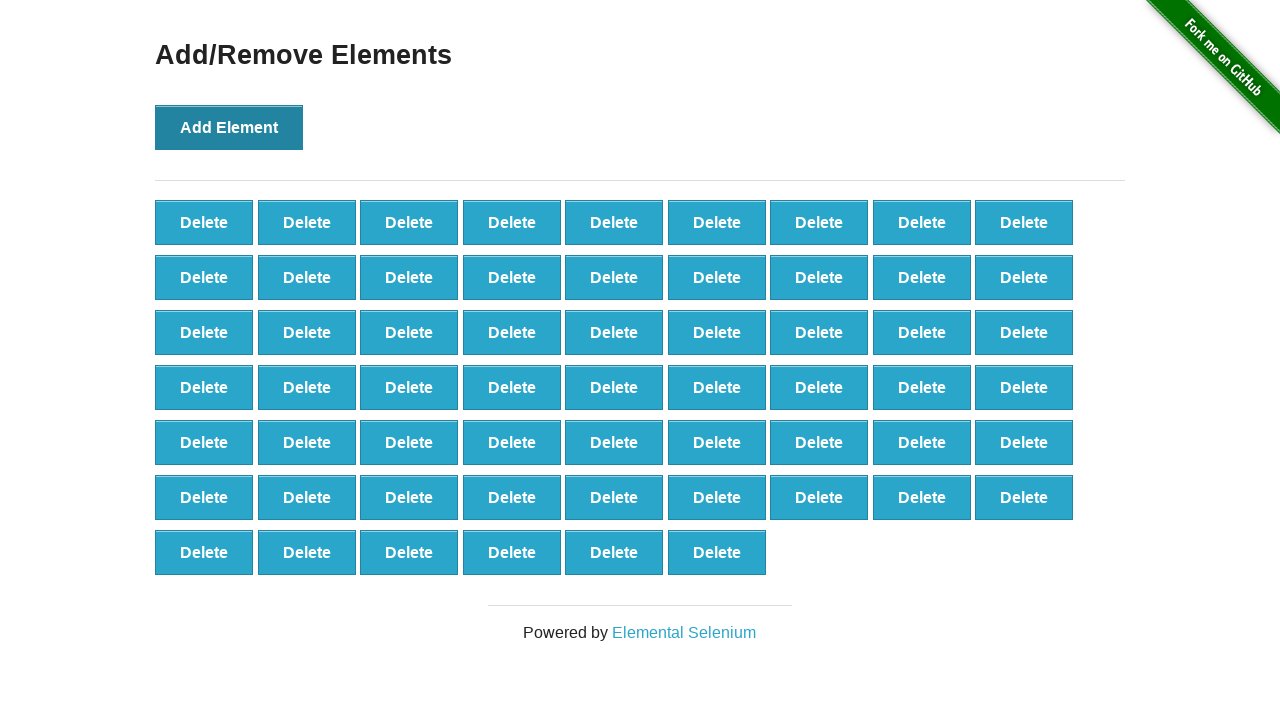

Clicked Add Element button (click 61 of 100) at (229, 127) on button:has-text('Add Element')
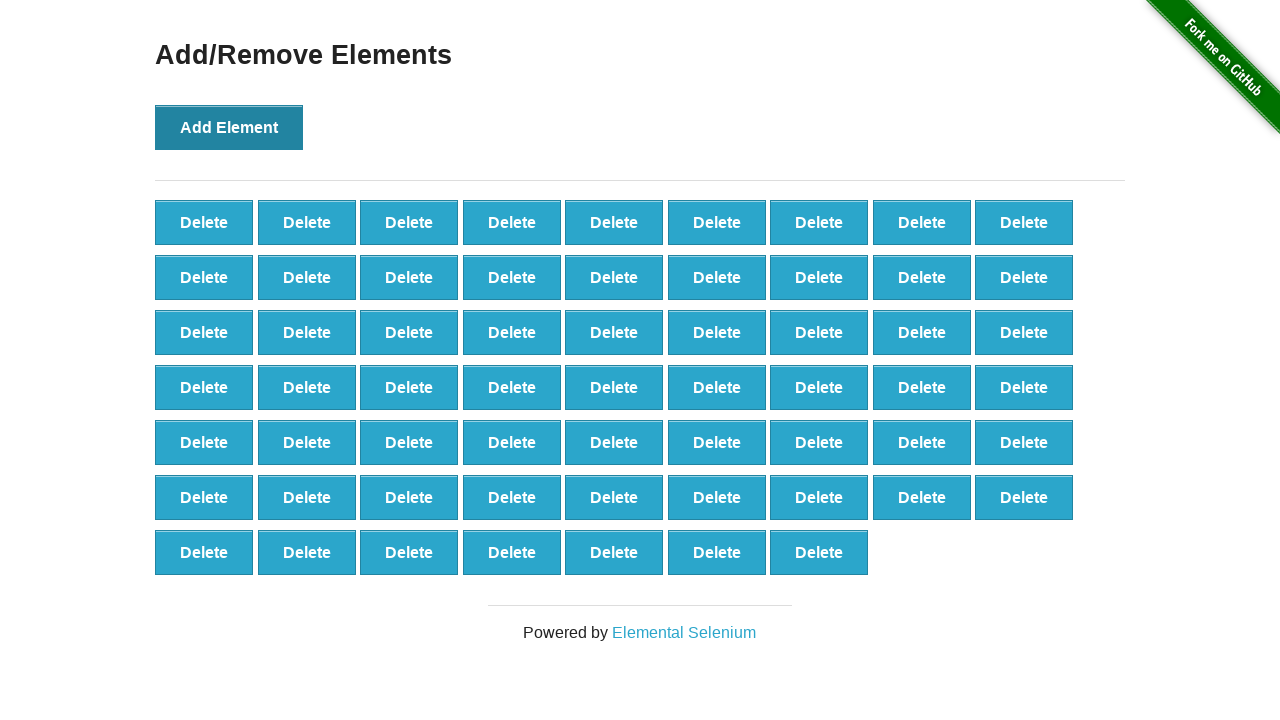

Clicked Add Element button (click 62 of 100) at (229, 127) on button:has-text('Add Element')
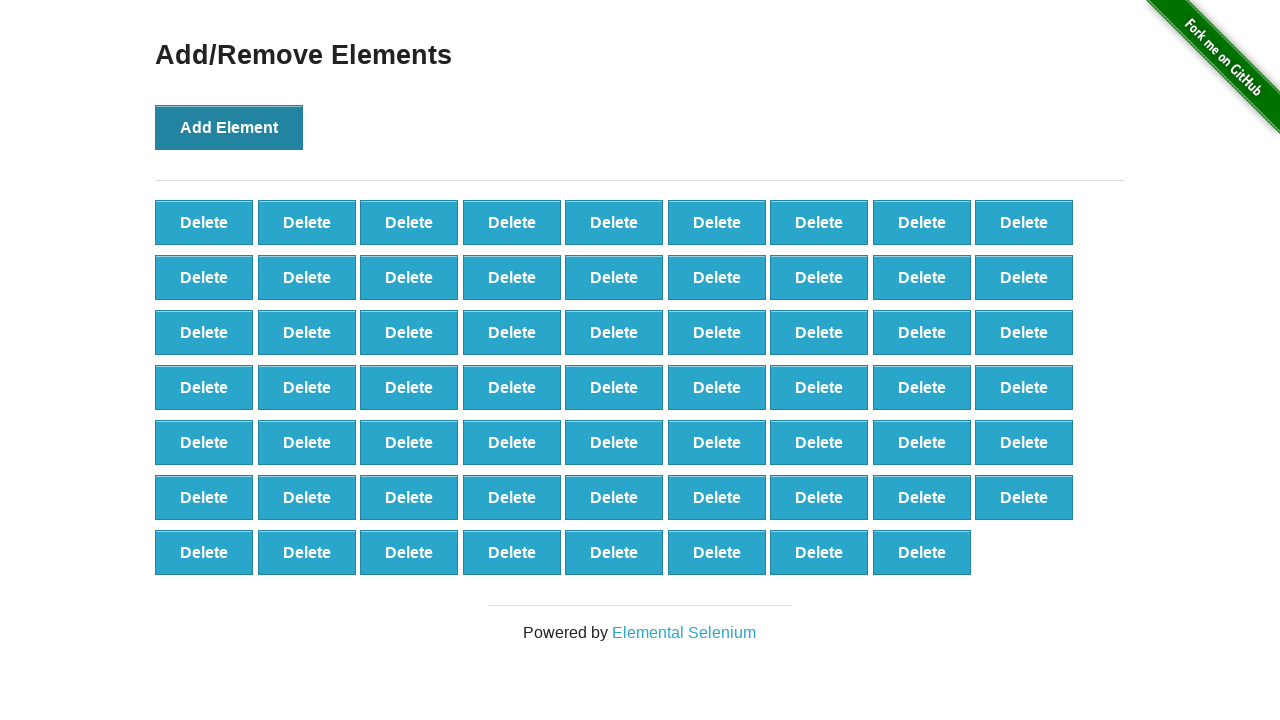

Clicked Add Element button (click 63 of 100) at (229, 127) on button:has-text('Add Element')
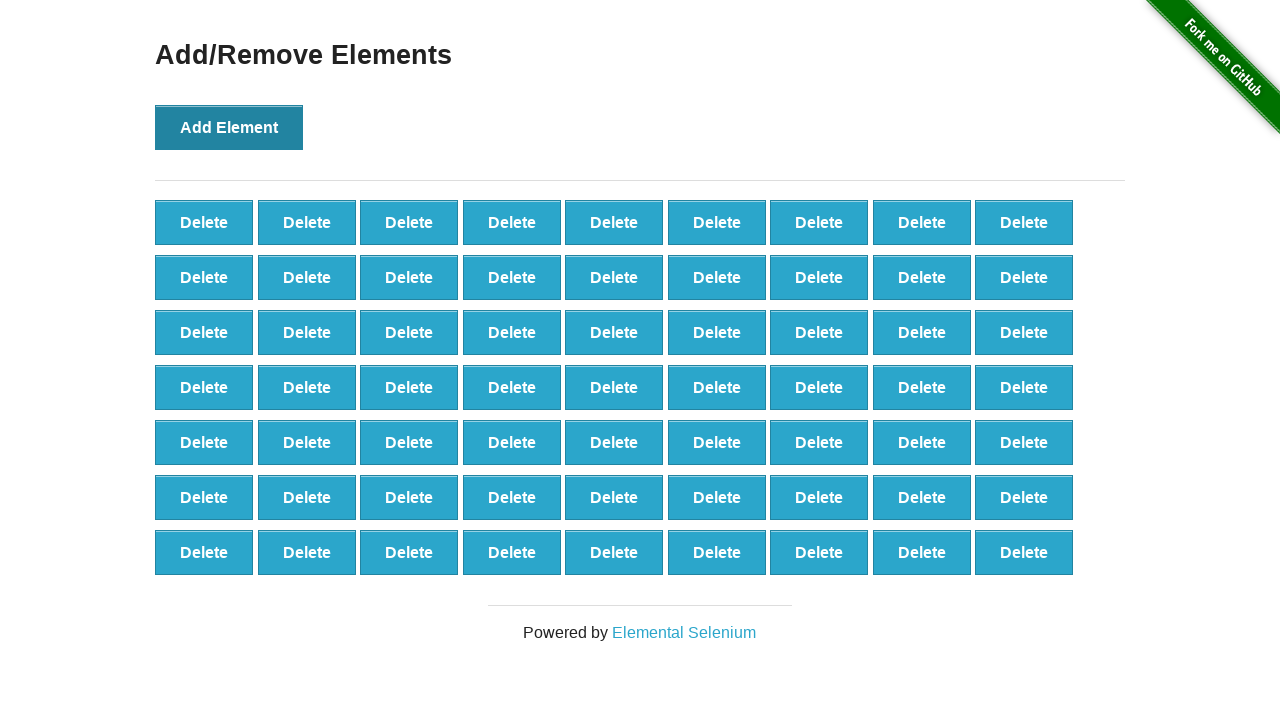

Clicked Add Element button (click 64 of 100) at (229, 127) on button:has-text('Add Element')
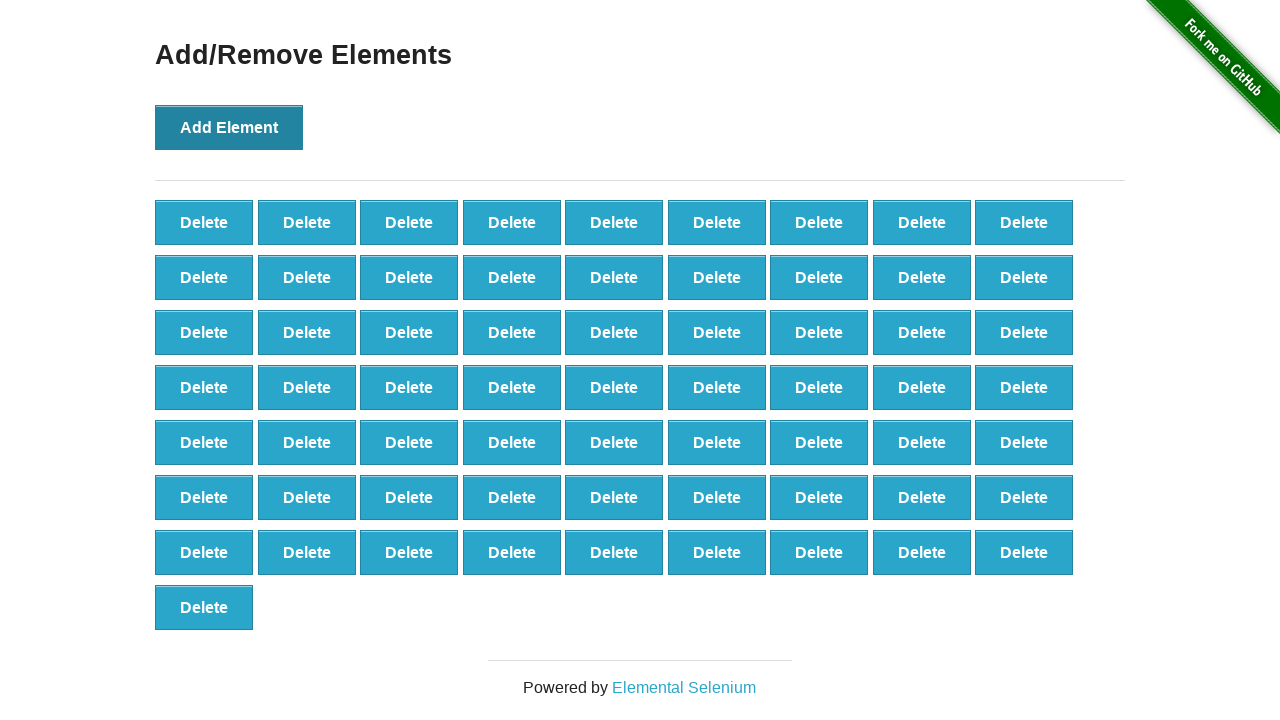

Clicked Add Element button (click 65 of 100) at (229, 127) on button:has-text('Add Element')
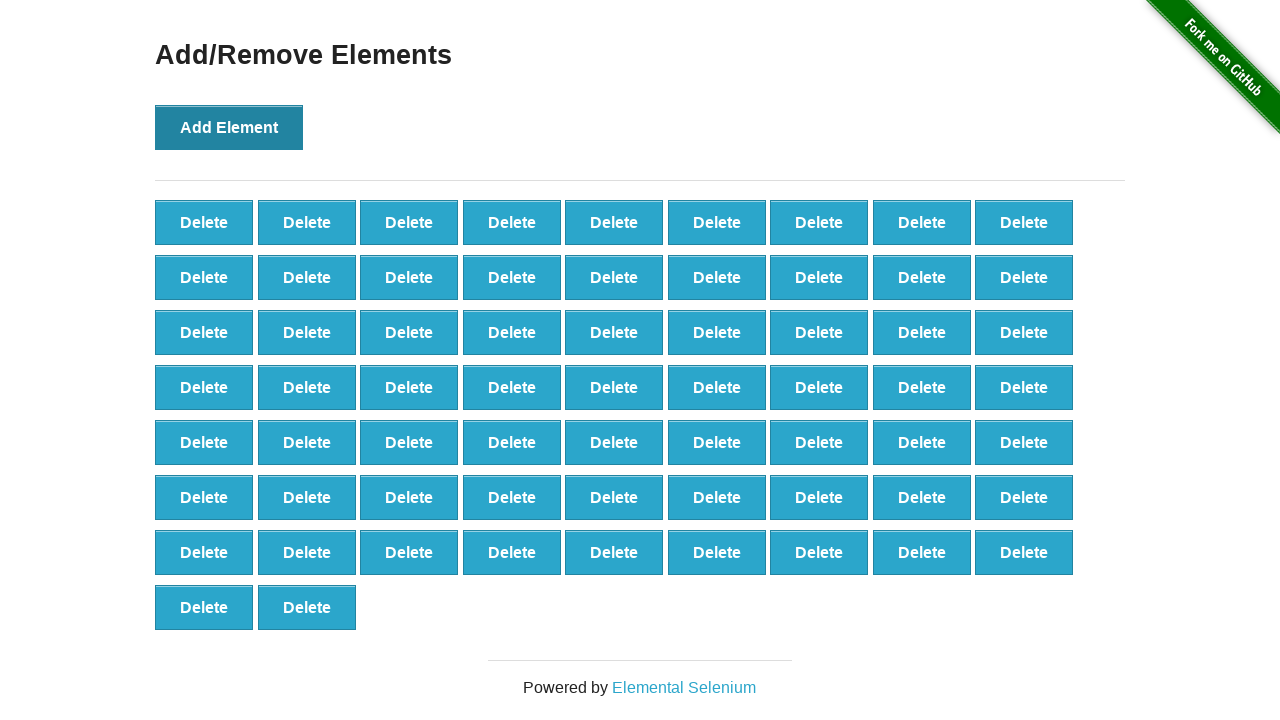

Clicked Add Element button (click 66 of 100) at (229, 127) on button:has-text('Add Element')
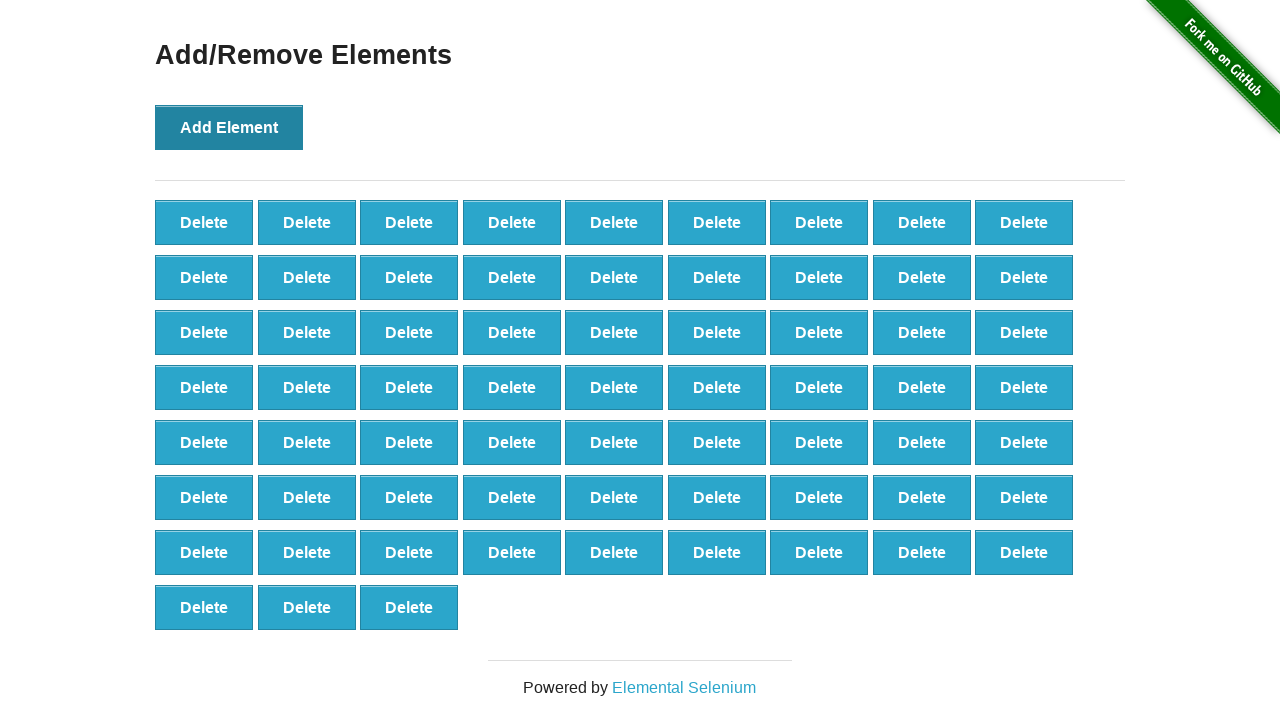

Clicked Add Element button (click 67 of 100) at (229, 127) on button:has-text('Add Element')
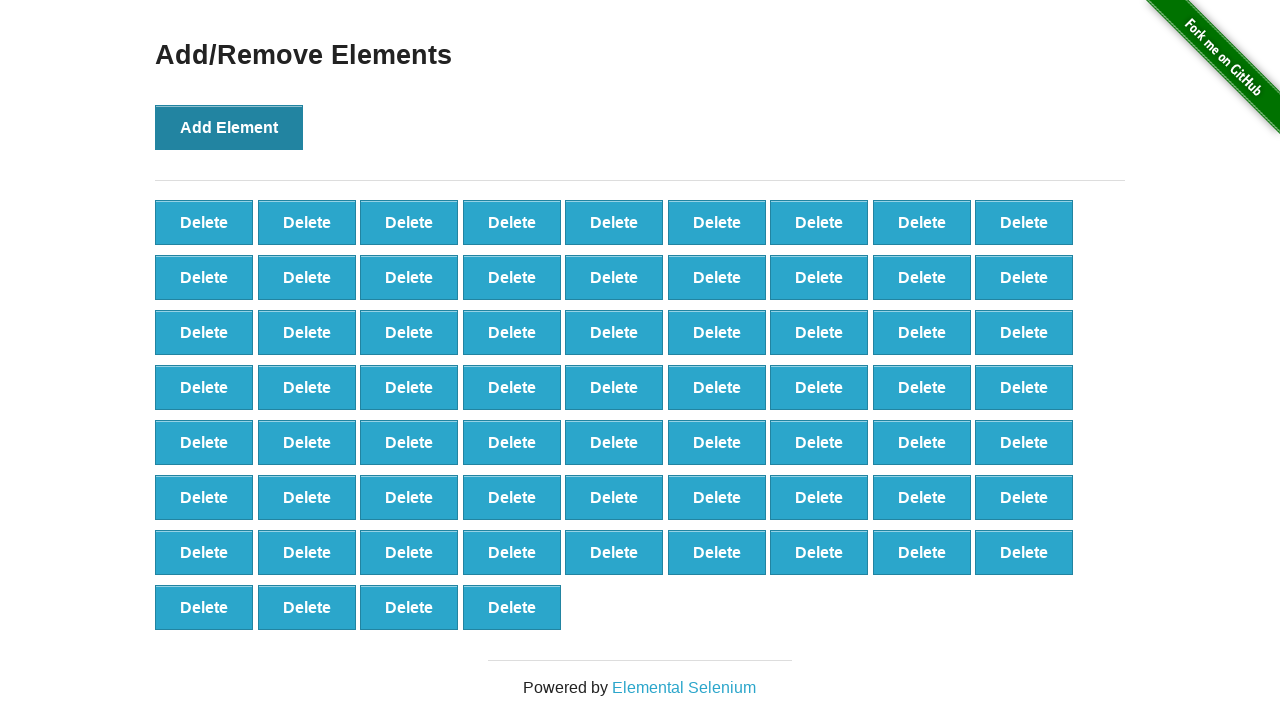

Clicked Add Element button (click 68 of 100) at (229, 127) on button:has-text('Add Element')
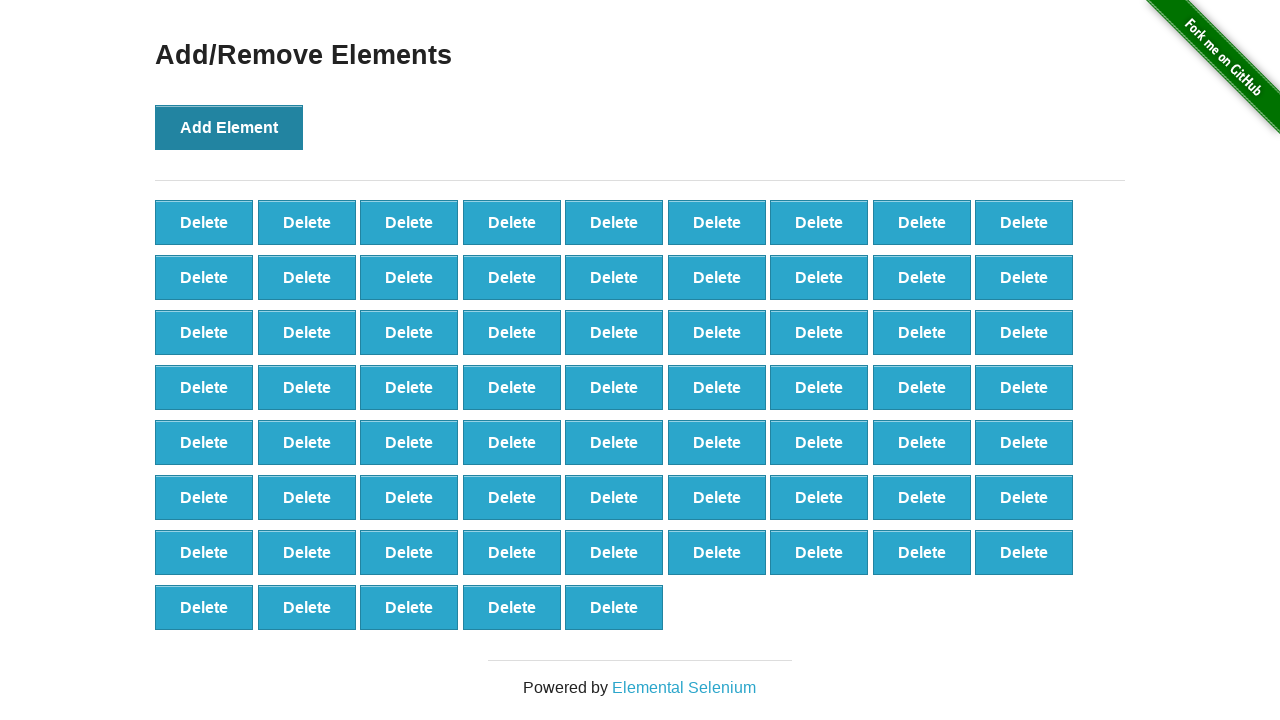

Clicked Add Element button (click 69 of 100) at (229, 127) on button:has-text('Add Element')
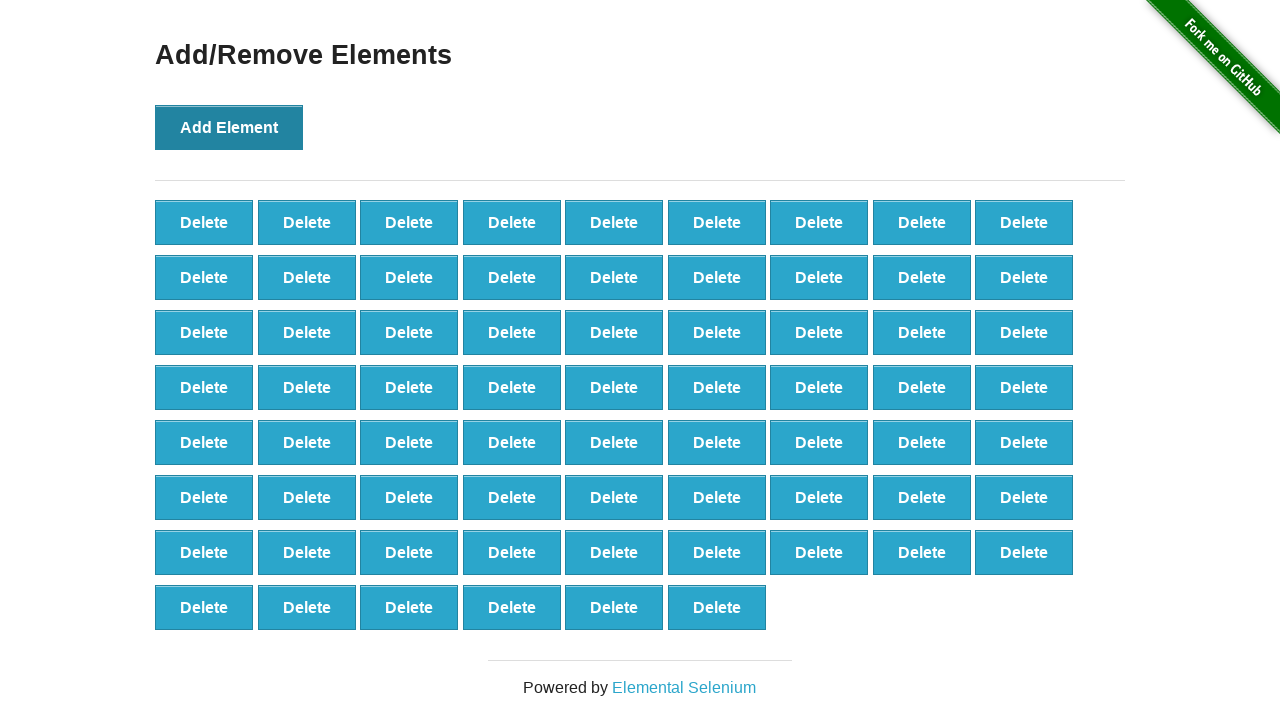

Clicked Add Element button (click 70 of 100) at (229, 127) on button:has-text('Add Element')
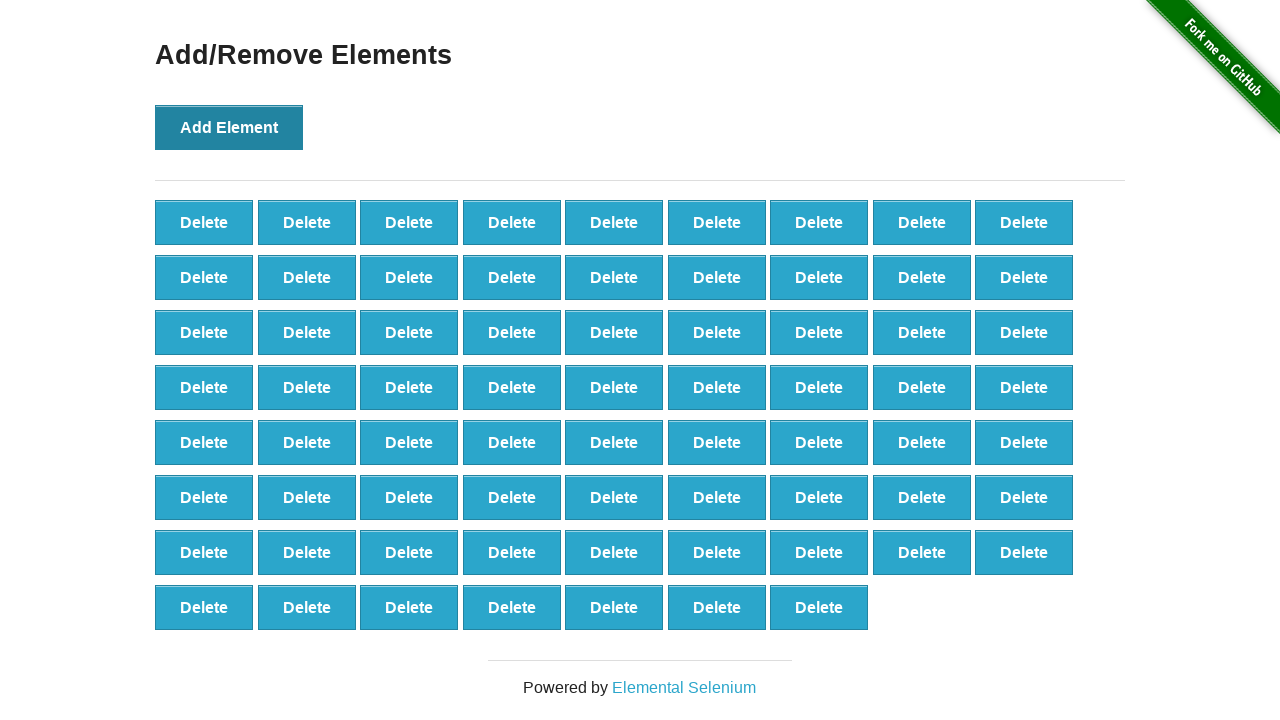

Clicked Add Element button (click 71 of 100) at (229, 127) on button:has-text('Add Element')
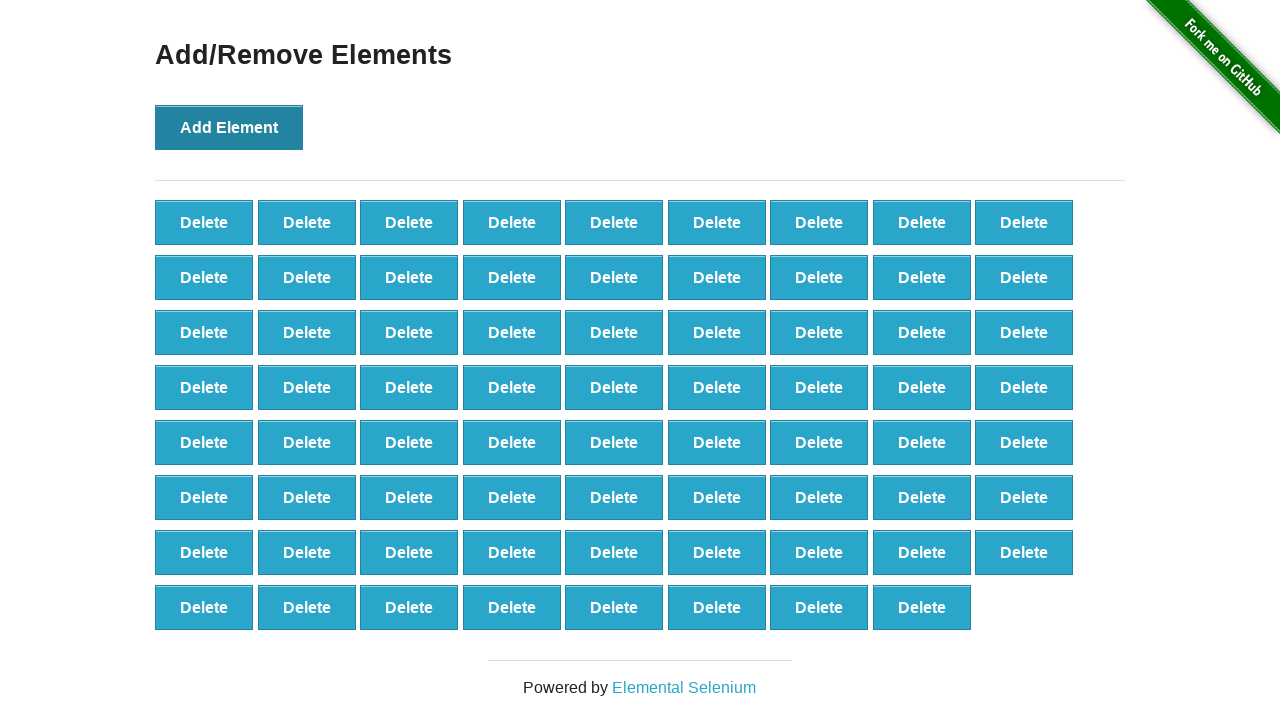

Clicked Add Element button (click 72 of 100) at (229, 127) on button:has-text('Add Element')
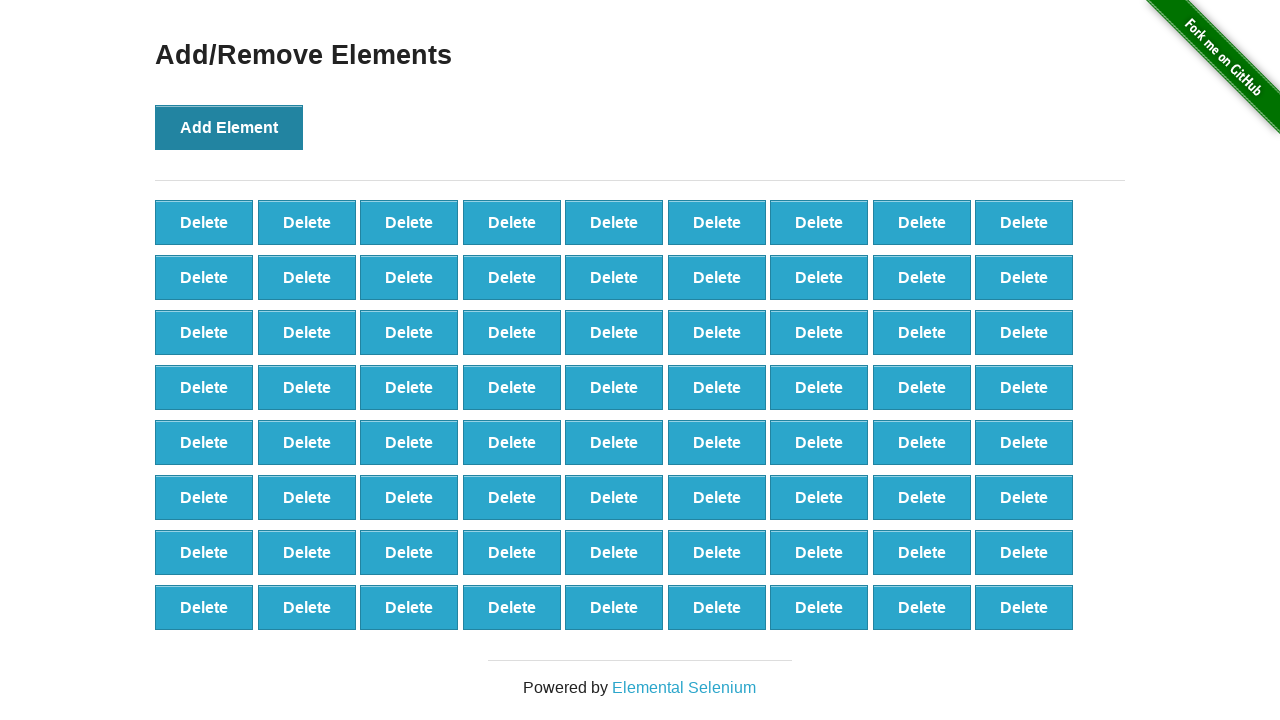

Clicked Add Element button (click 73 of 100) at (229, 127) on button:has-text('Add Element')
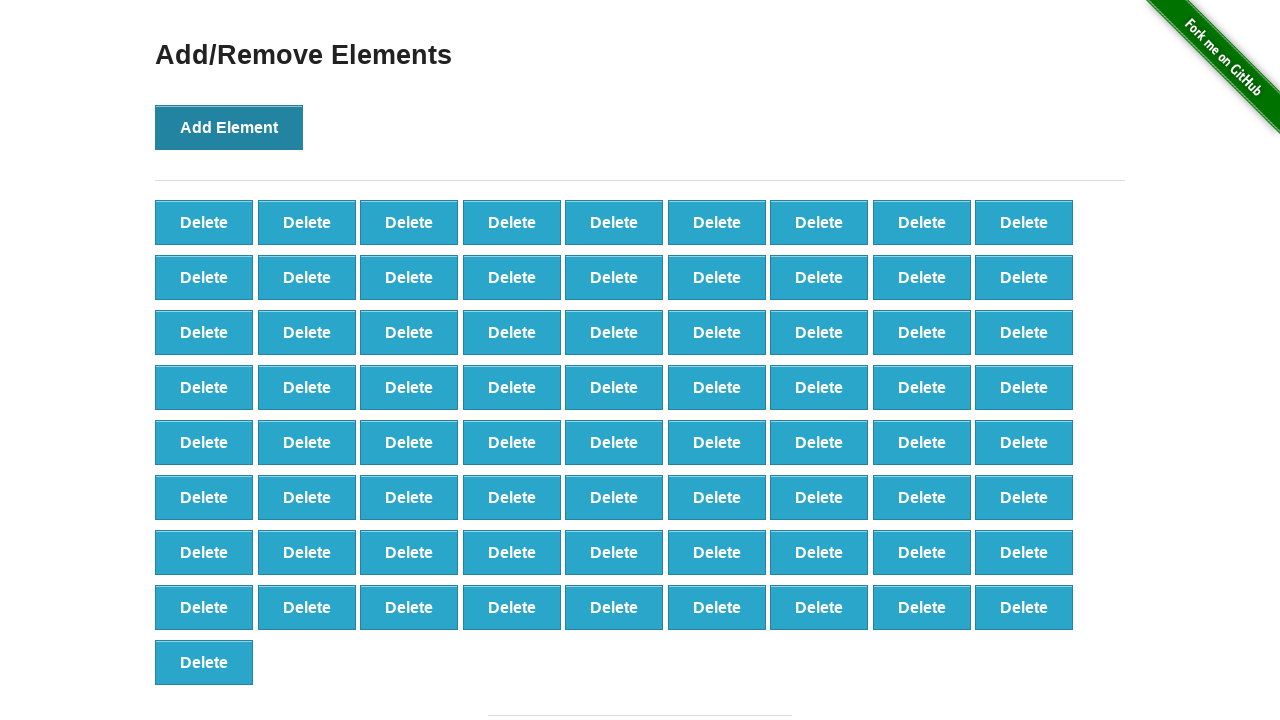

Clicked Add Element button (click 74 of 100) at (229, 127) on button:has-text('Add Element')
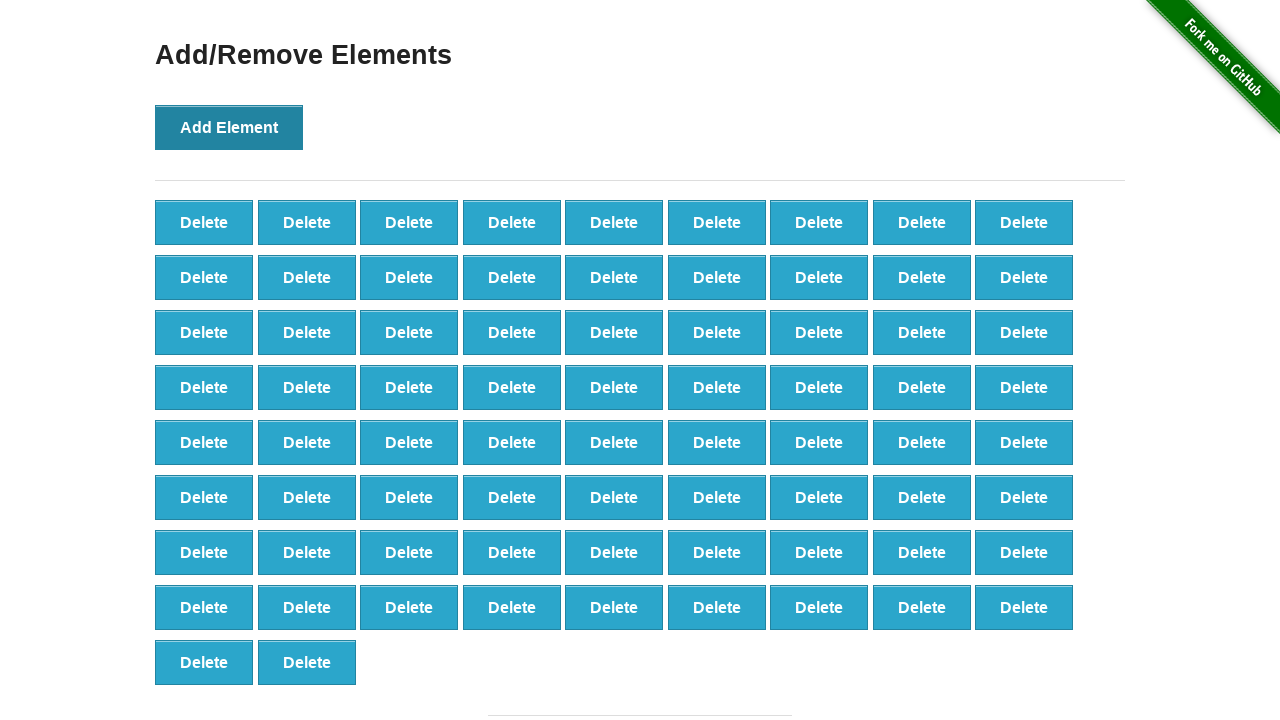

Clicked Add Element button (click 75 of 100) at (229, 127) on button:has-text('Add Element')
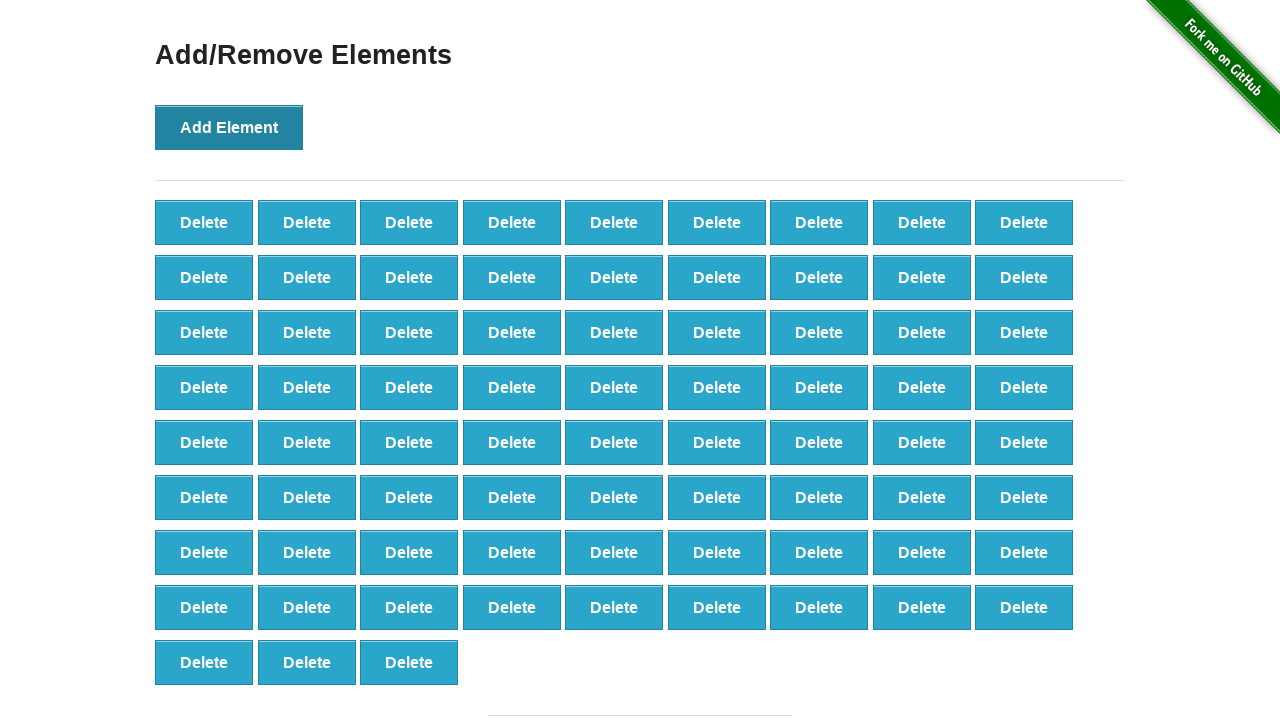

Clicked Add Element button (click 76 of 100) at (229, 127) on button:has-text('Add Element')
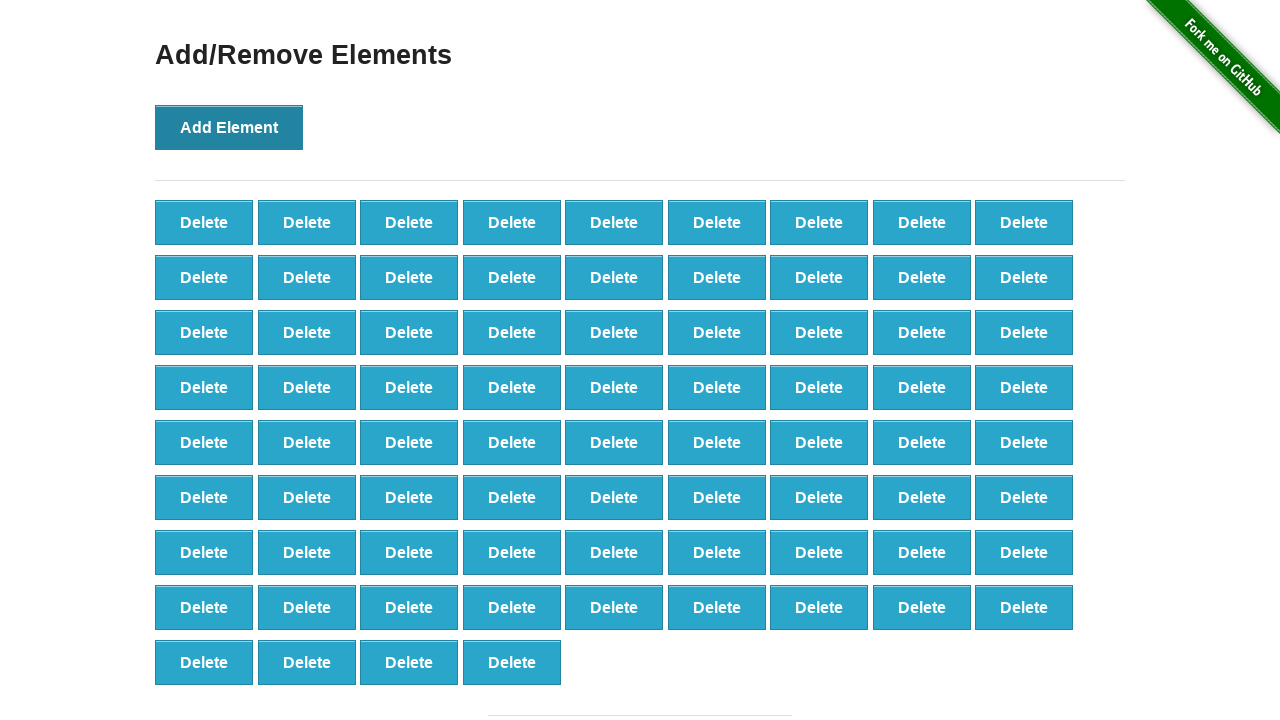

Clicked Add Element button (click 77 of 100) at (229, 127) on button:has-text('Add Element')
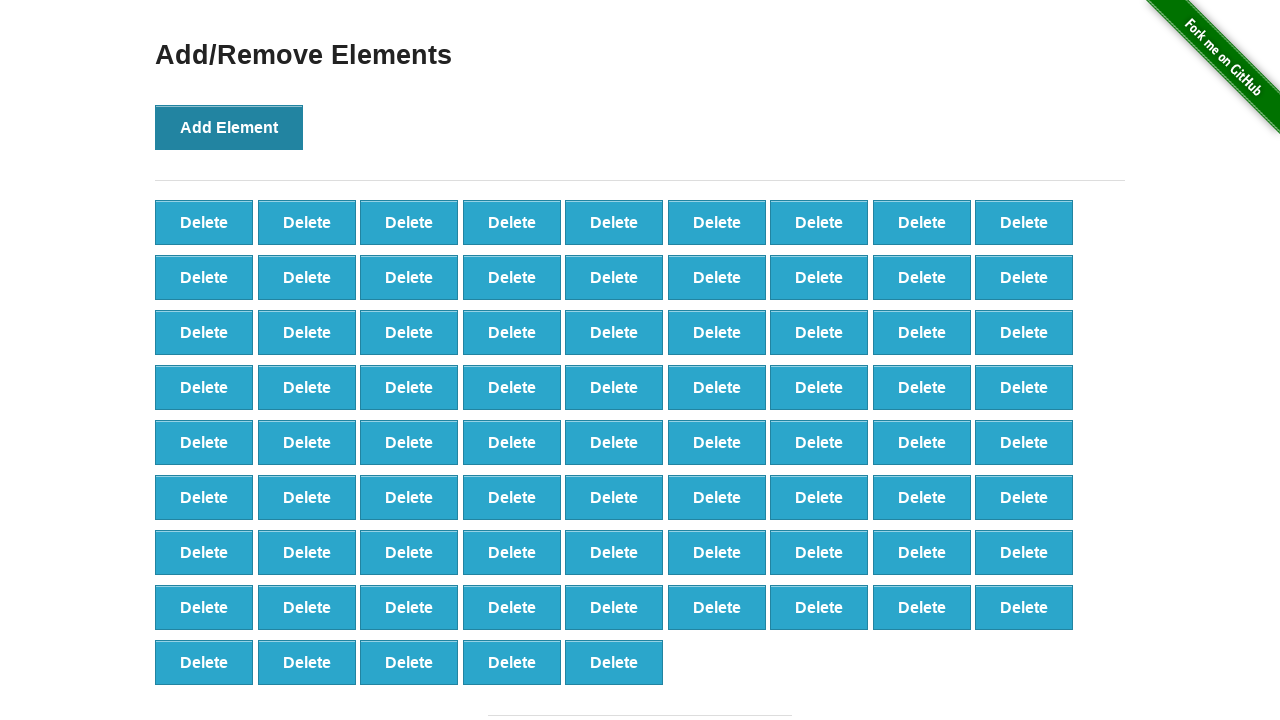

Clicked Add Element button (click 78 of 100) at (229, 127) on button:has-text('Add Element')
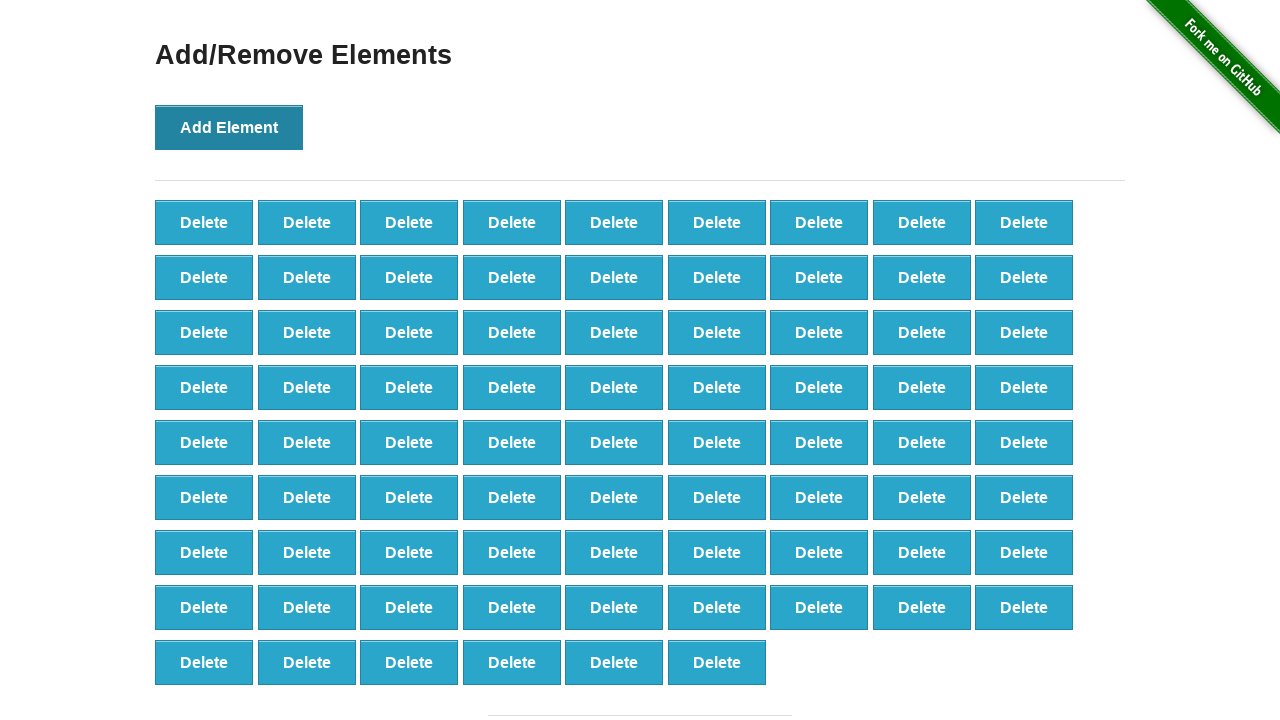

Clicked Add Element button (click 79 of 100) at (229, 127) on button:has-text('Add Element')
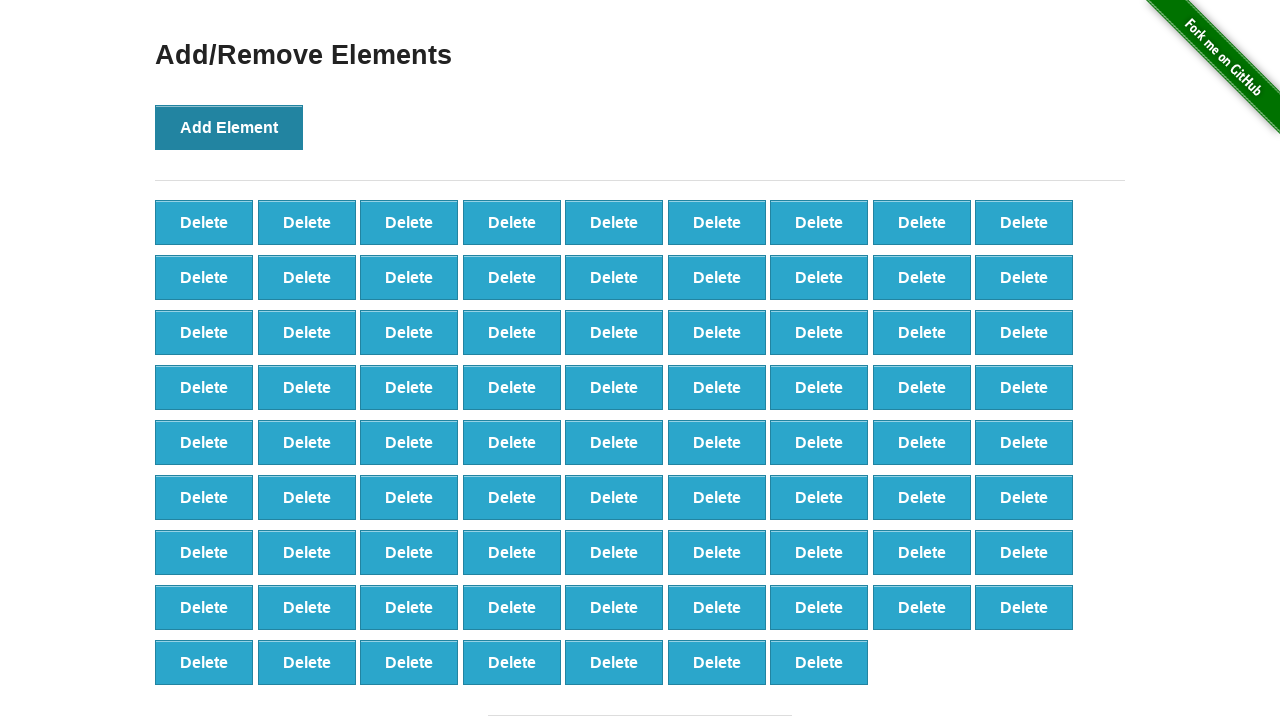

Clicked Add Element button (click 80 of 100) at (229, 127) on button:has-text('Add Element')
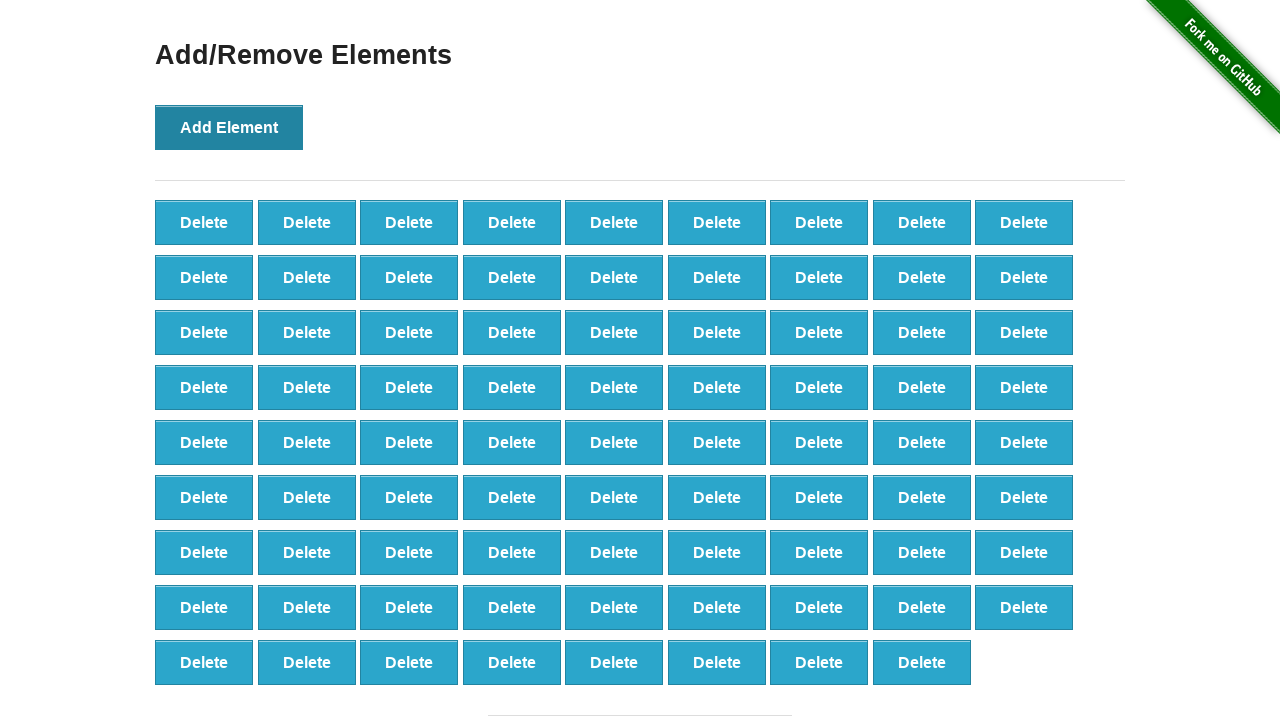

Clicked Add Element button (click 81 of 100) at (229, 127) on button:has-text('Add Element')
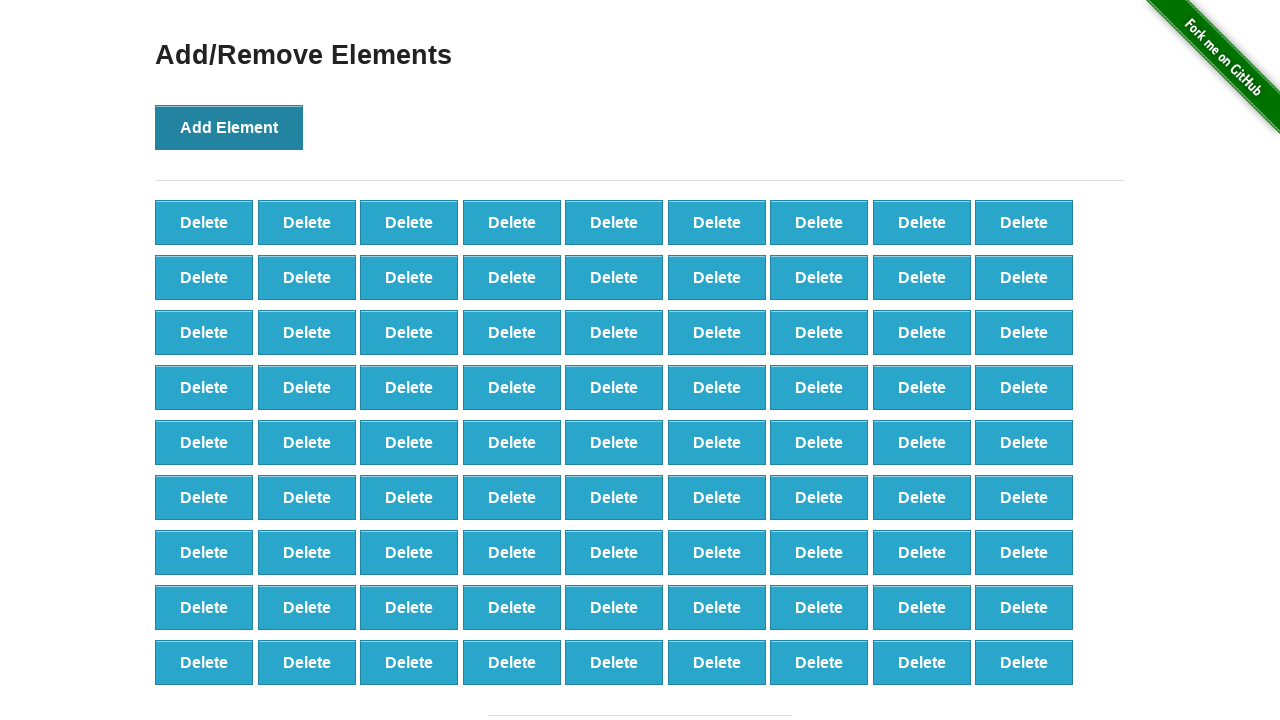

Clicked Add Element button (click 82 of 100) at (229, 127) on button:has-text('Add Element')
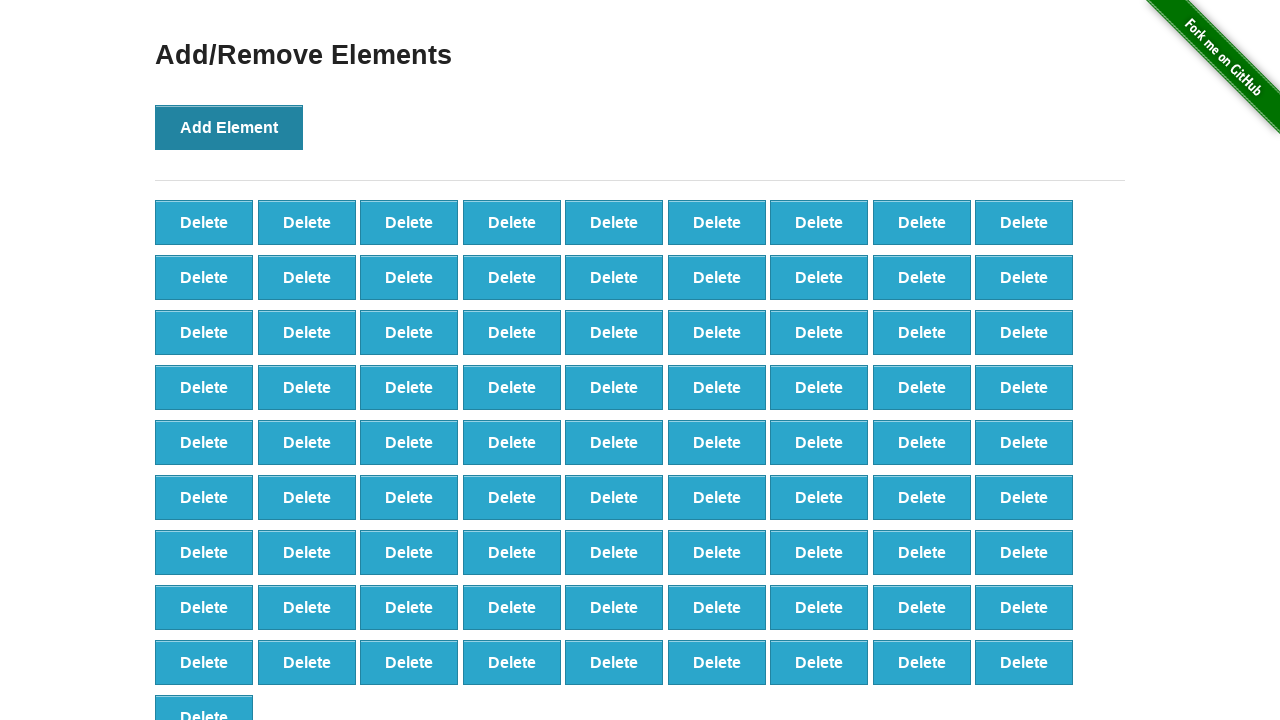

Clicked Add Element button (click 83 of 100) at (229, 127) on button:has-text('Add Element')
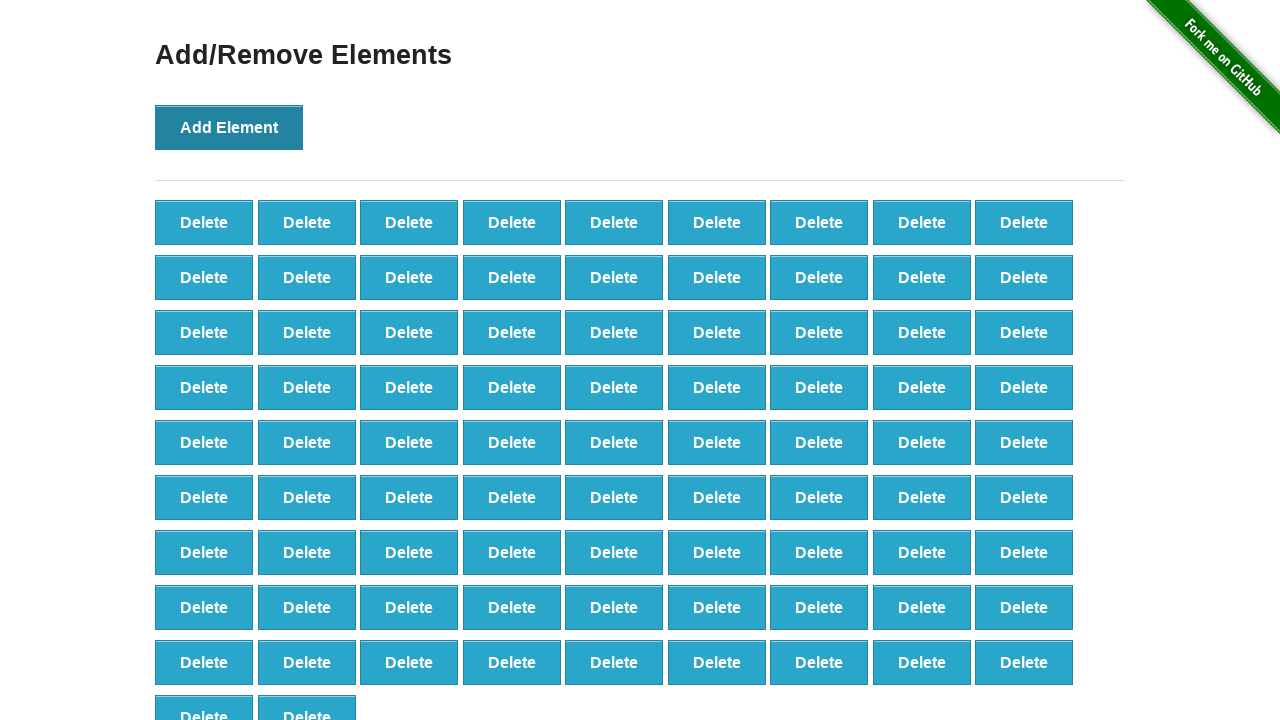

Clicked Add Element button (click 84 of 100) at (229, 127) on button:has-text('Add Element')
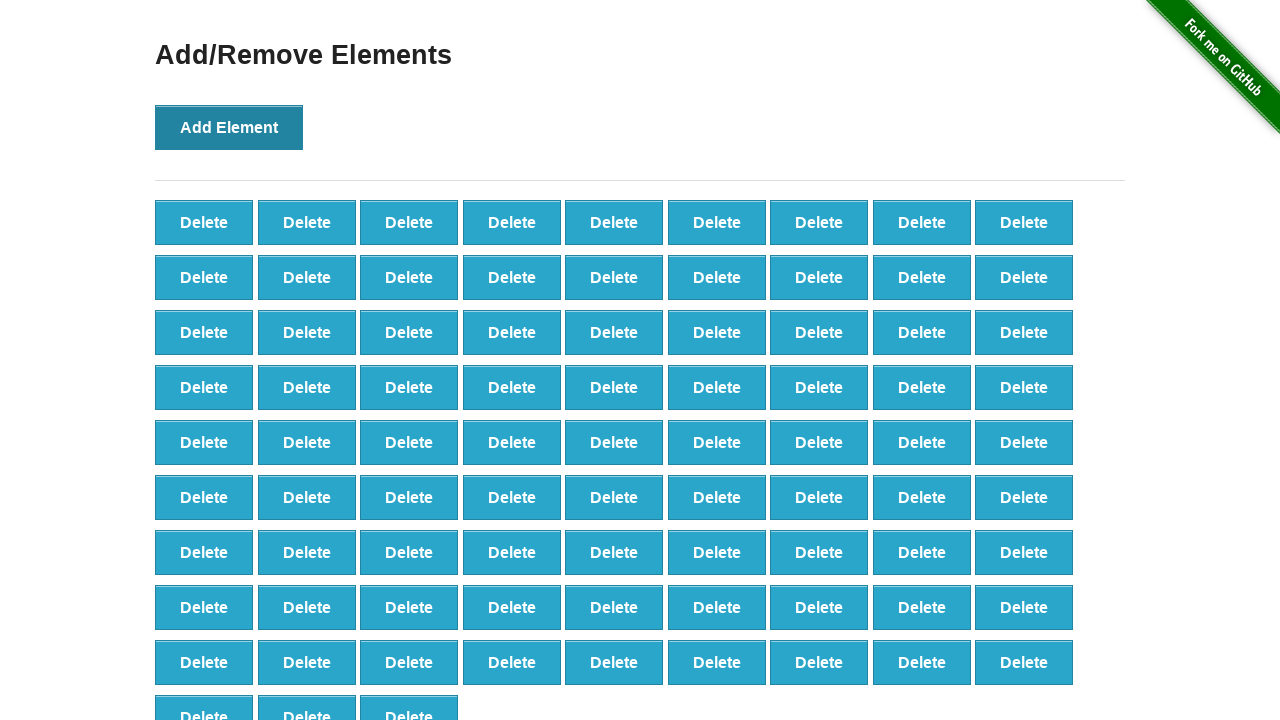

Clicked Add Element button (click 85 of 100) at (229, 127) on button:has-text('Add Element')
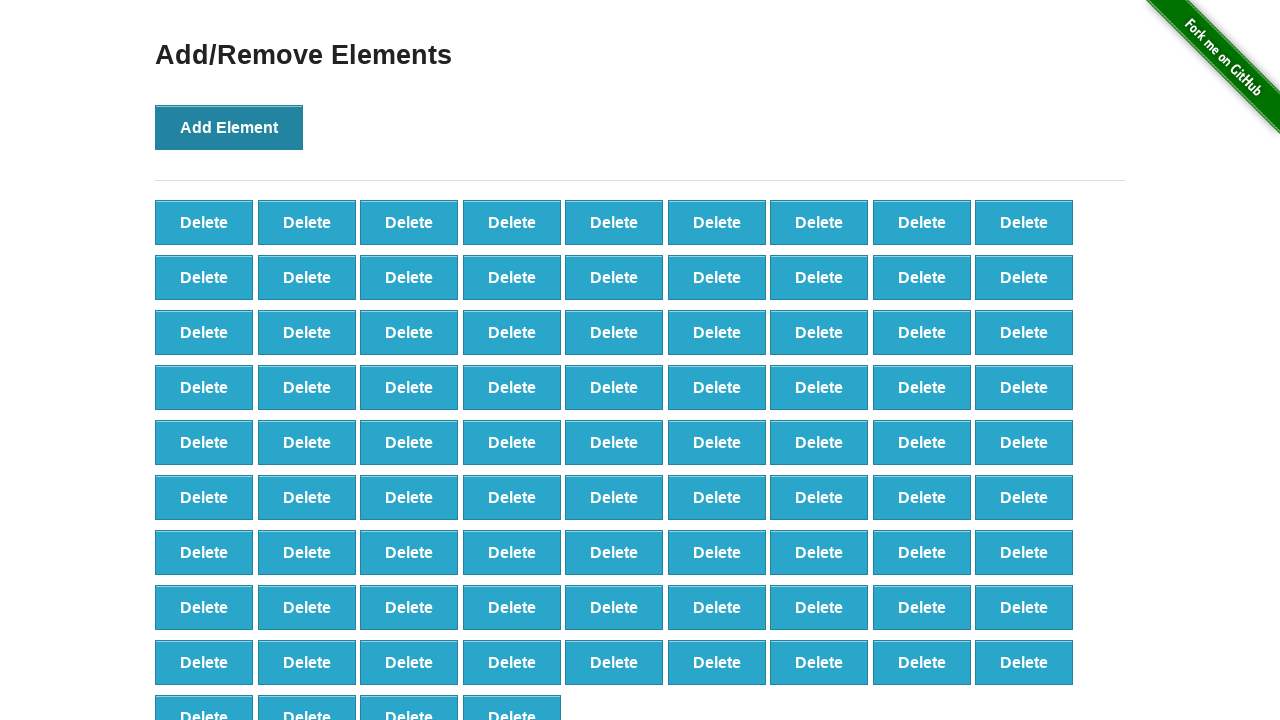

Clicked Add Element button (click 86 of 100) at (229, 127) on button:has-text('Add Element')
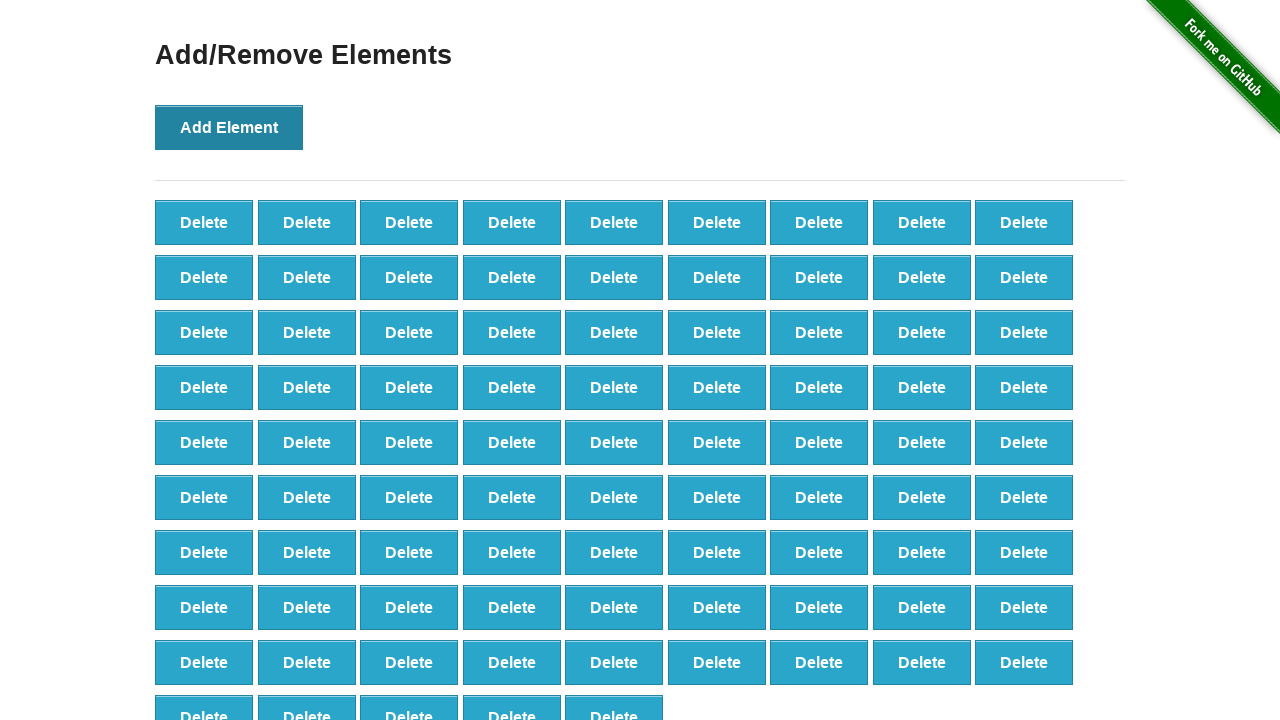

Clicked Add Element button (click 87 of 100) at (229, 127) on button:has-text('Add Element')
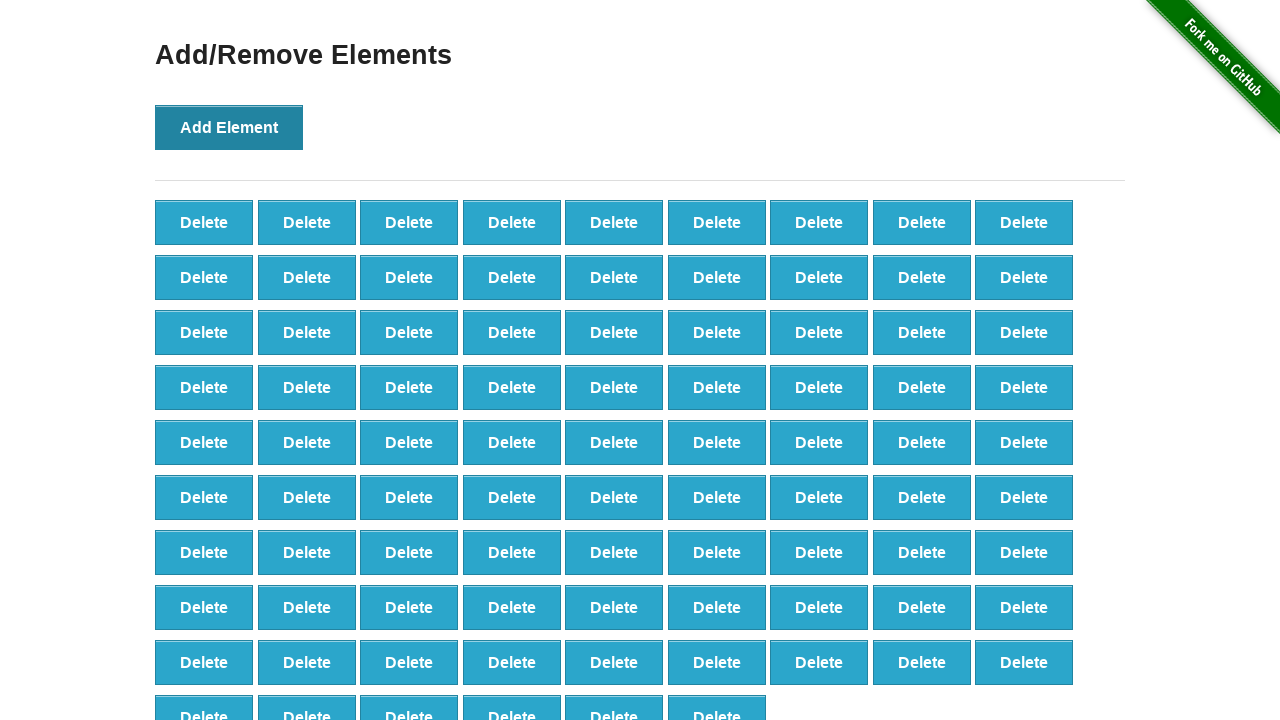

Clicked Add Element button (click 88 of 100) at (229, 127) on button:has-text('Add Element')
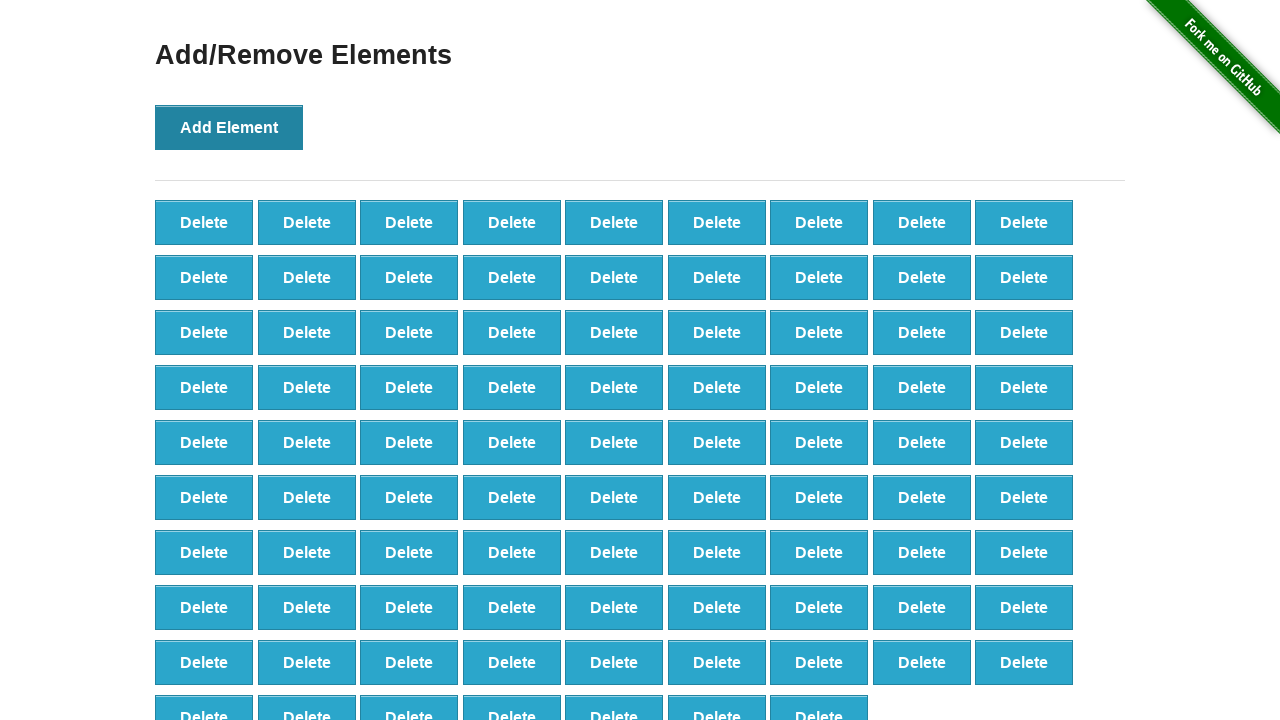

Clicked Add Element button (click 89 of 100) at (229, 127) on button:has-text('Add Element')
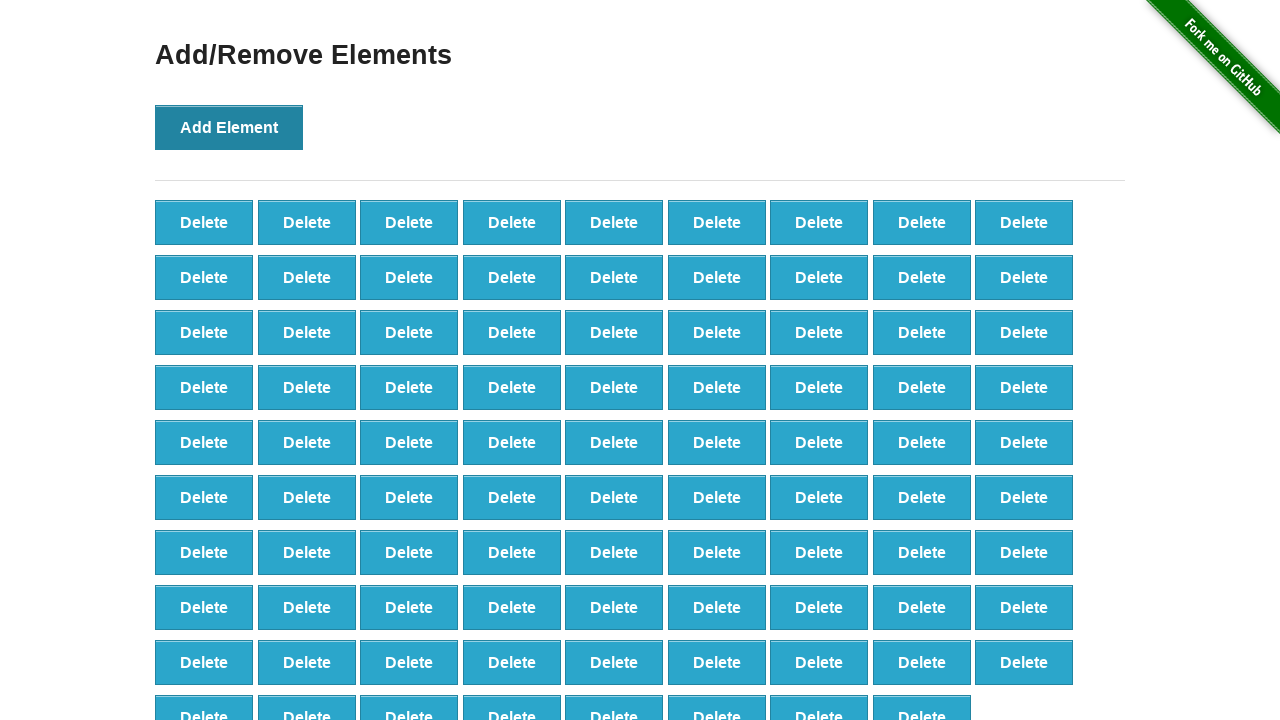

Clicked Add Element button (click 90 of 100) at (229, 127) on button:has-text('Add Element')
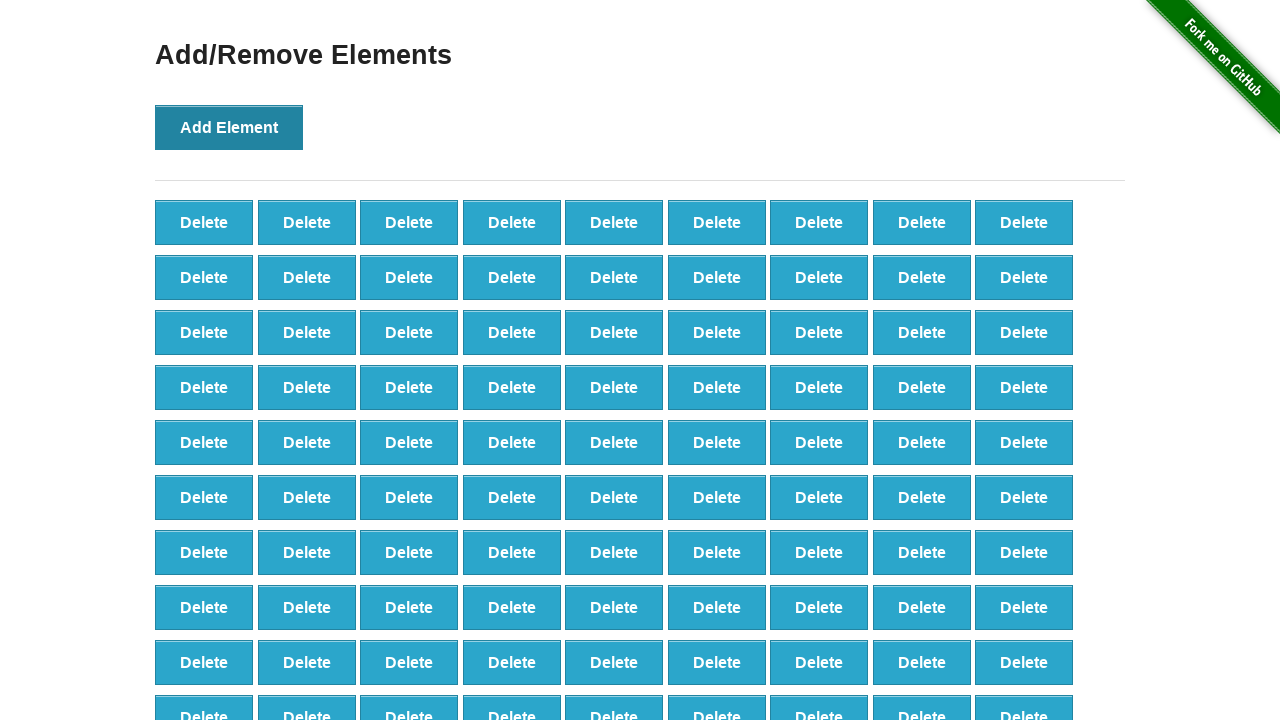

Clicked Add Element button (click 91 of 100) at (229, 127) on button:has-text('Add Element')
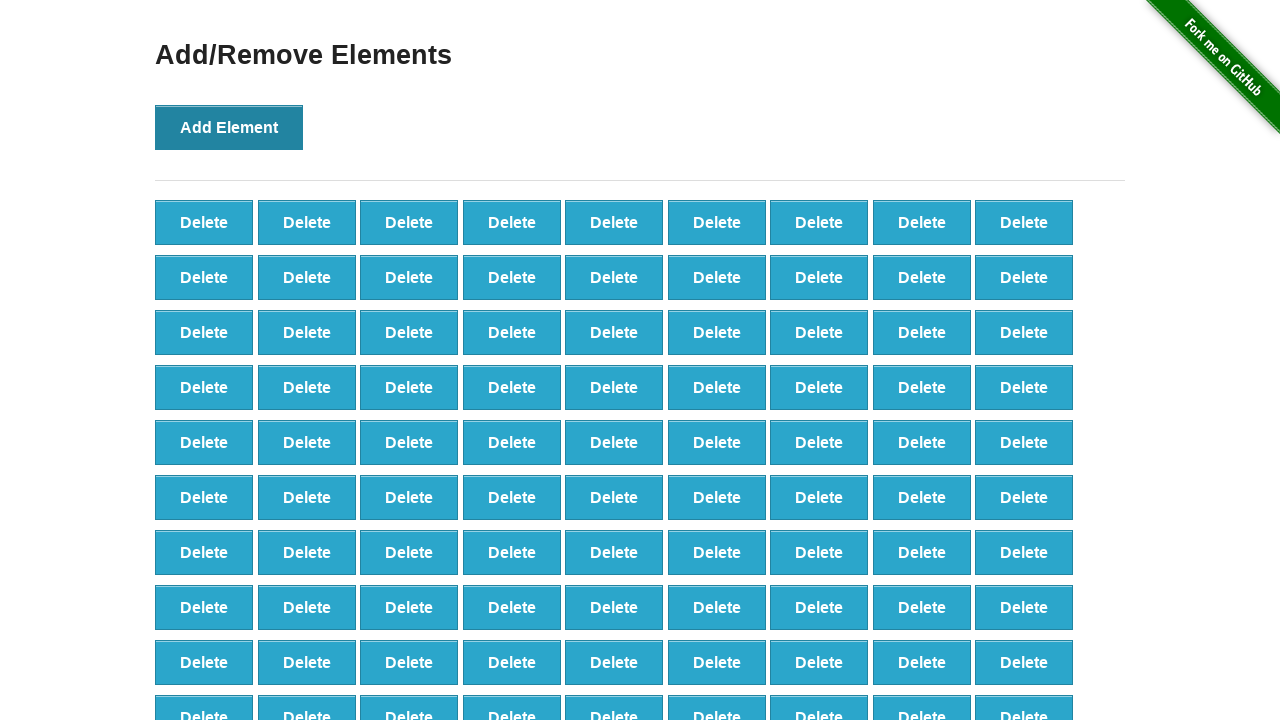

Clicked Add Element button (click 92 of 100) at (229, 127) on button:has-text('Add Element')
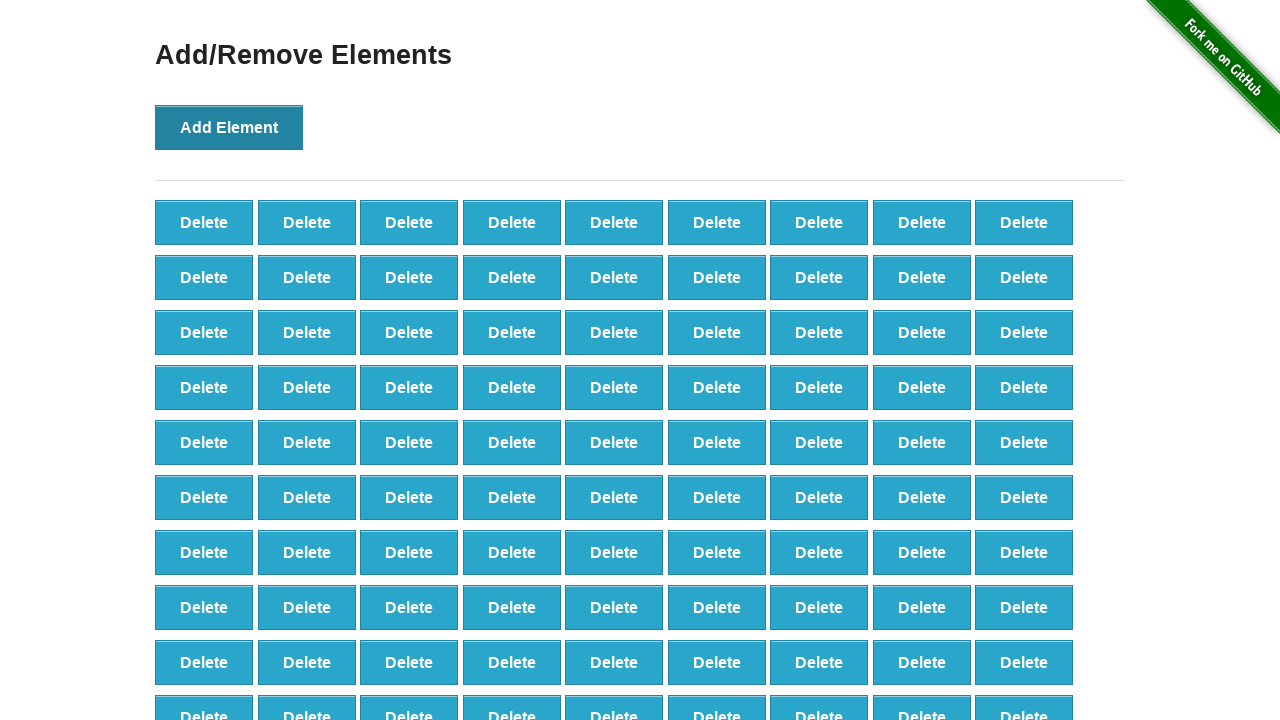

Clicked Add Element button (click 93 of 100) at (229, 127) on button:has-text('Add Element')
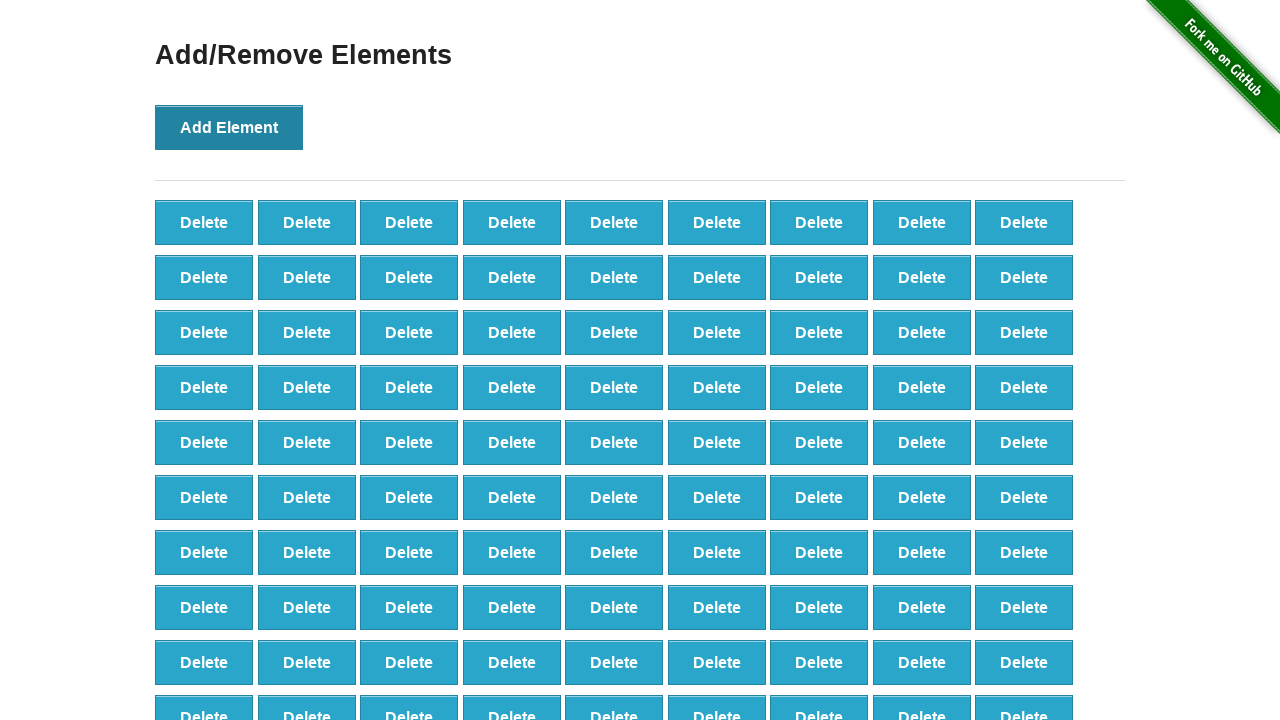

Clicked Add Element button (click 94 of 100) at (229, 127) on button:has-text('Add Element')
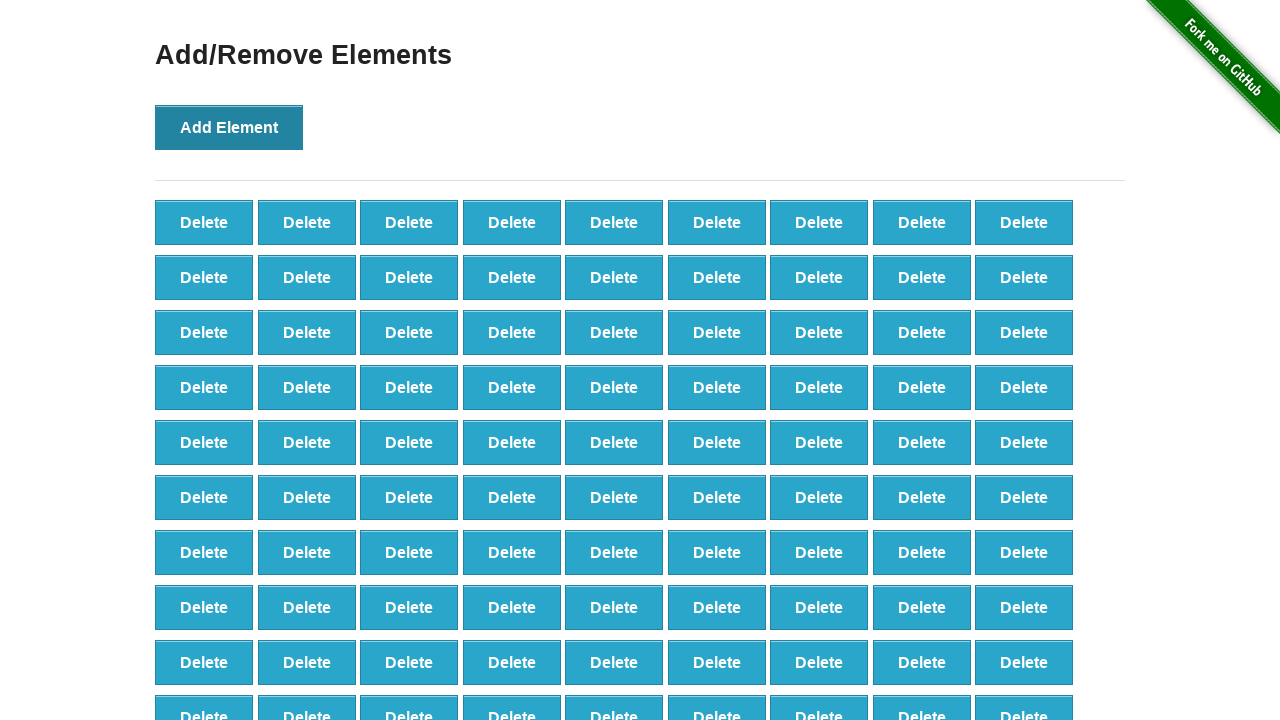

Clicked Add Element button (click 95 of 100) at (229, 127) on button:has-text('Add Element')
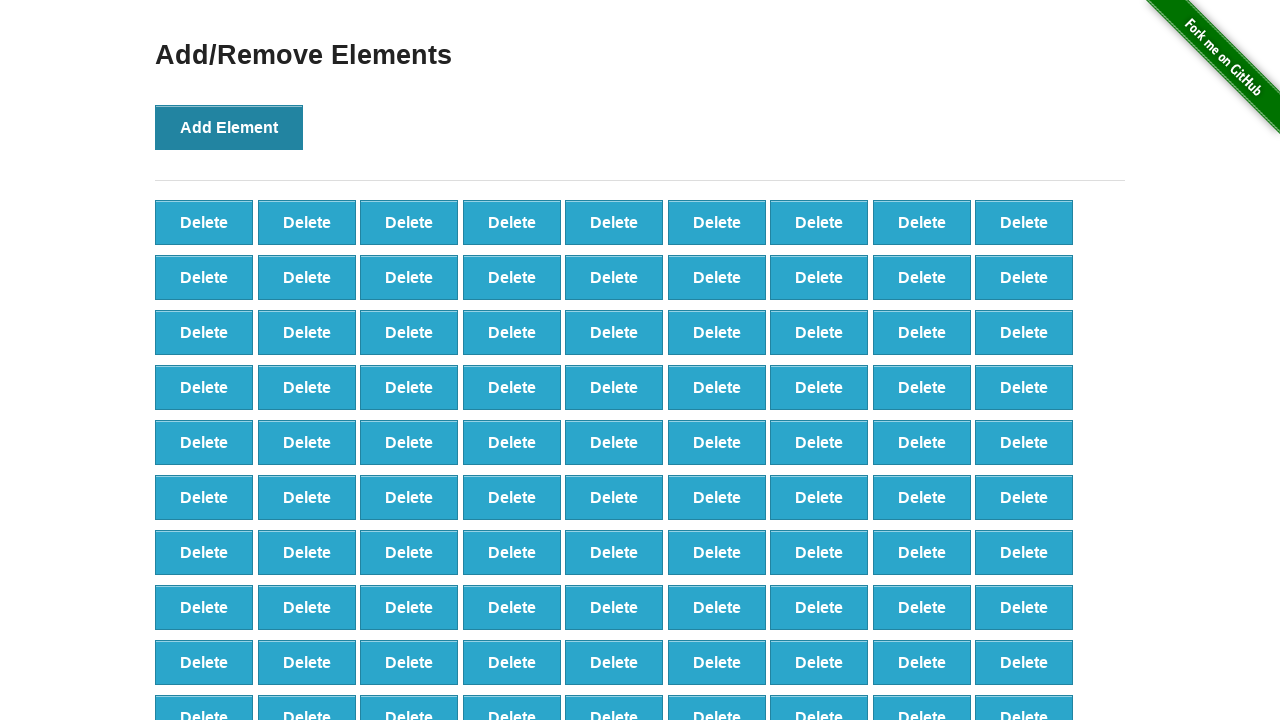

Clicked Add Element button (click 96 of 100) at (229, 127) on button:has-text('Add Element')
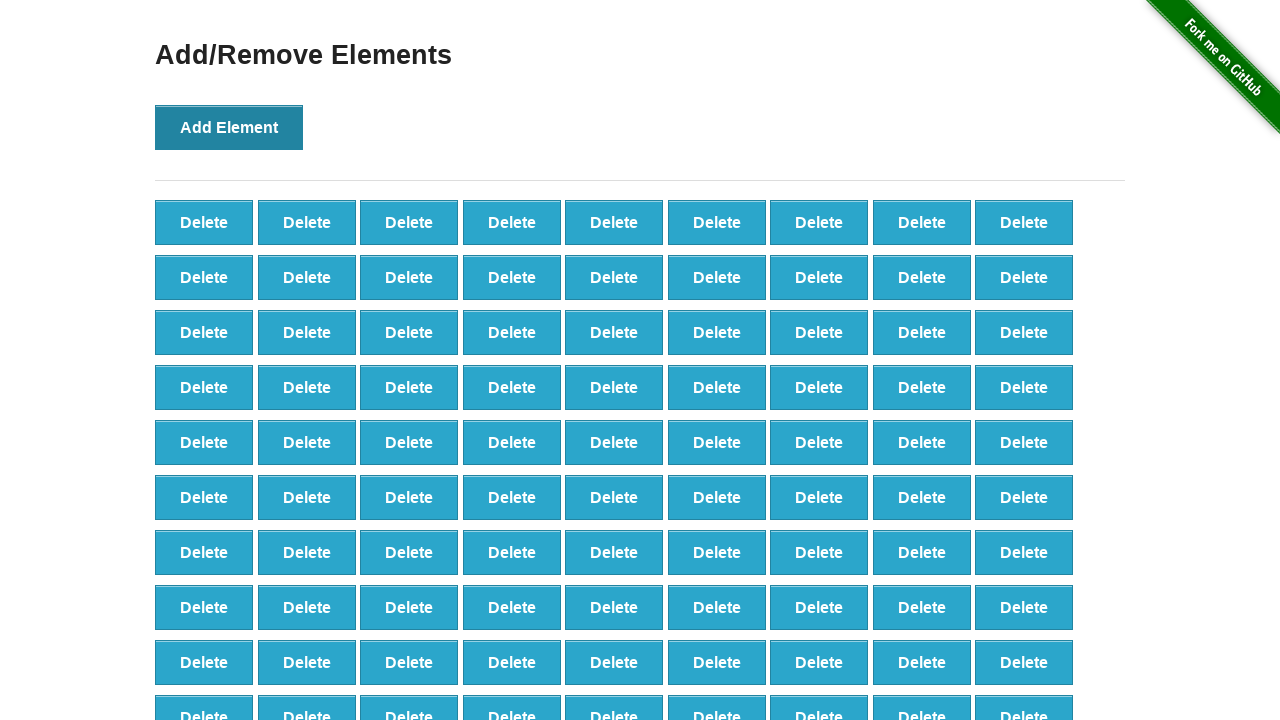

Clicked Add Element button (click 97 of 100) at (229, 127) on button:has-text('Add Element')
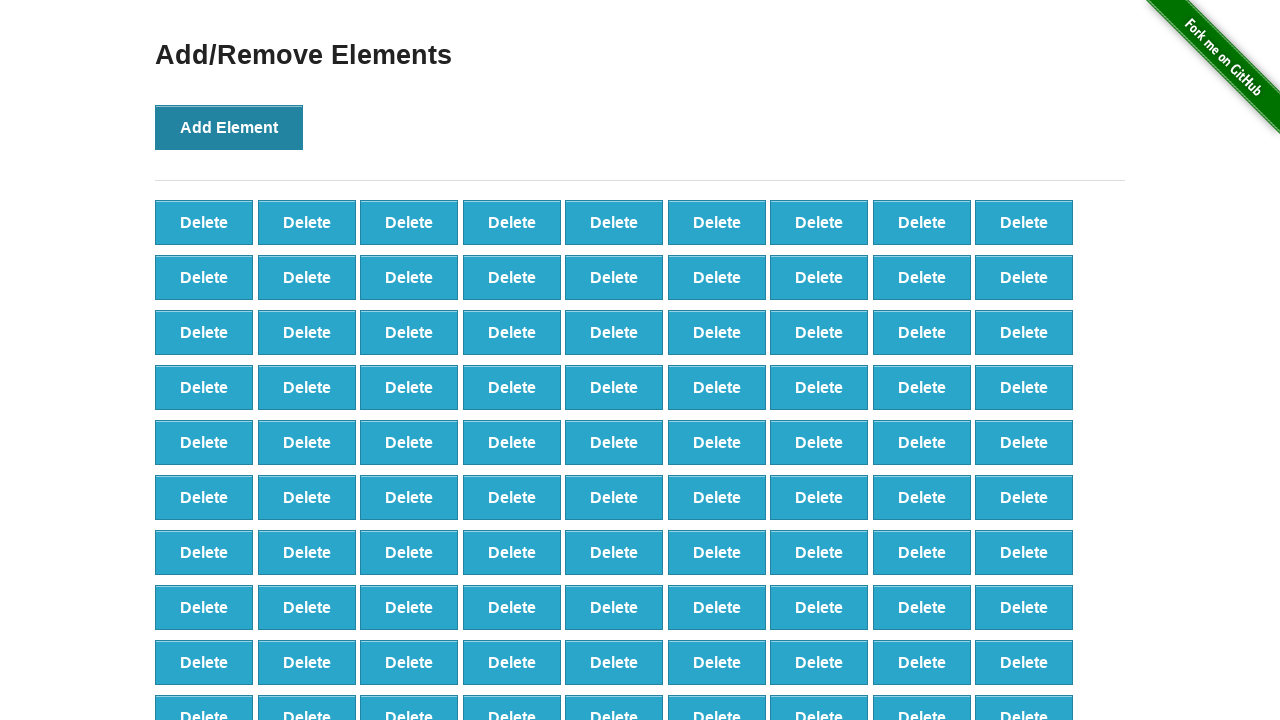

Clicked Add Element button (click 98 of 100) at (229, 127) on button:has-text('Add Element')
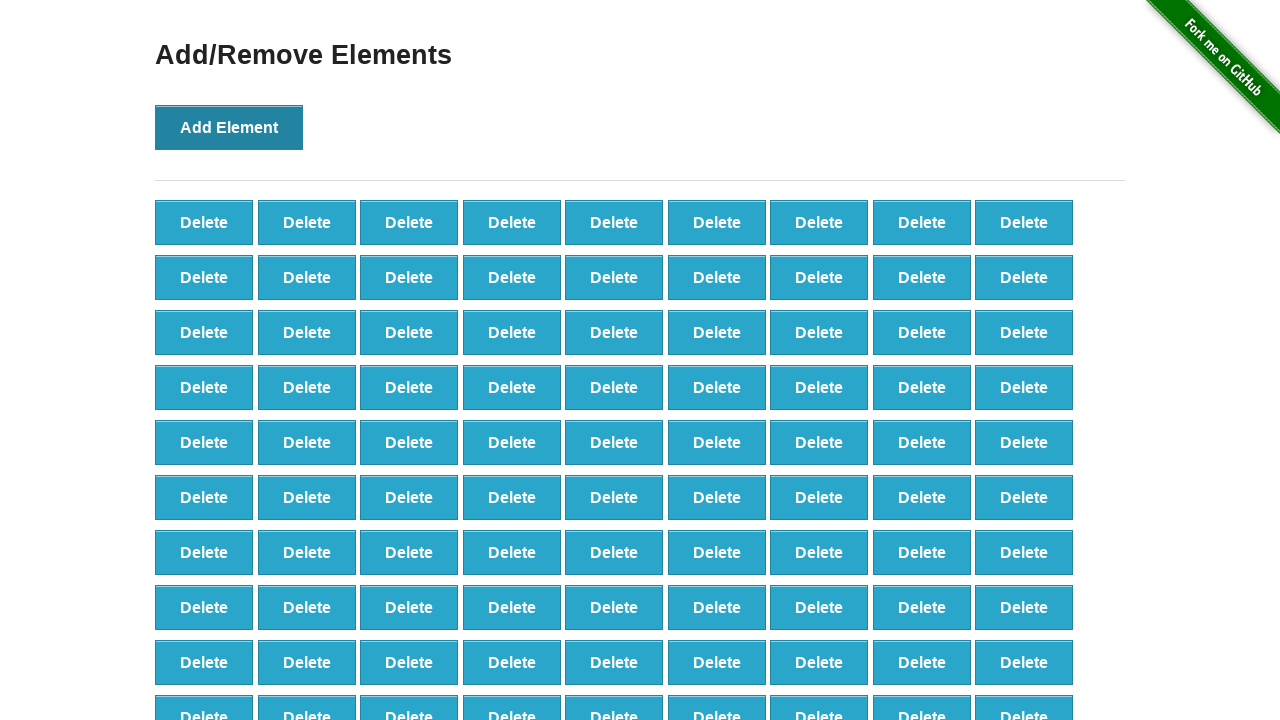

Clicked Add Element button (click 99 of 100) at (229, 127) on button:has-text('Add Element')
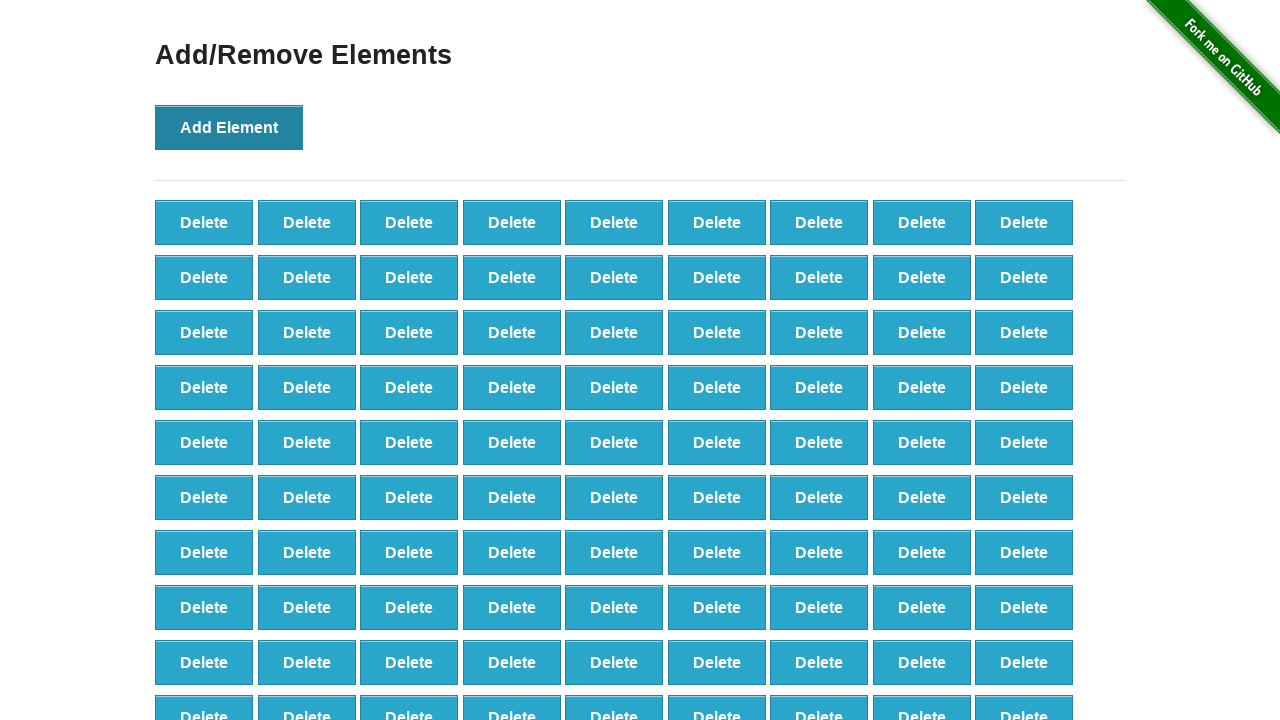

Clicked Add Element button (click 100 of 100) at (229, 127) on button:has-text('Add Element')
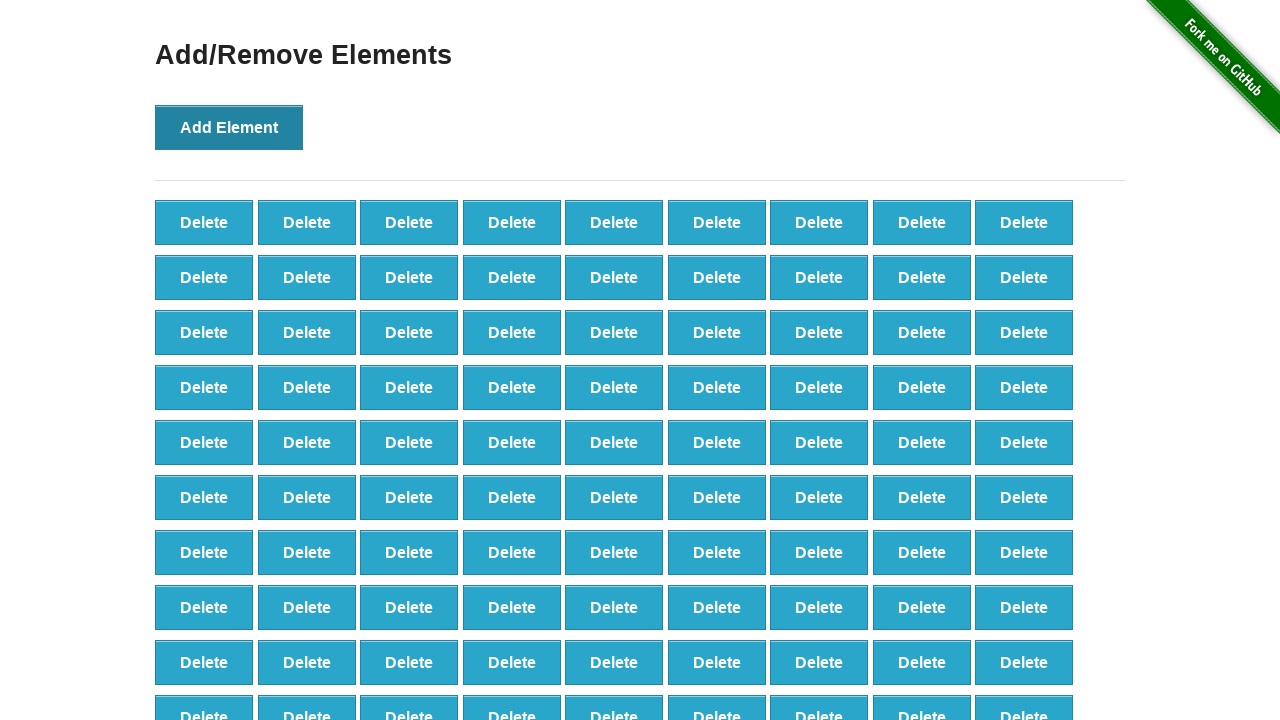

Verified that 100 delete buttons were created
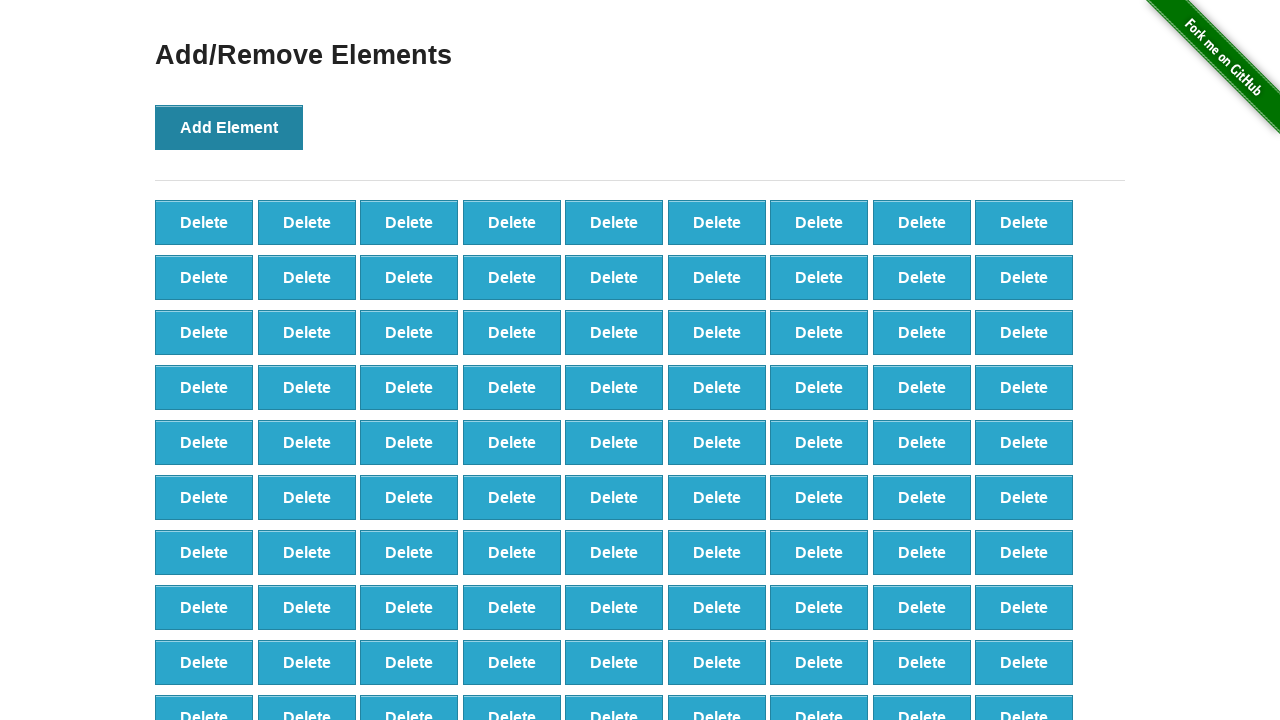

Deleted element (deletion 1 of 25) at (204, 222) on .added-manually >> nth=0
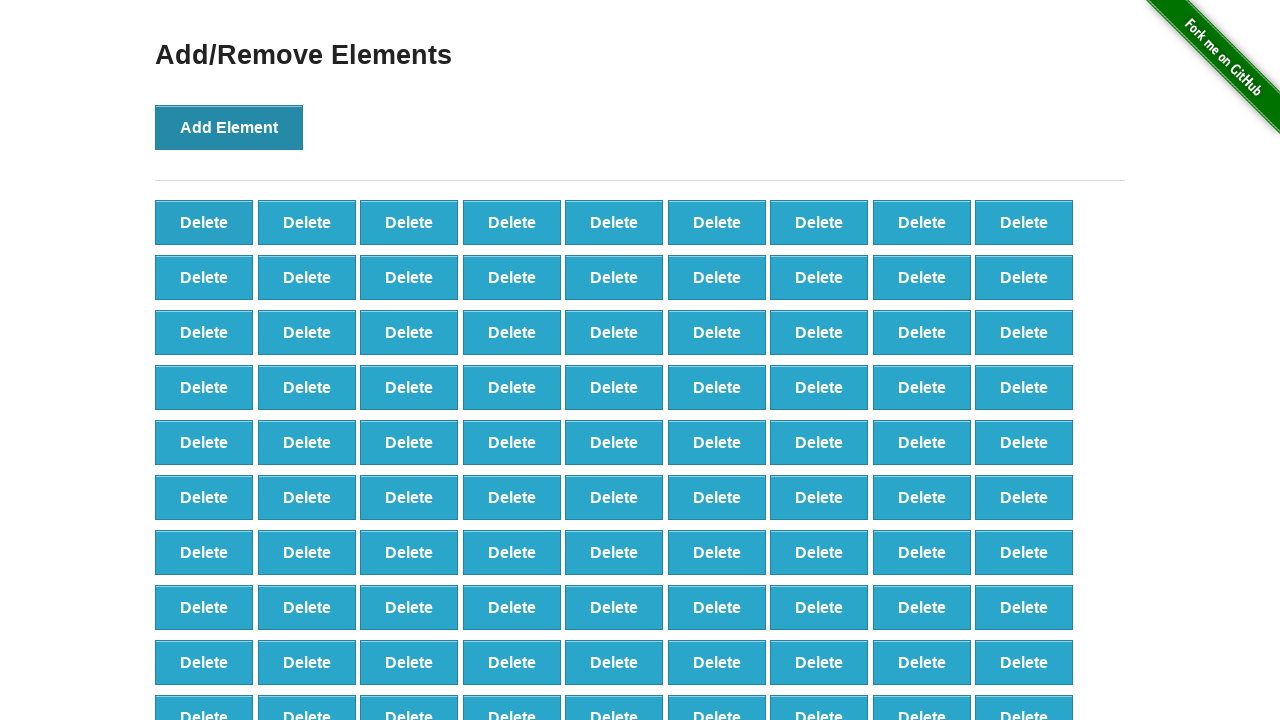

Deleted element (deletion 2 of 25) at (204, 222) on .added-manually >> nth=0
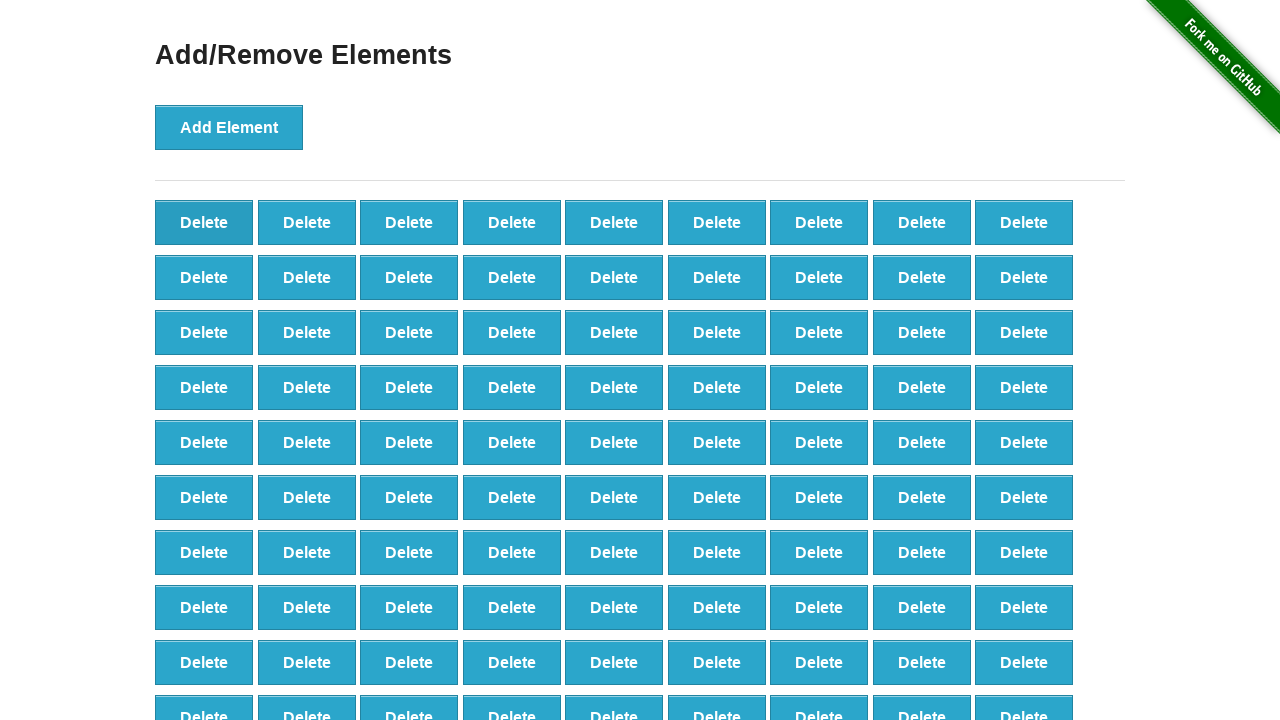

Deleted element (deletion 3 of 25) at (204, 222) on .added-manually >> nth=0
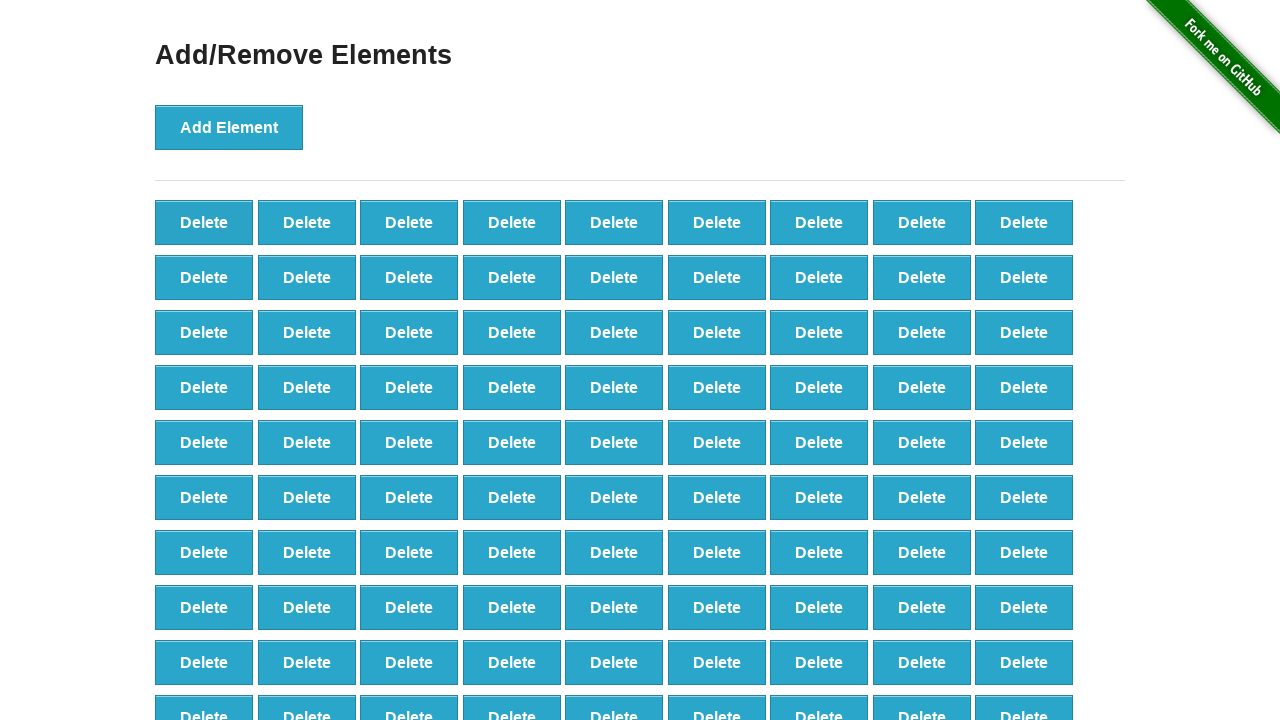

Deleted element (deletion 4 of 25) at (204, 222) on .added-manually >> nth=0
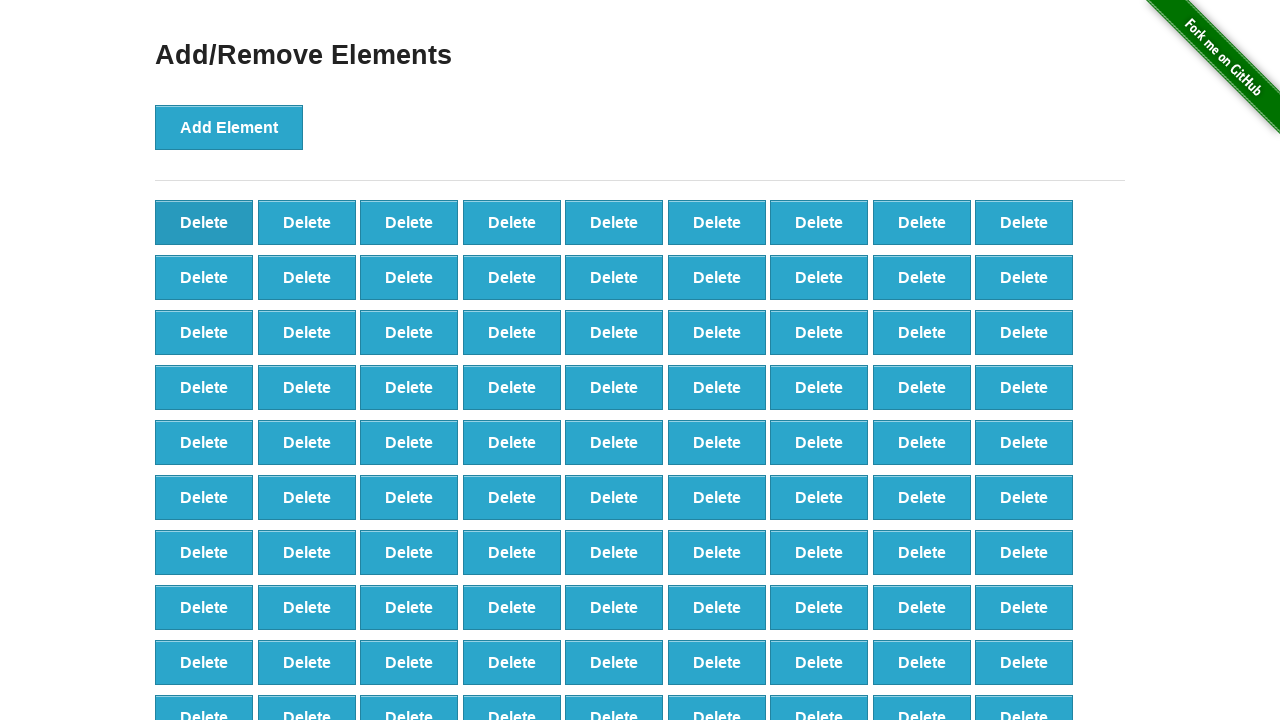

Deleted element (deletion 5 of 25) at (204, 222) on .added-manually >> nth=0
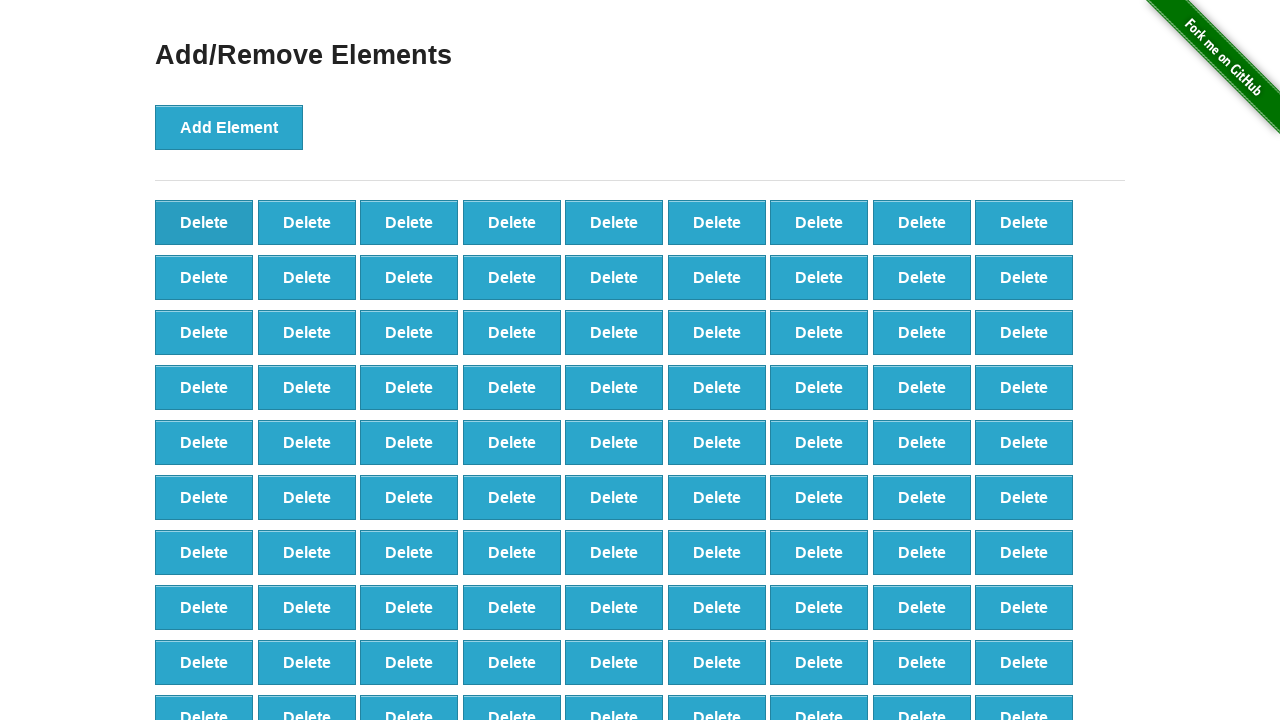

Deleted element (deletion 6 of 25) at (204, 222) on .added-manually >> nth=0
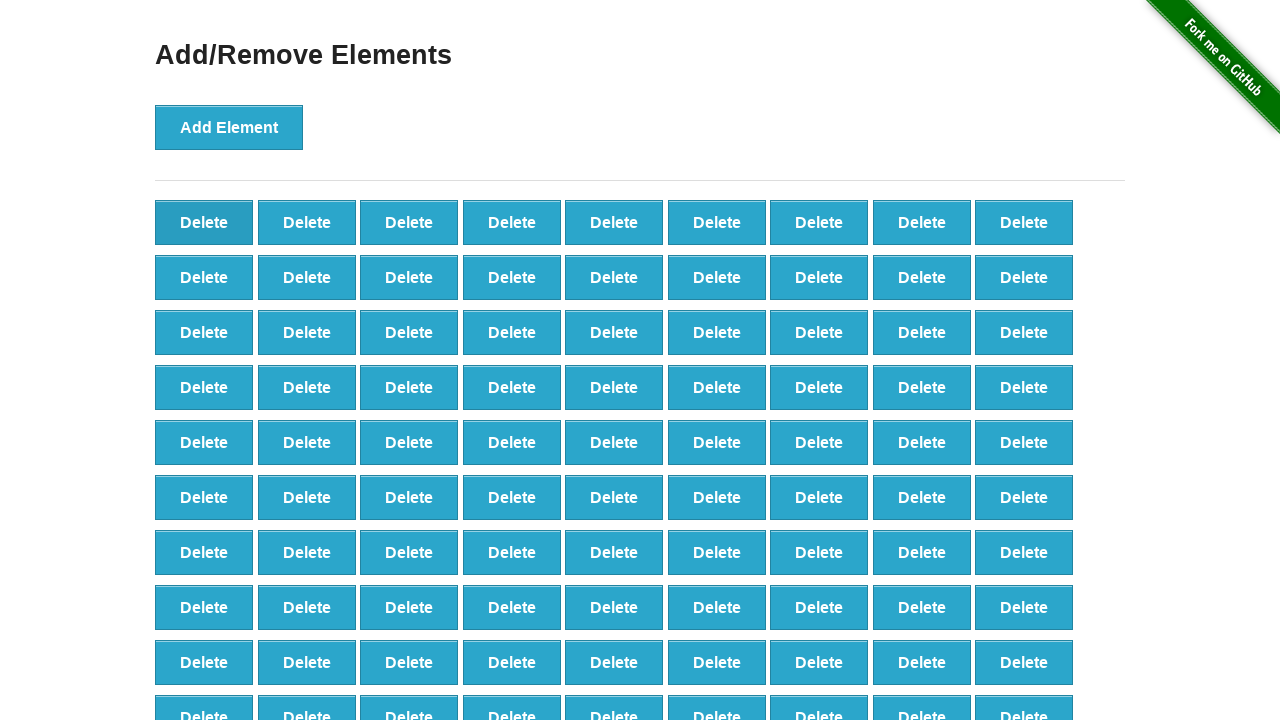

Deleted element (deletion 7 of 25) at (204, 222) on .added-manually >> nth=0
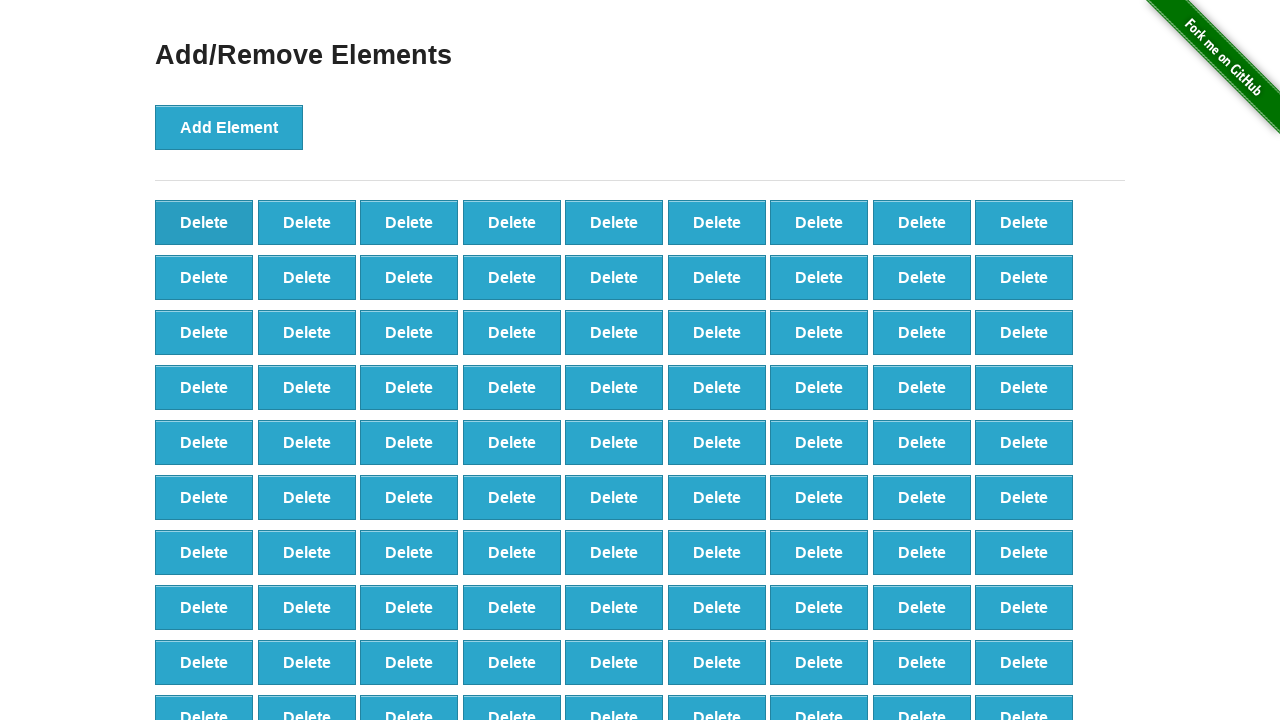

Deleted element (deletion 8 of 25) at (204, 222) on .added-manually >> nth=0
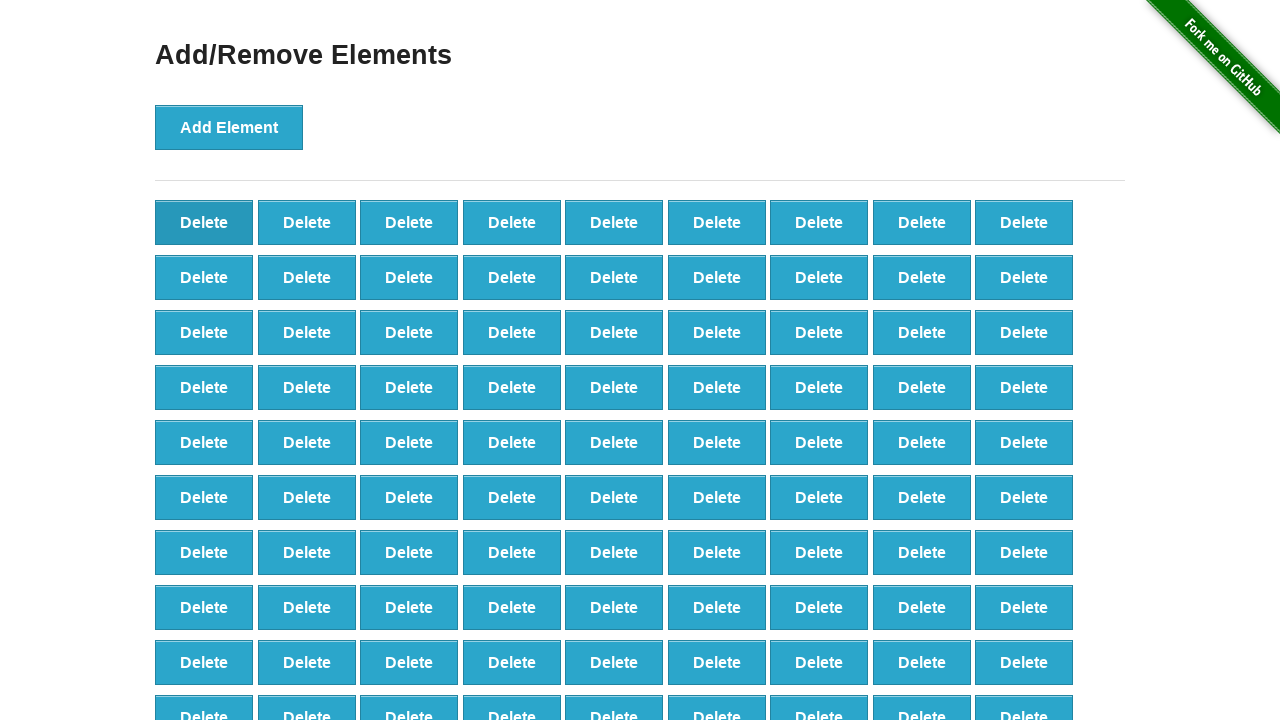

Deleted element (deletion 9 of 25) at (204, 222) on .added-manually >> nth=0
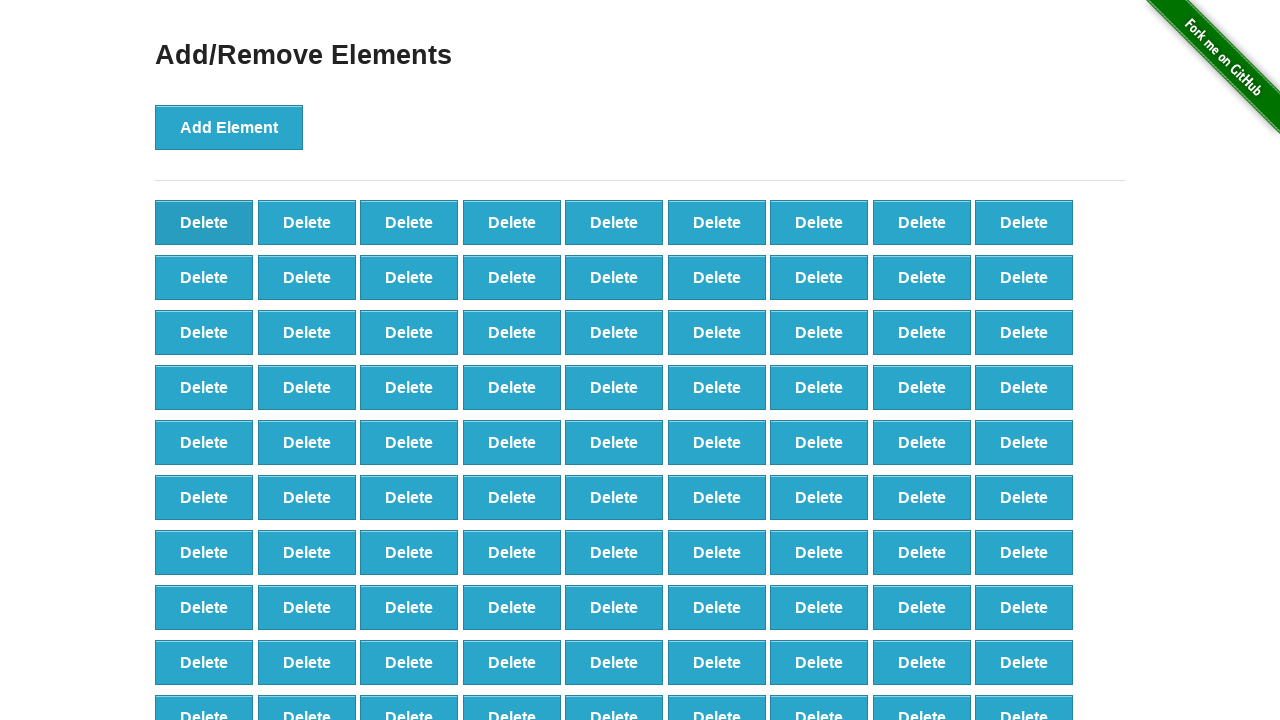

Deleted element (deletion 10 of 25) at (204, 222) on .added-manually >> nth=0
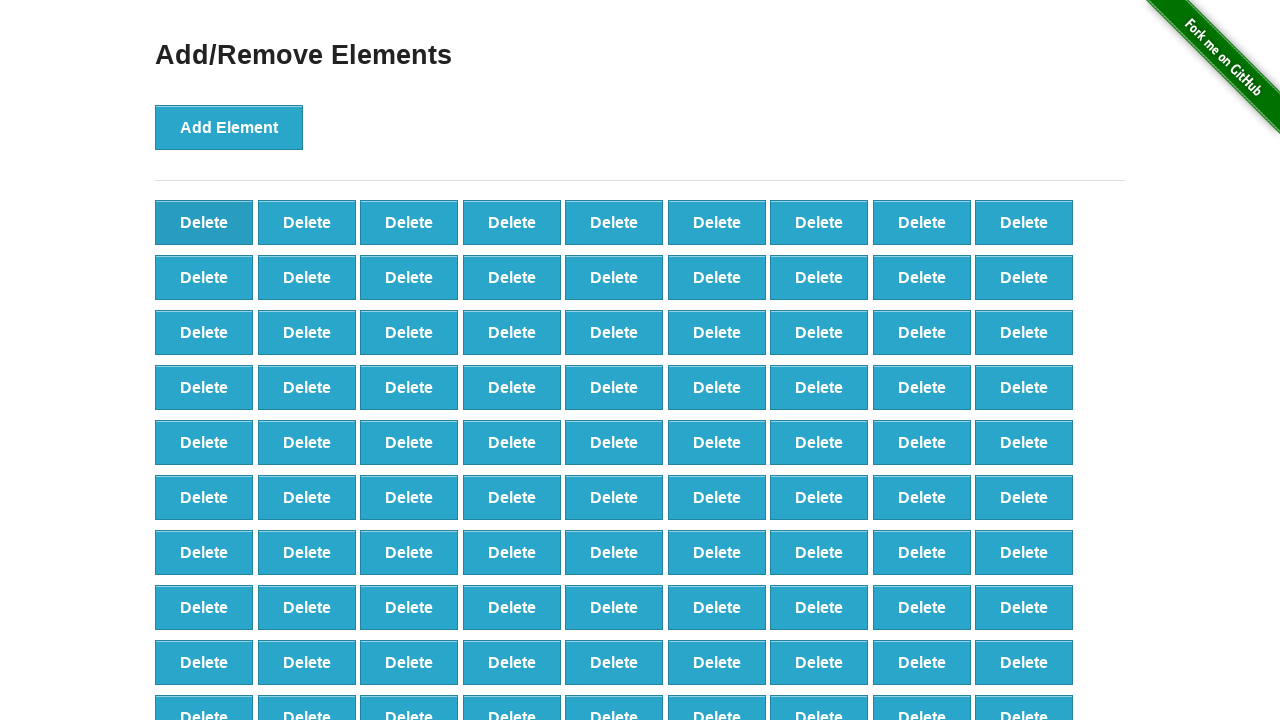

Deleted element (deletion 11 of 25) at (204, 222) on .added-manually >> nth=0
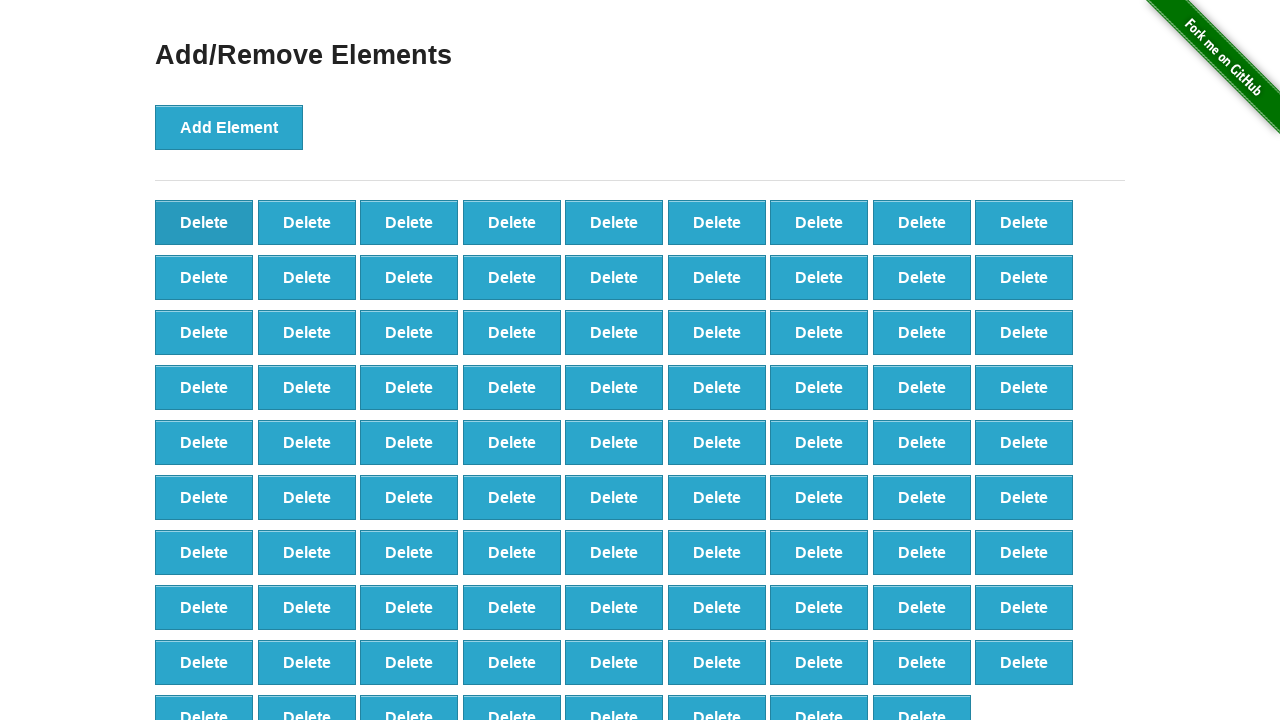

Deleted element (deletion 12 of 25) at (204, 222) on .added-manually >> nth=0
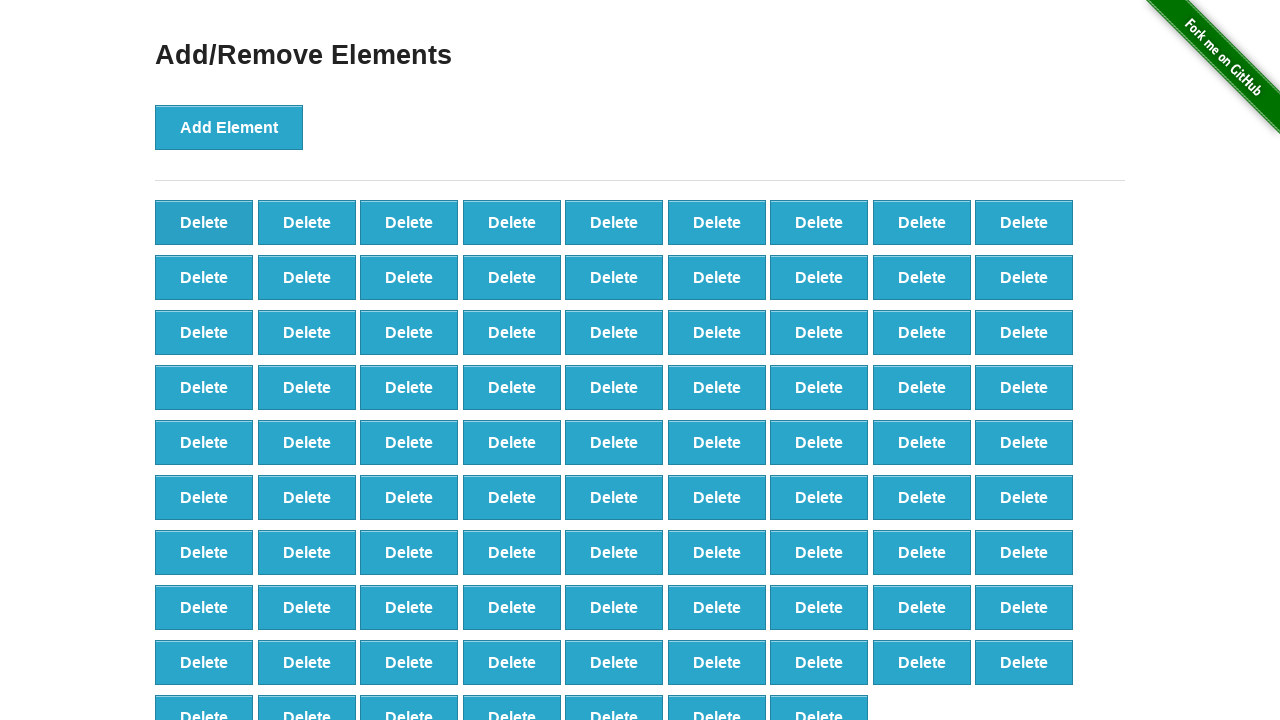

Deleted element (deletion 13 of 25) at (204, 222) on .added-manually >> nth=0
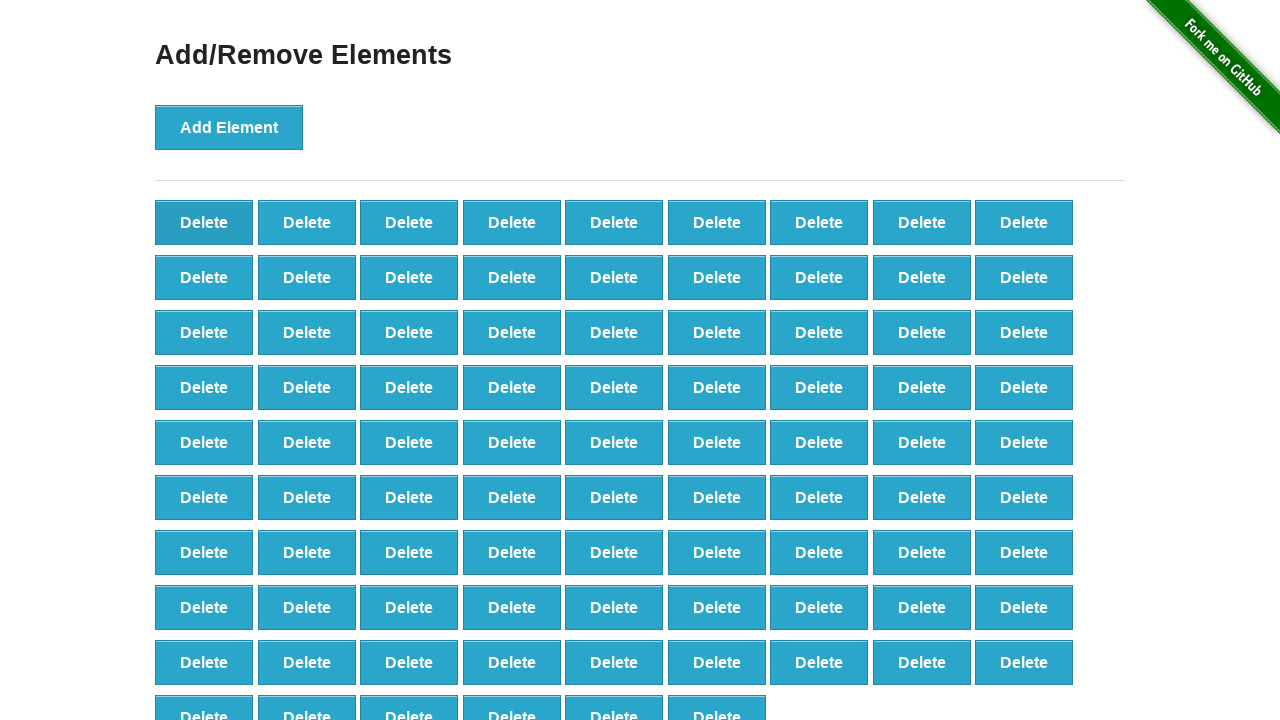

Deleted element (deletion 14 of 25) at (204, 222) on .added-manually >> nth=0
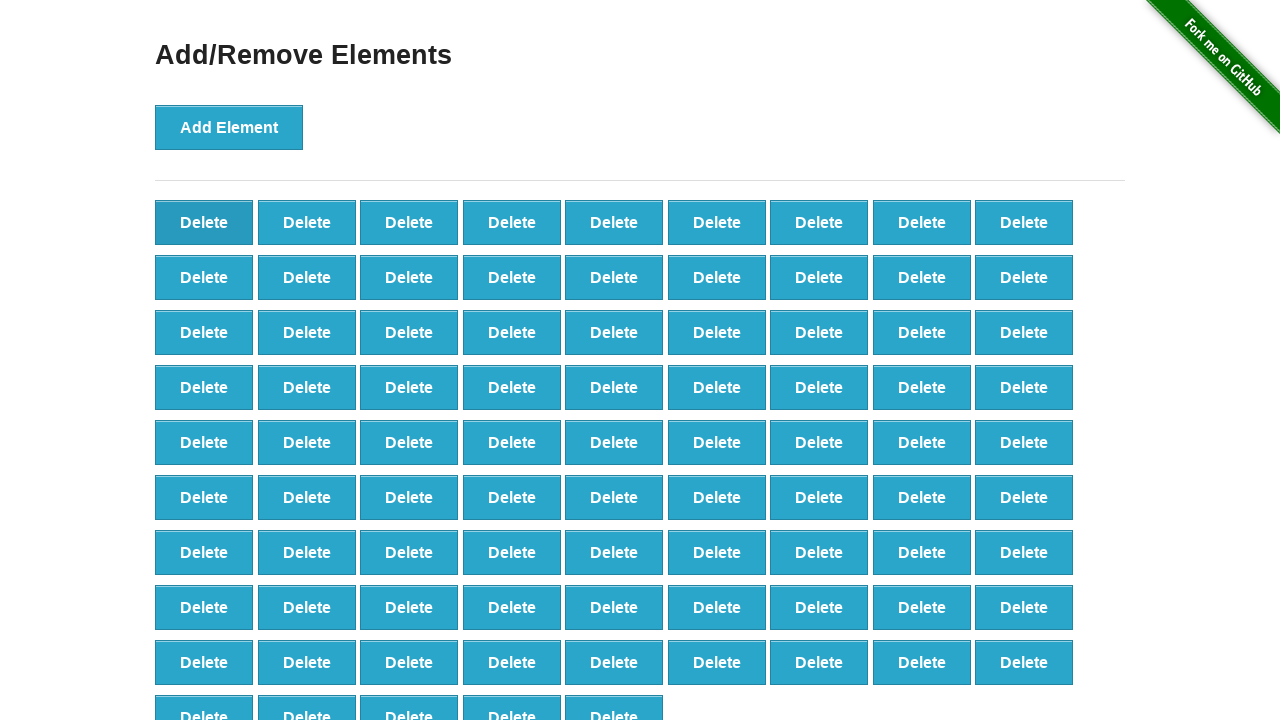

Deleted element (deletion 15 of 25) at (204, 222) on .added-manually >> nth=0
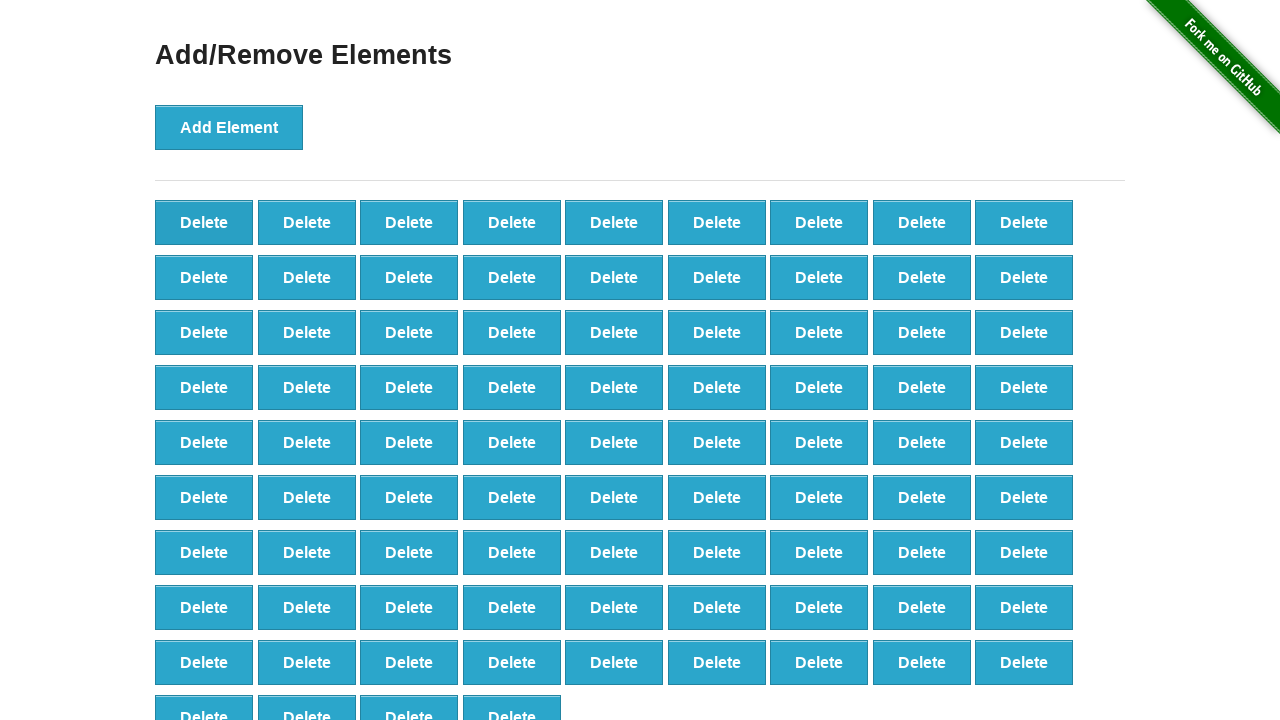

Deleted element (deletion 16 of 25) at (204, 222) on .added-manually >> nth=0
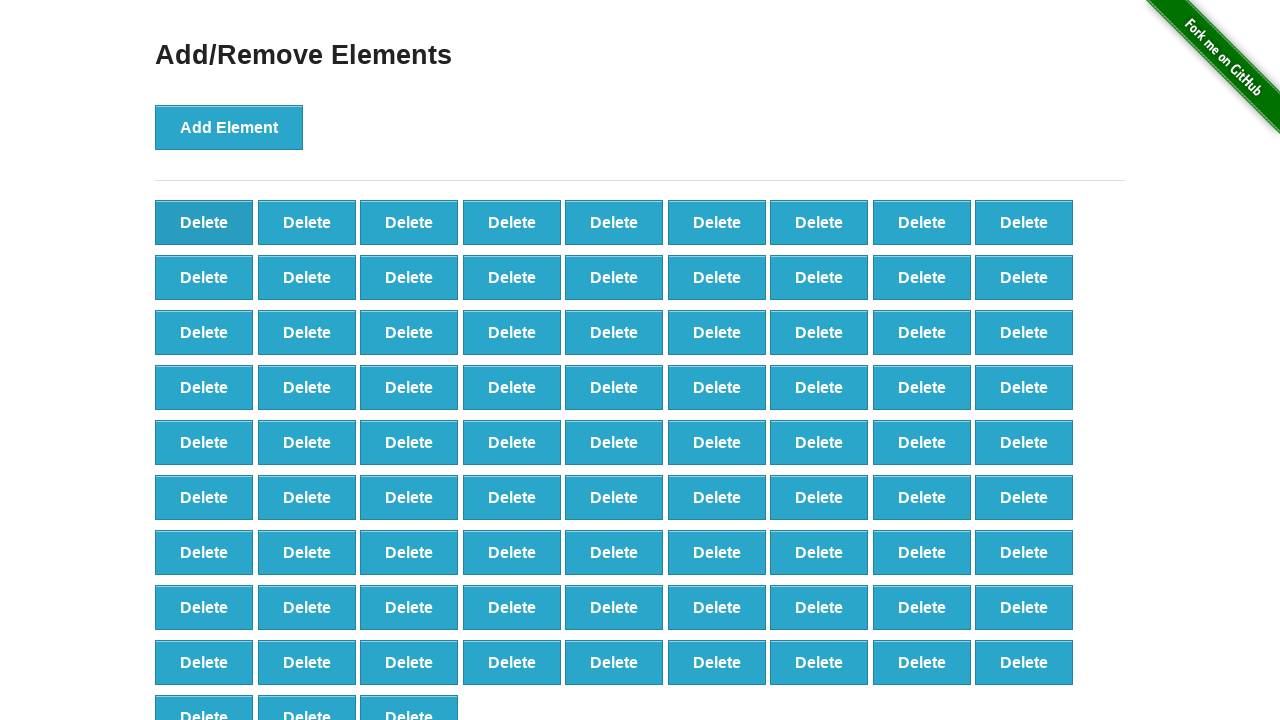

Deleted element (deletion 17 of 25) at (204, 222) on .added-manually >> nth=0
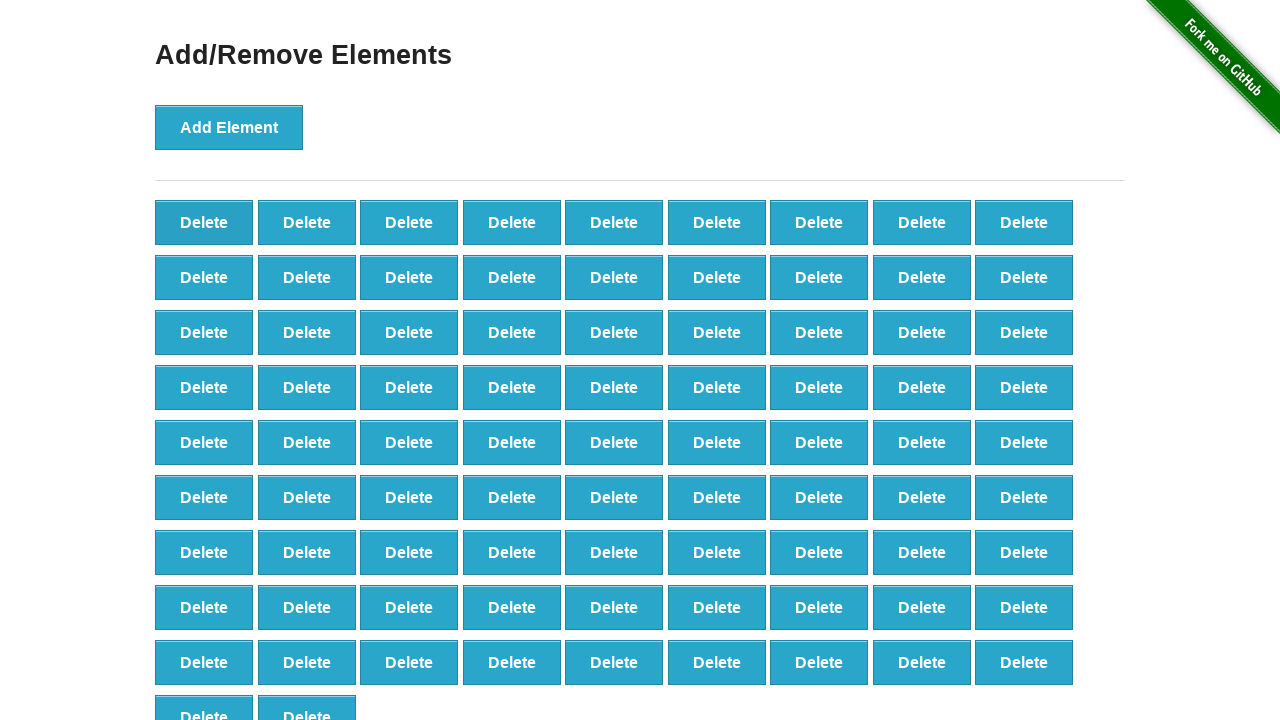

Deleted element (deletion 18 of 25) at (204, 222) on .added-manually >> nth=0
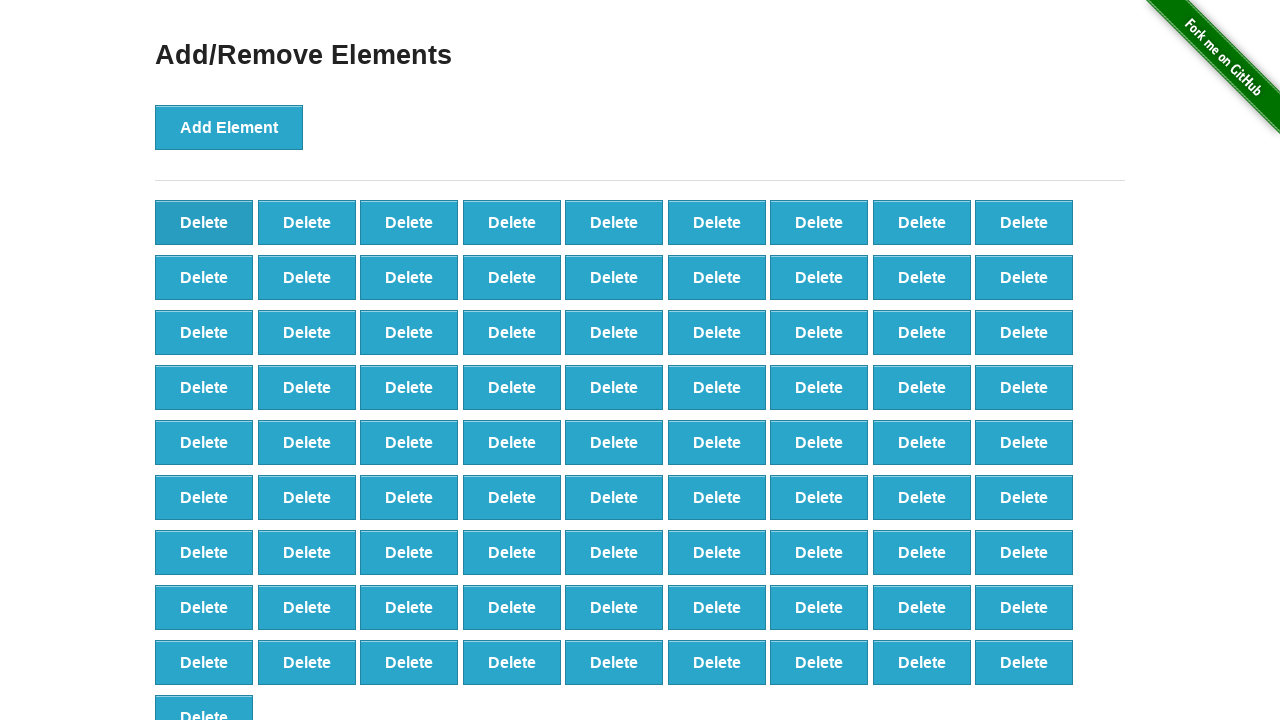

Deleted element (deletion 19 of 25) at (204, 222) on .added-manually >> nth=0
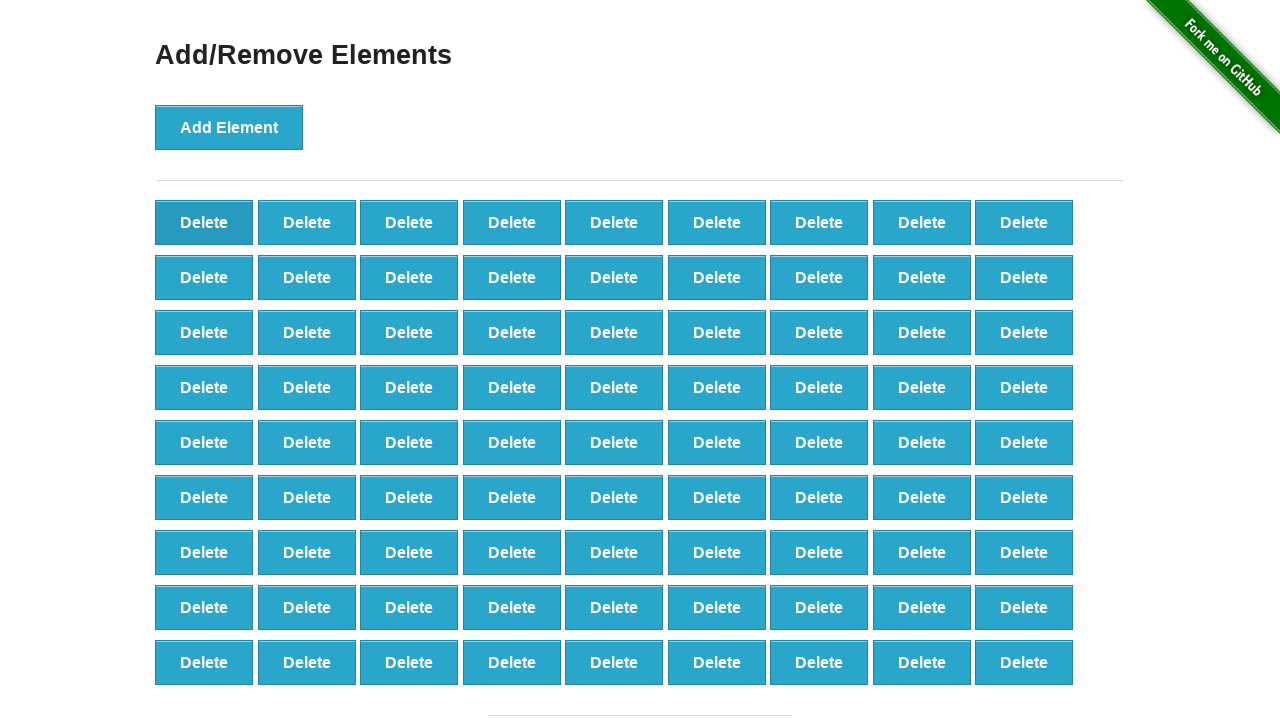

Deleted element (deletion 20 of 25) at (204, 222) on .added-manually >> nth=0
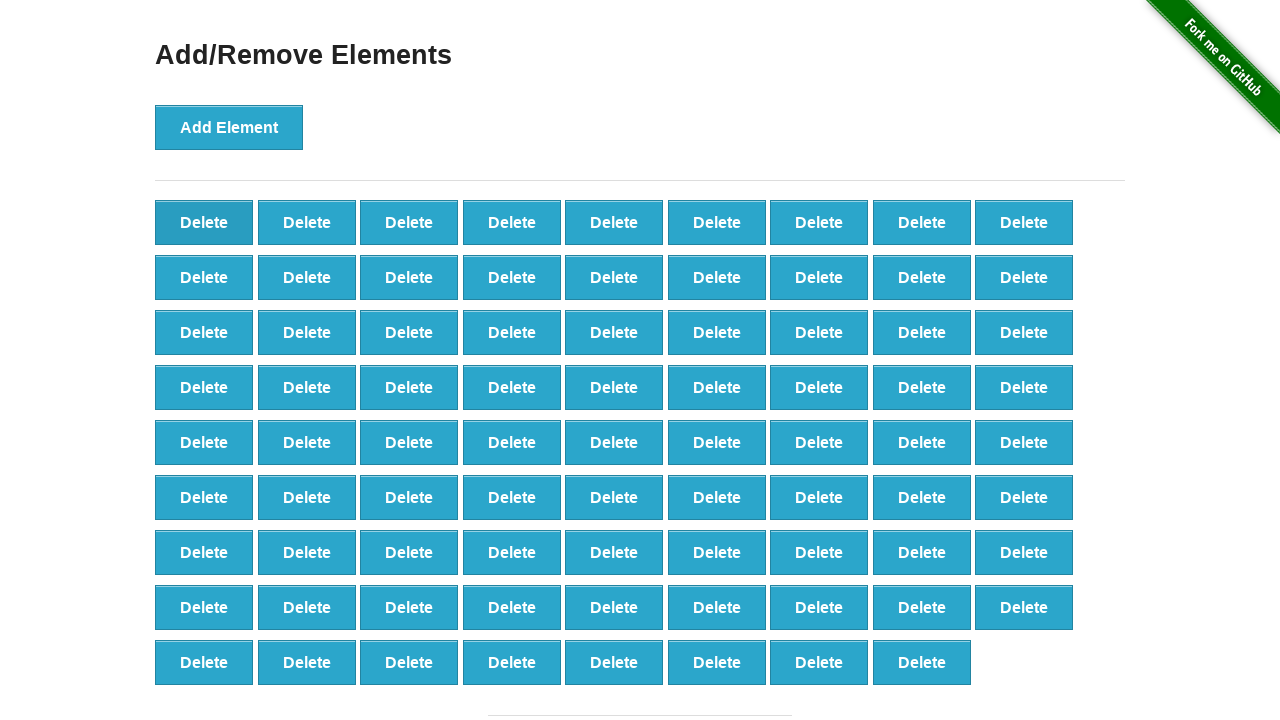

Deleted element (deletion 21 of 25) at (204, 222) on .added-manually >> nth=0
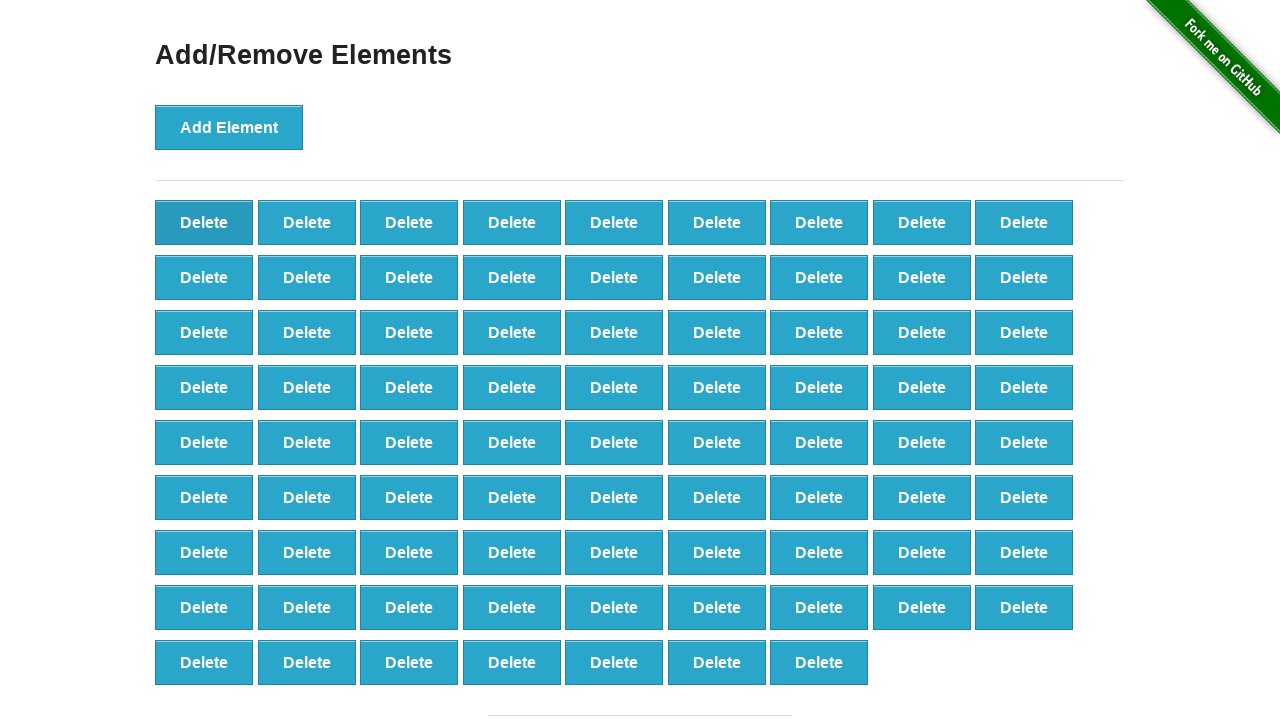

Deleted element (deletion 22 of 25) at (204, 222) on .added-manually >> nth=0
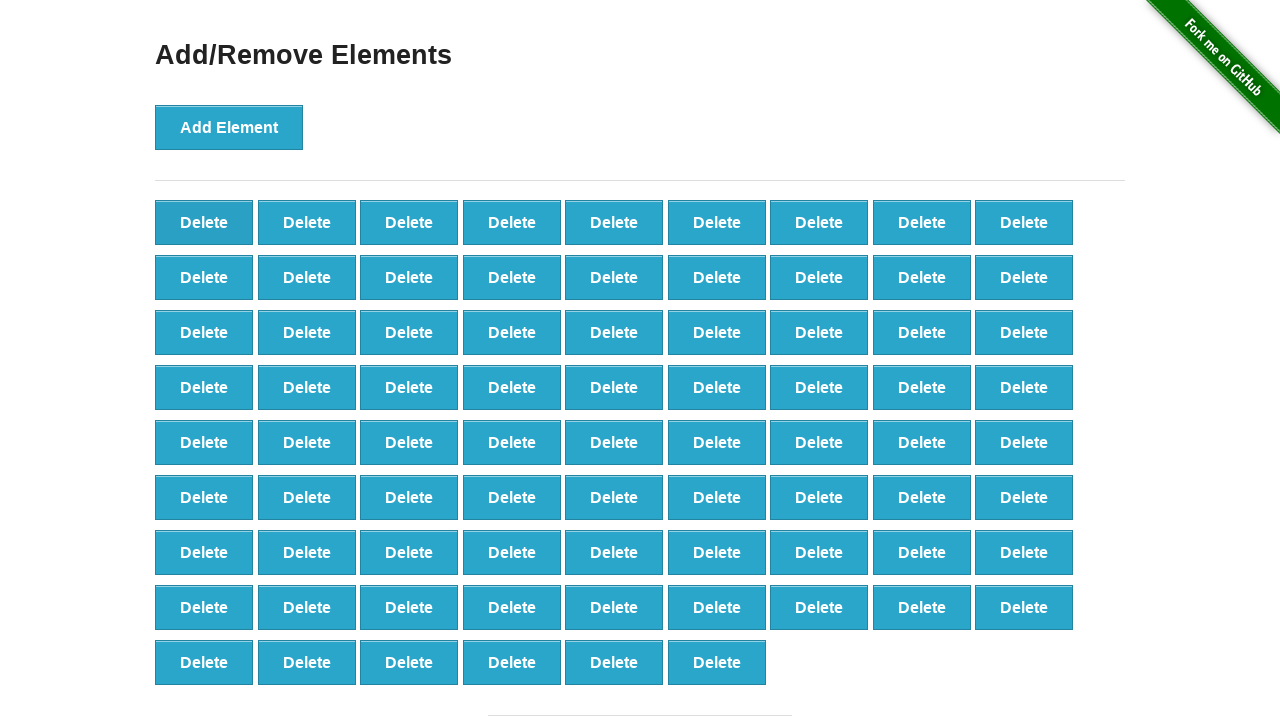

Deleted element (deletion 23 of 25) at (204, 222) on .added-manually >> nth=0
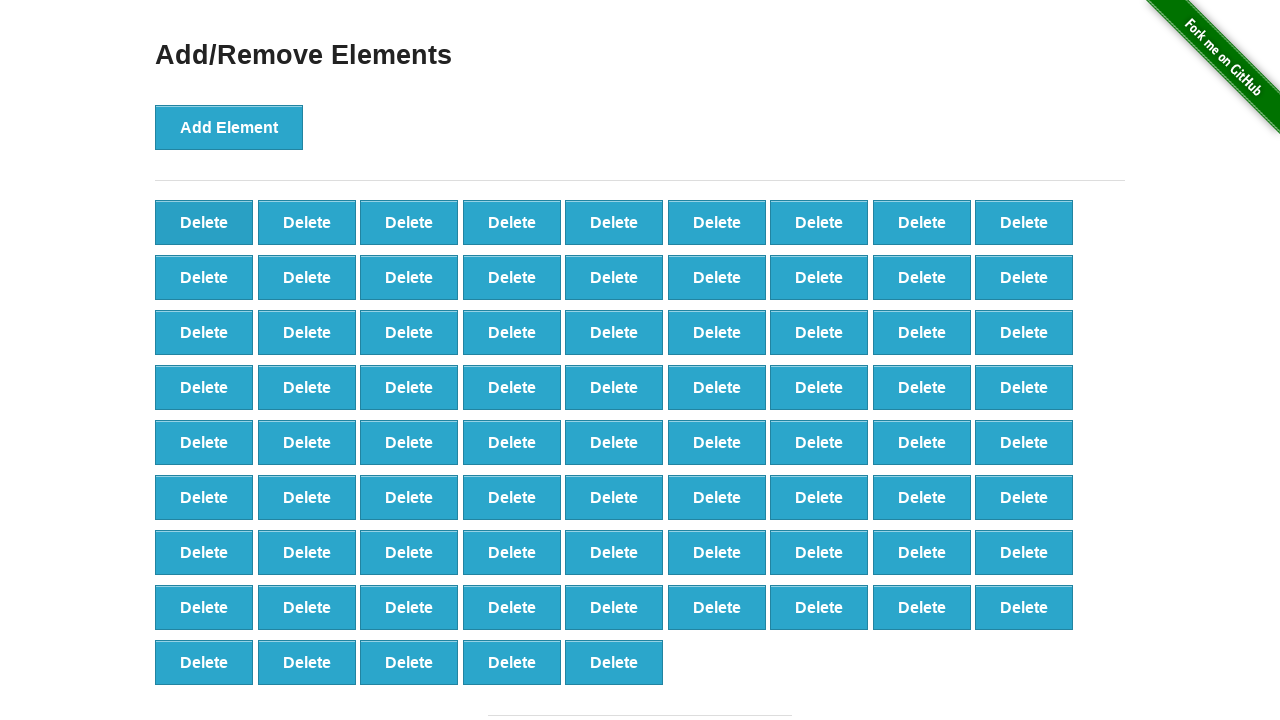

Deleted element (deletion 24 of 25) at (204, 222) on .added-manually >> nth=0
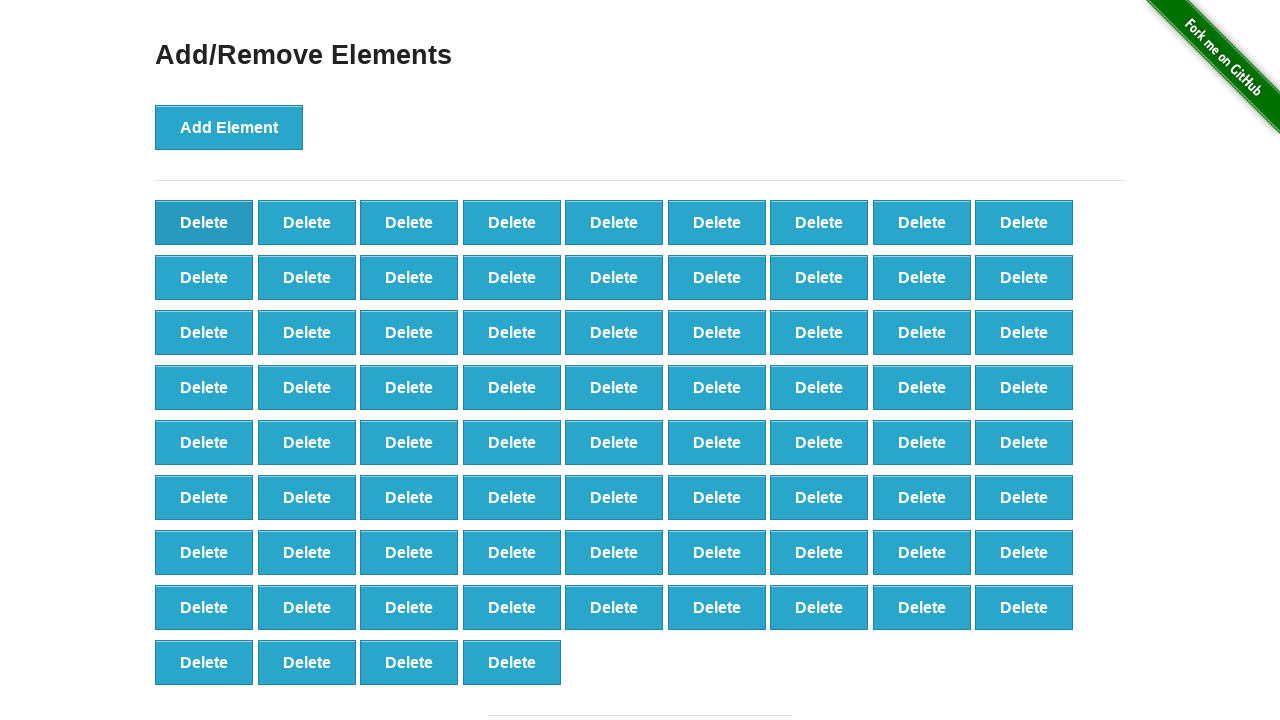

Deleted element (deletion 25 of 25) at (204, 222) on .added-manually >> nth=0
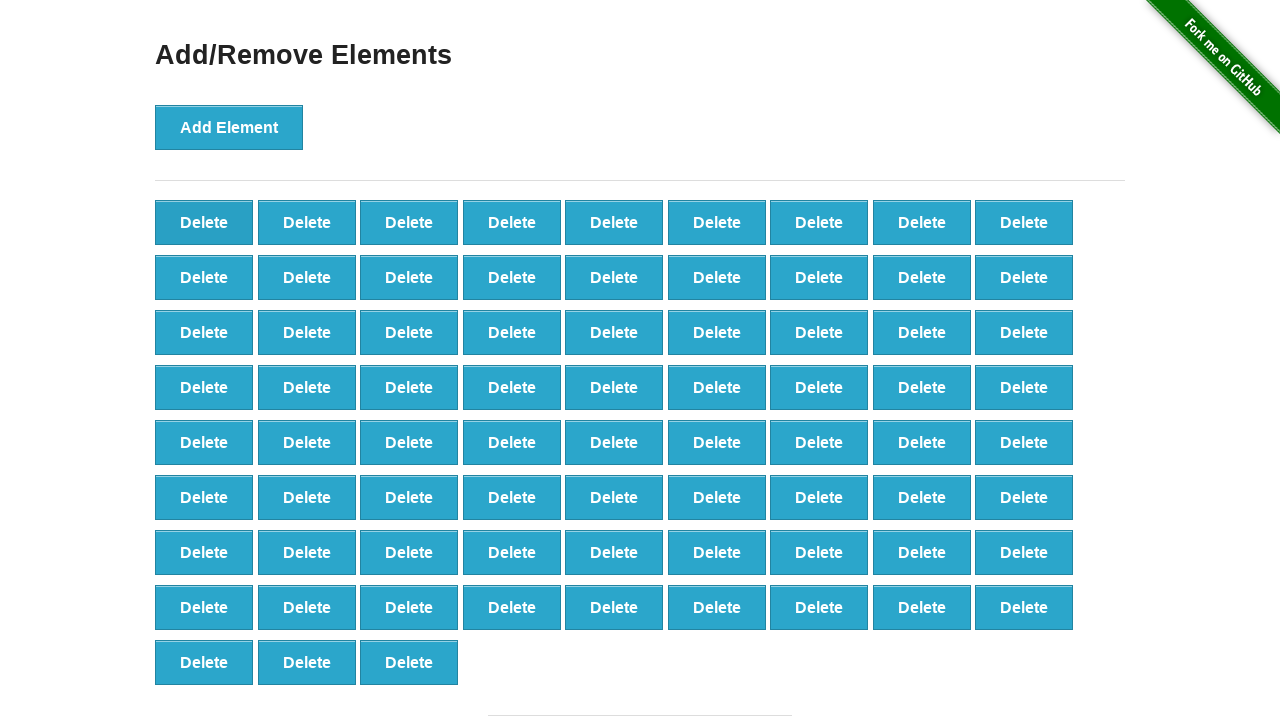

Verified that 75 delete buttons remain after deletion
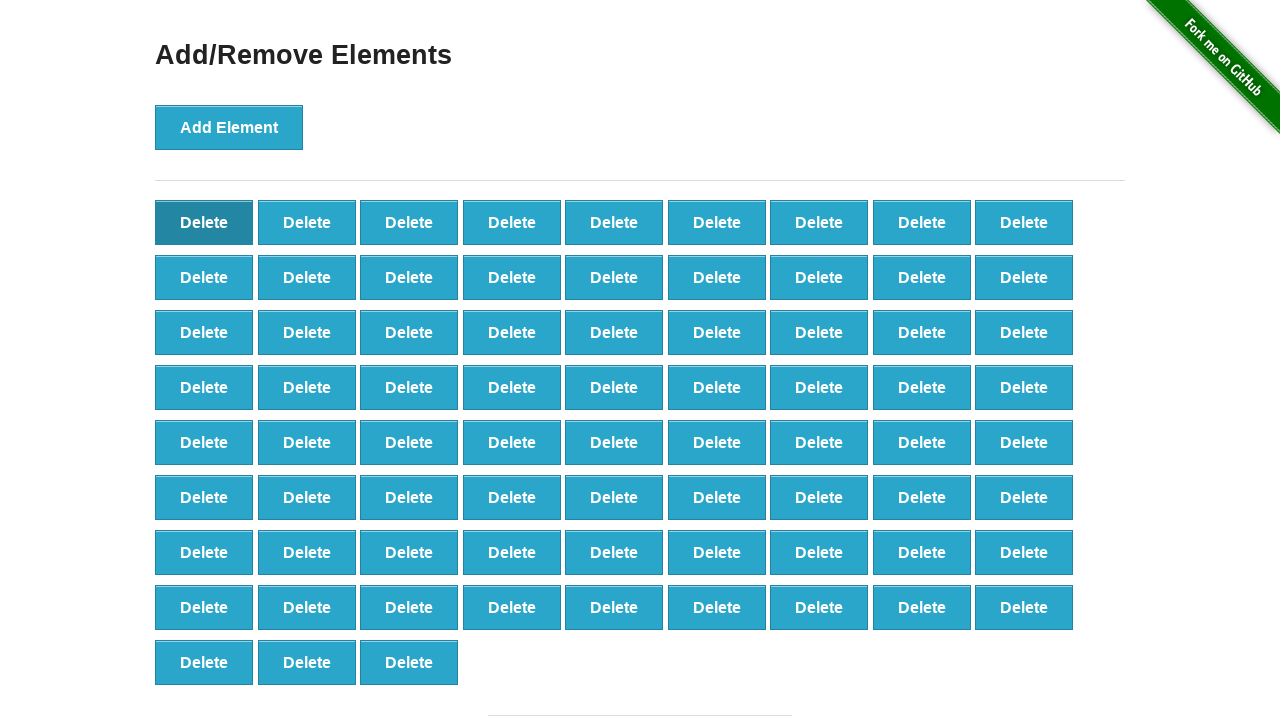

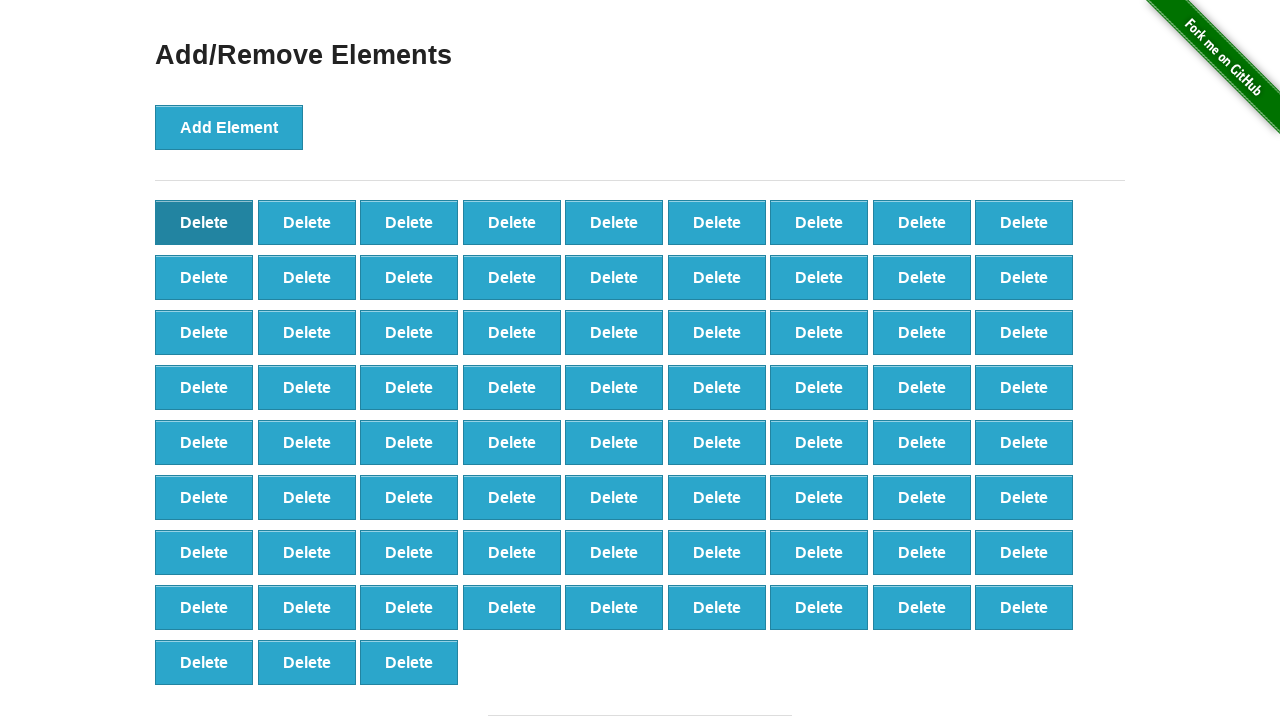